Fills out a form with many input fields by entering text in each field and submitting the form

Starting URL: http://suninjuly.github.io/huge_form.html

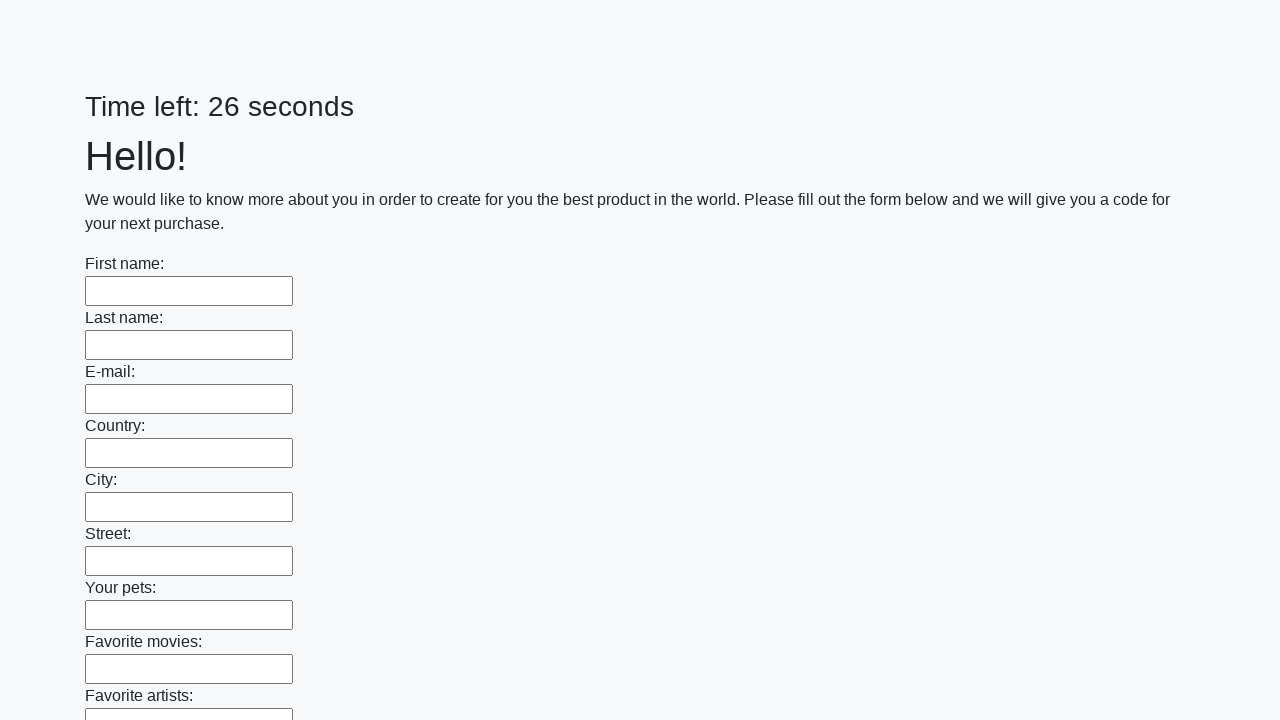

Located all input fields on the form
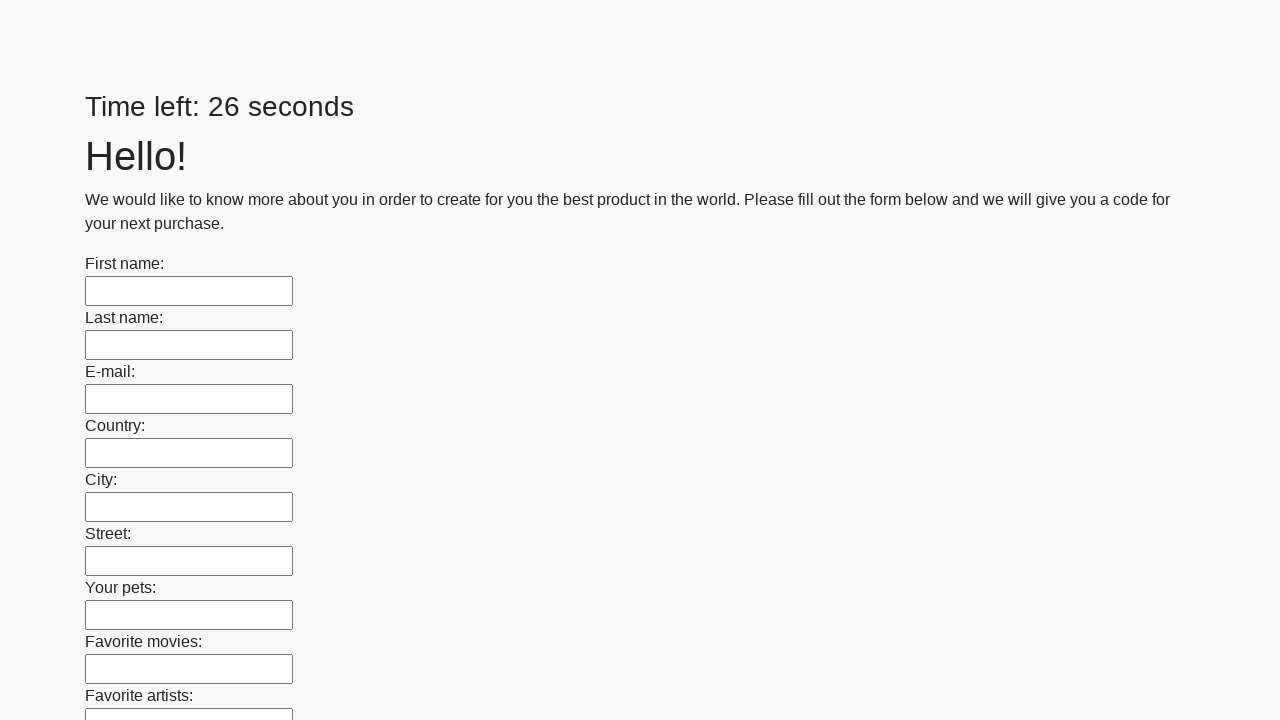

Filled an input field with 'My answer' on input >> nth=0
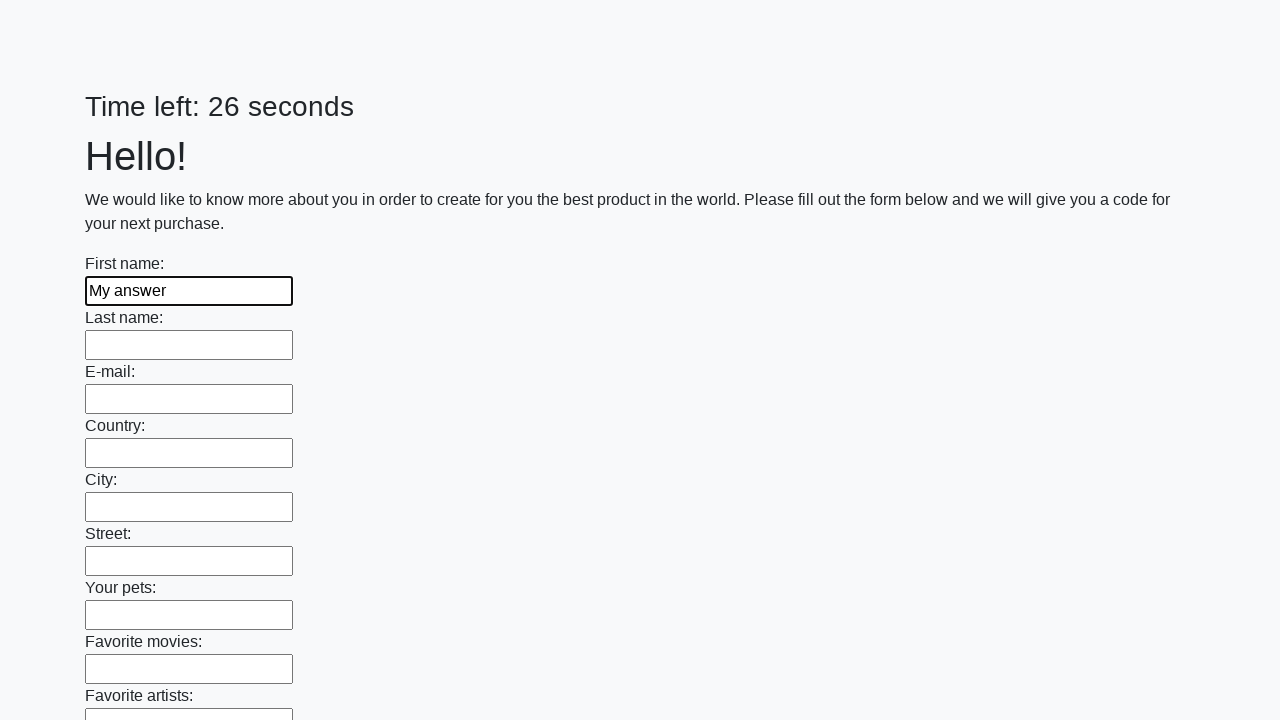

Filled an input field with 'My answer' on input >> nth=1
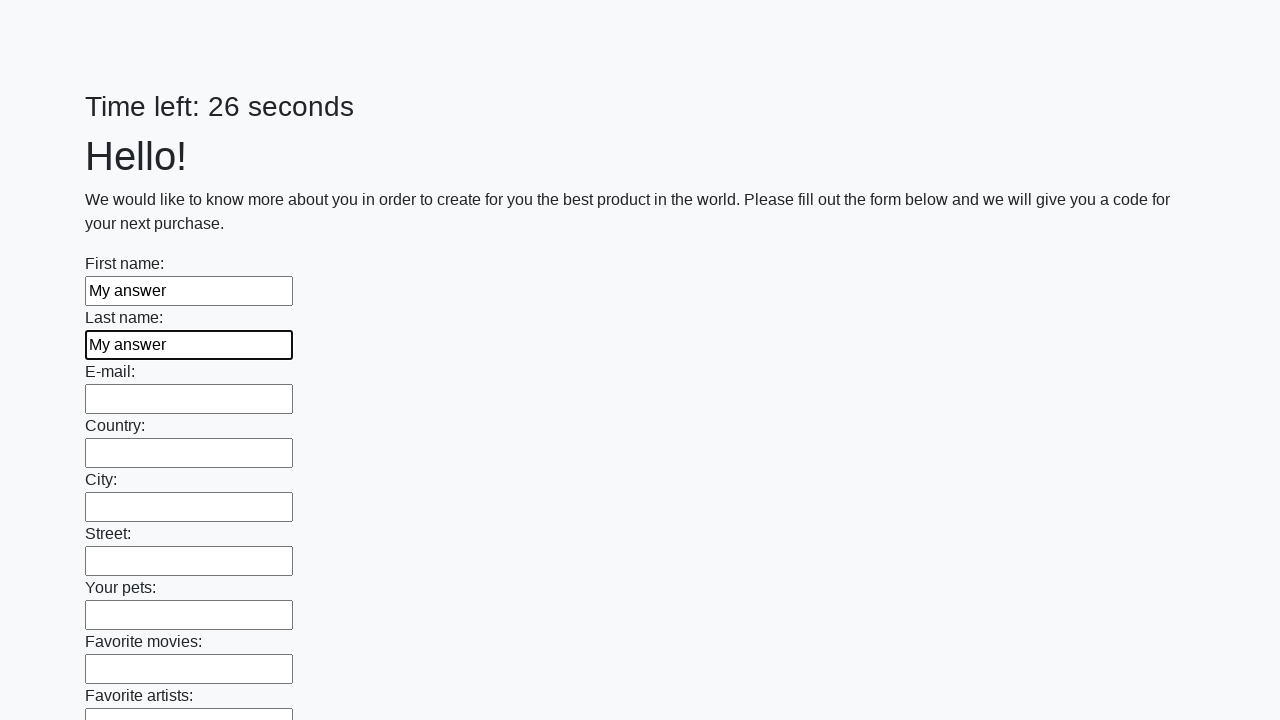

Filled an input field with 'My answer' on input >> nth=2
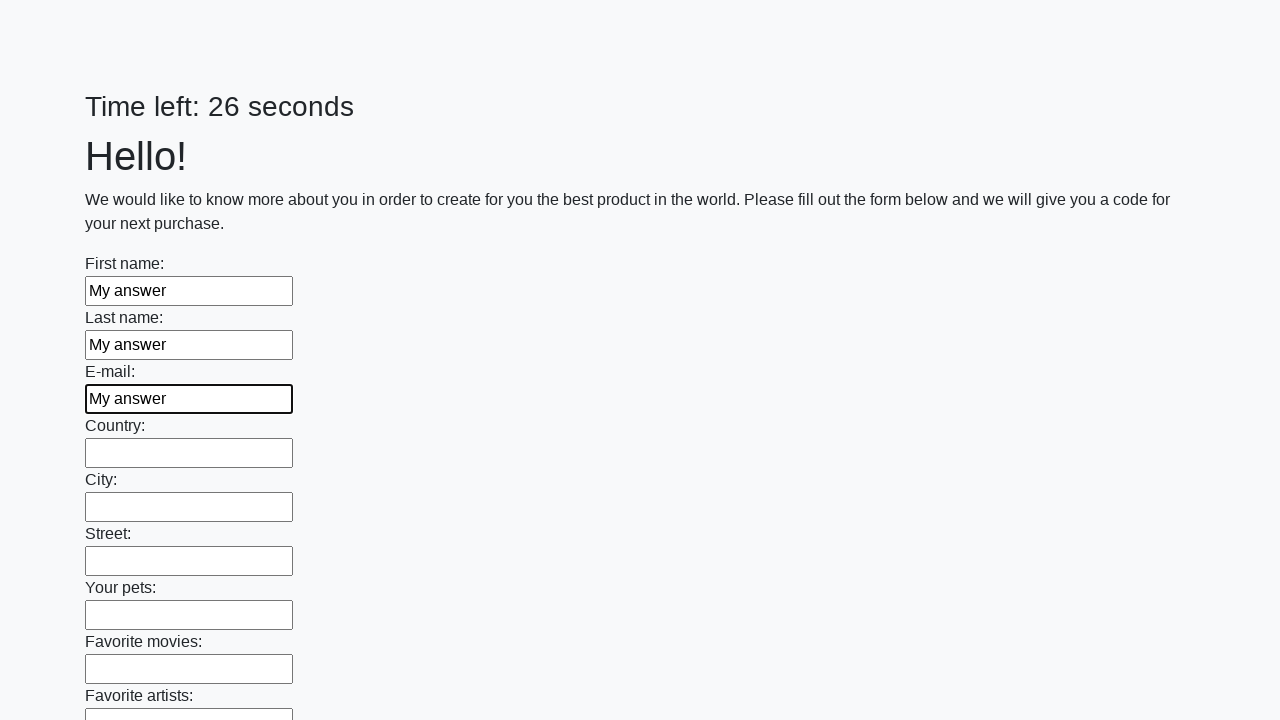

Filled an input field with 'My answer' on input >> nth=3
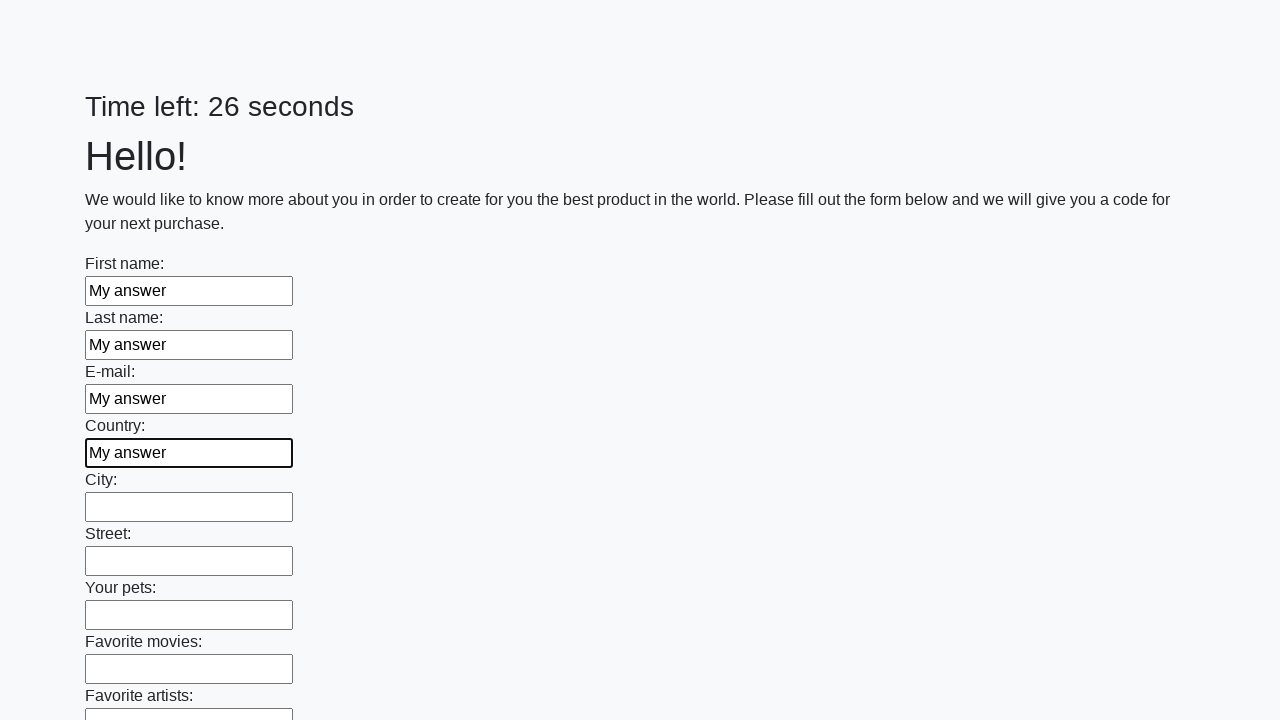

Filled an input field with 'My answer' on input >> nth=4
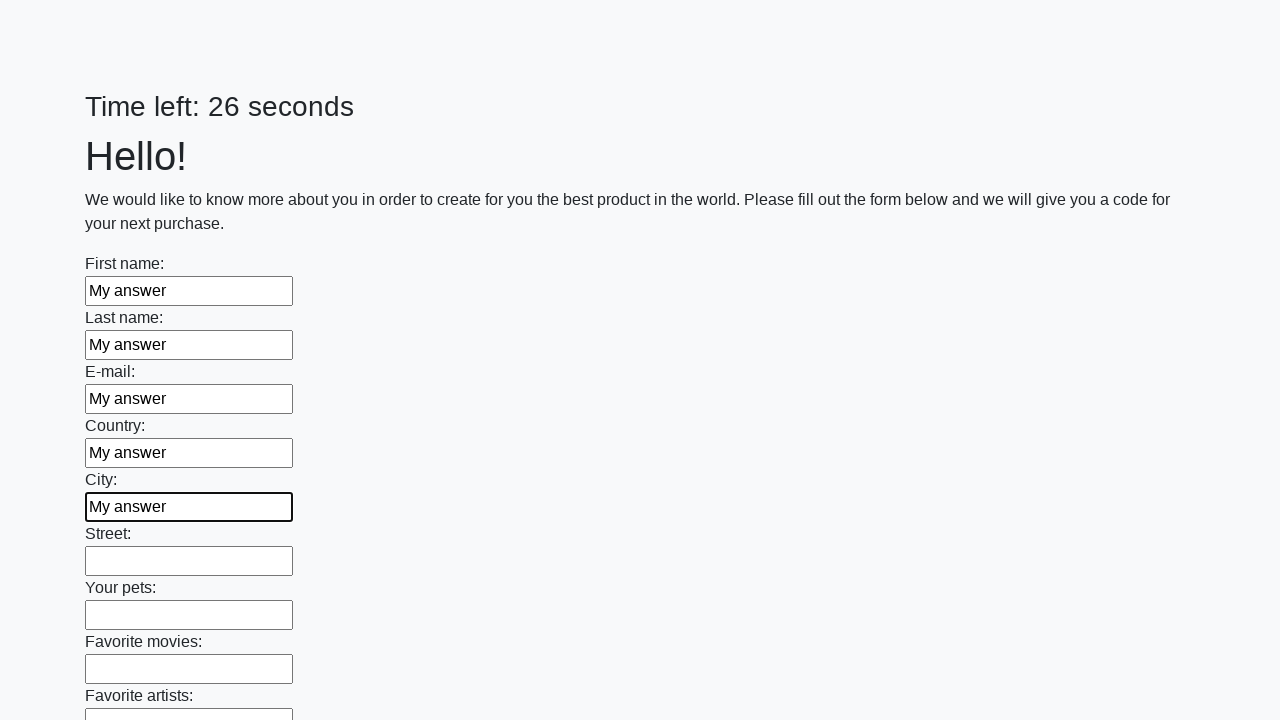

Filled an input field with 'My answer' on input >> nth=5
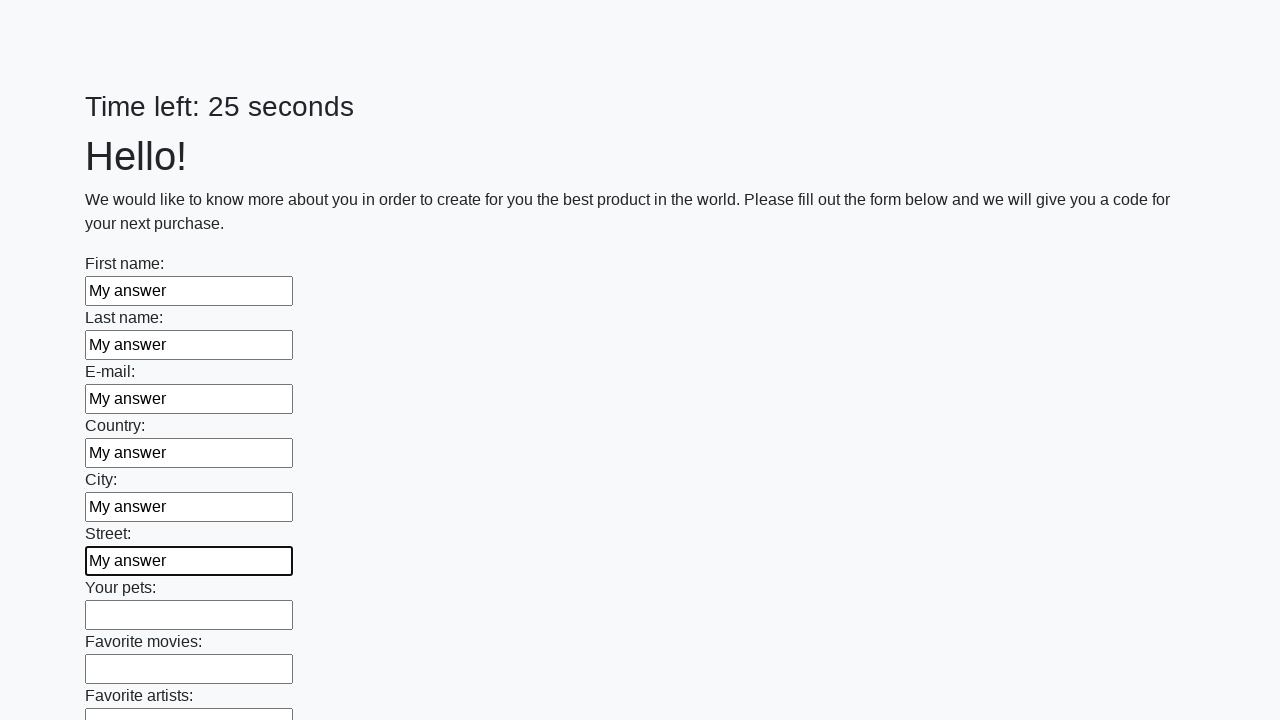

Filled an input field with 'My answer' on input >> nth=6
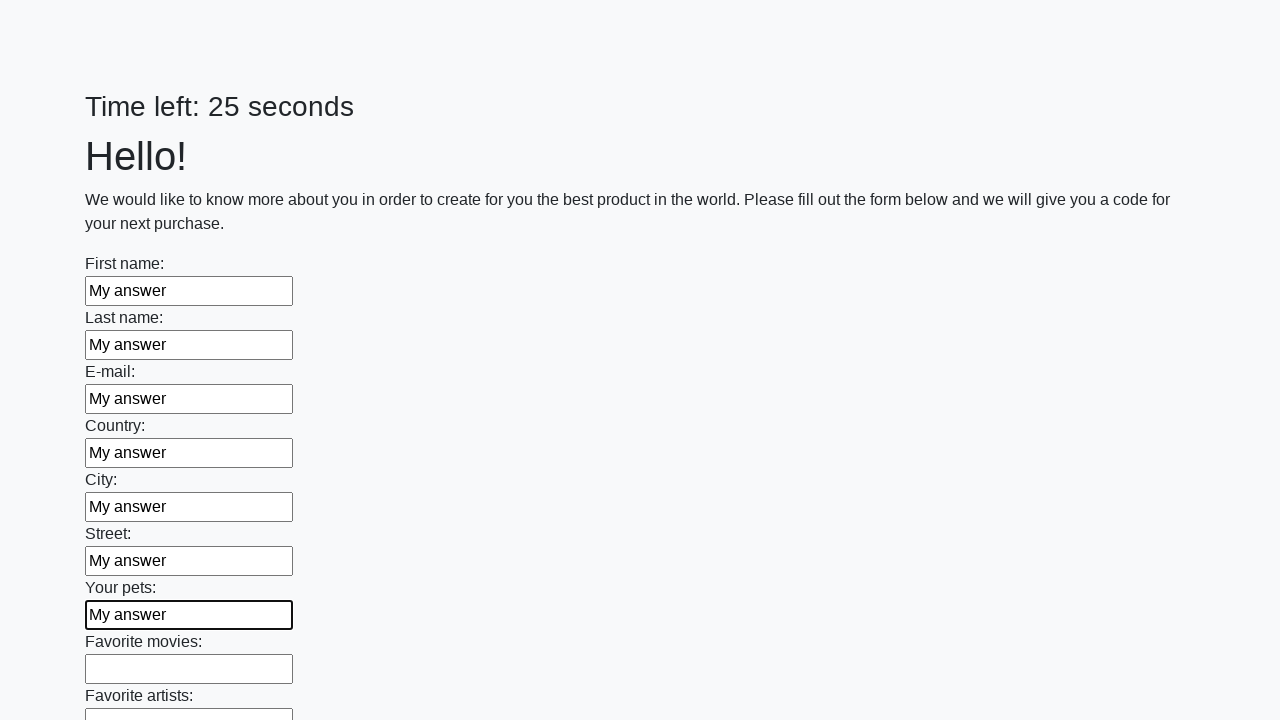

Filled an input field with 'My answer' on input >> nth=7
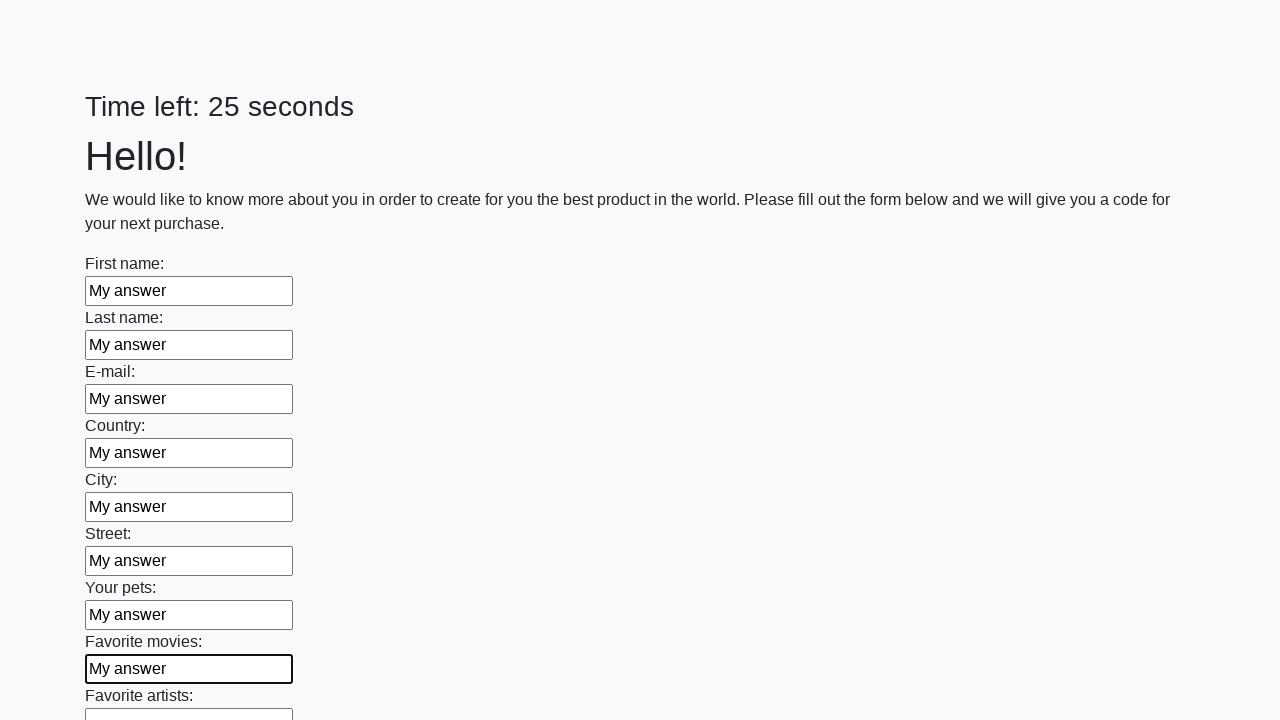

Filled an input field with 'My answer' on input >> nth=8
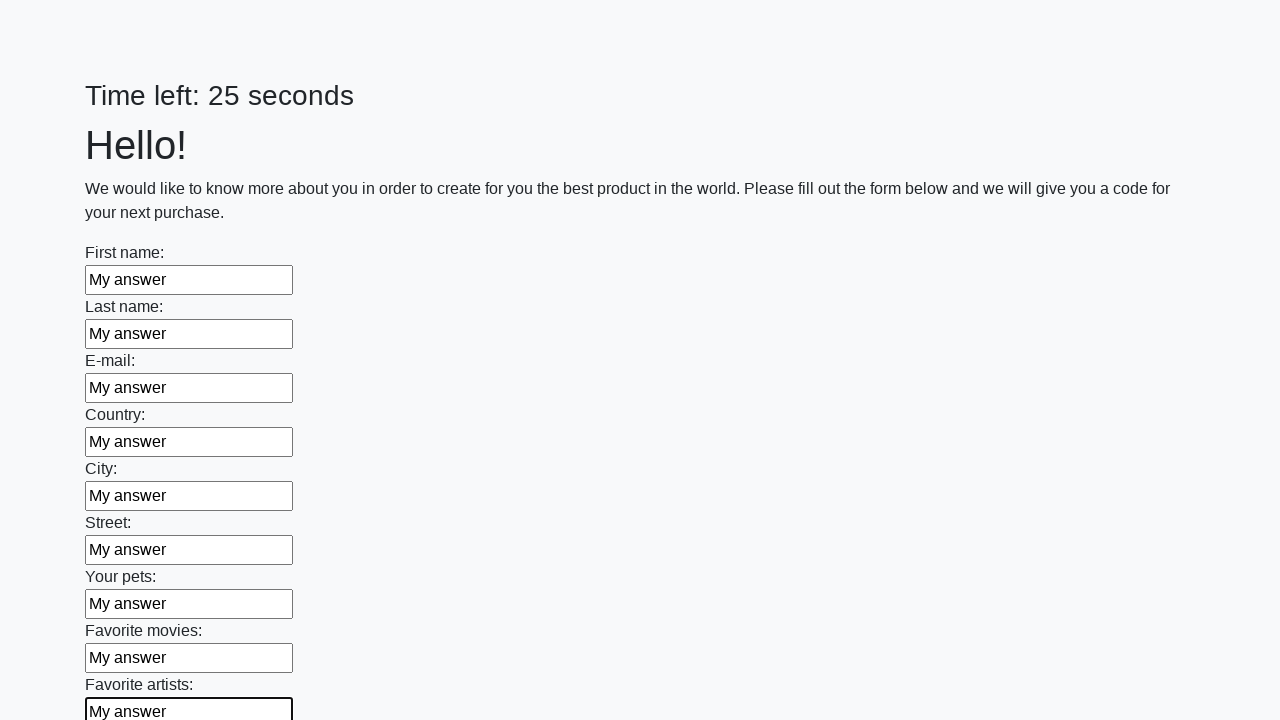

Filled an input field with 'My answer' on input >> nth=9
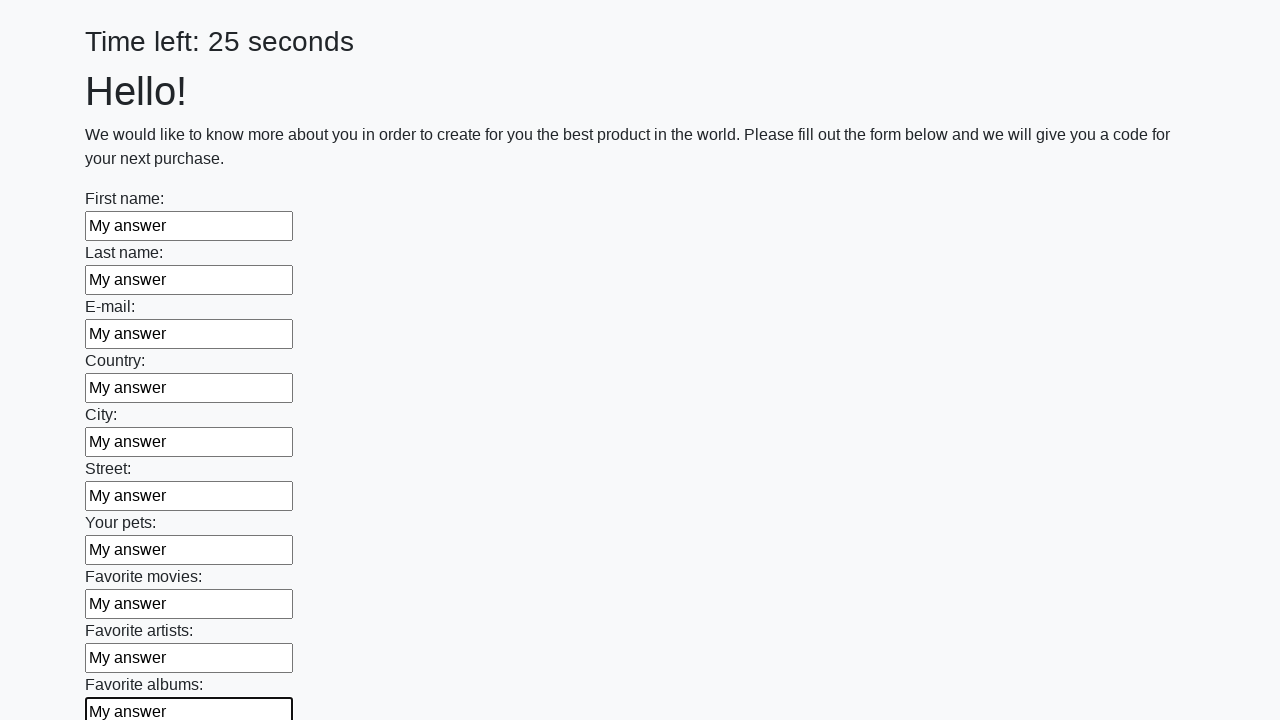

Filled an input field with 'My answer' on input >> nth=10
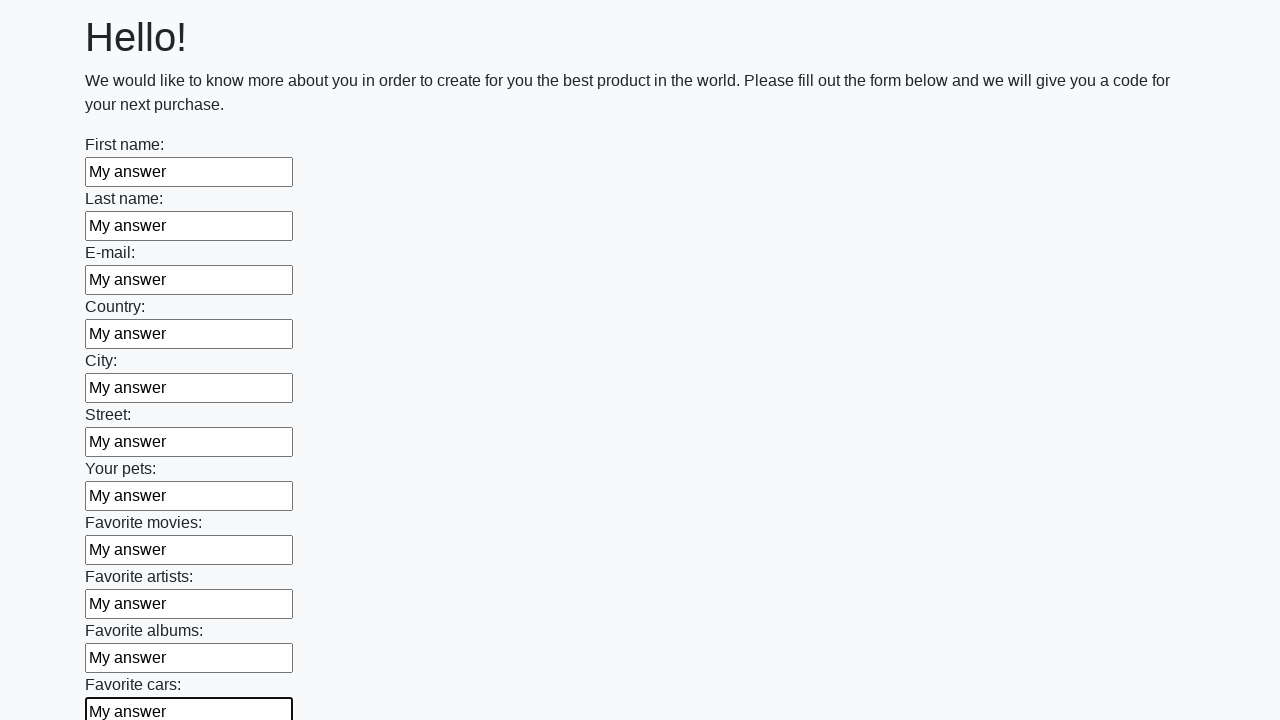

Filled an input field with 'My answer' on input >> nth=11
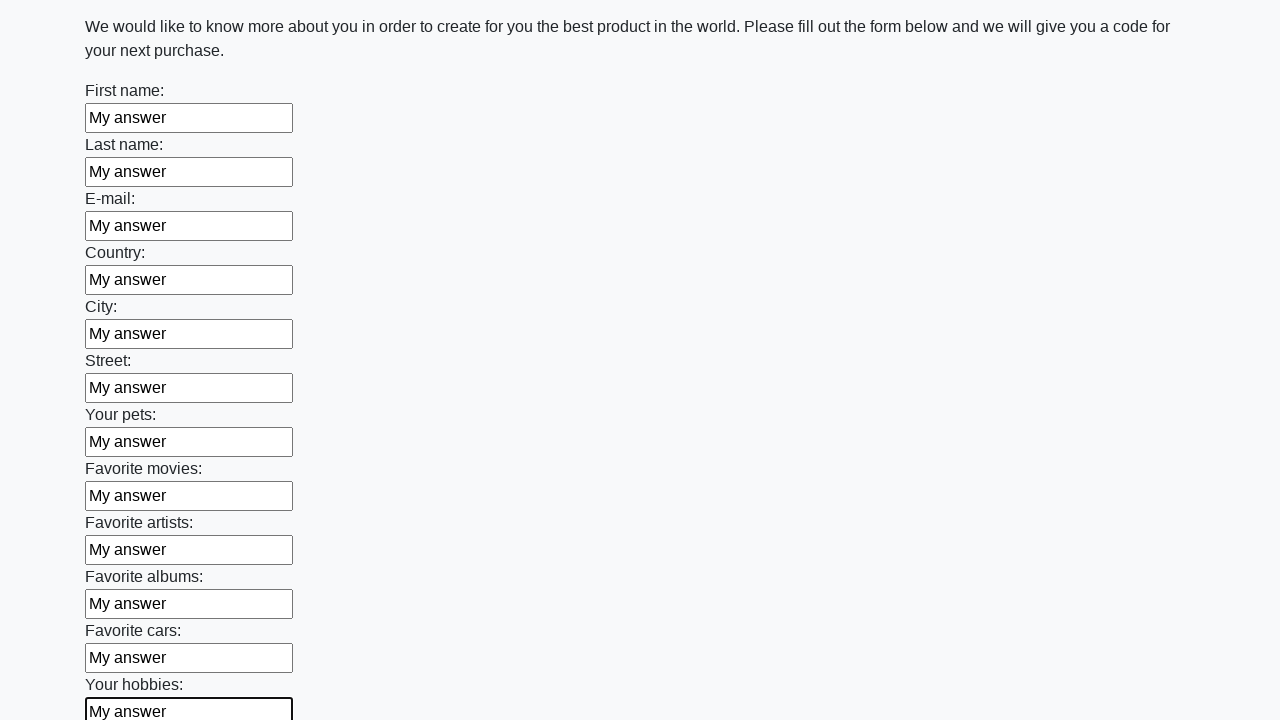

Filled an input field with 'My answer' on input >> nth=12
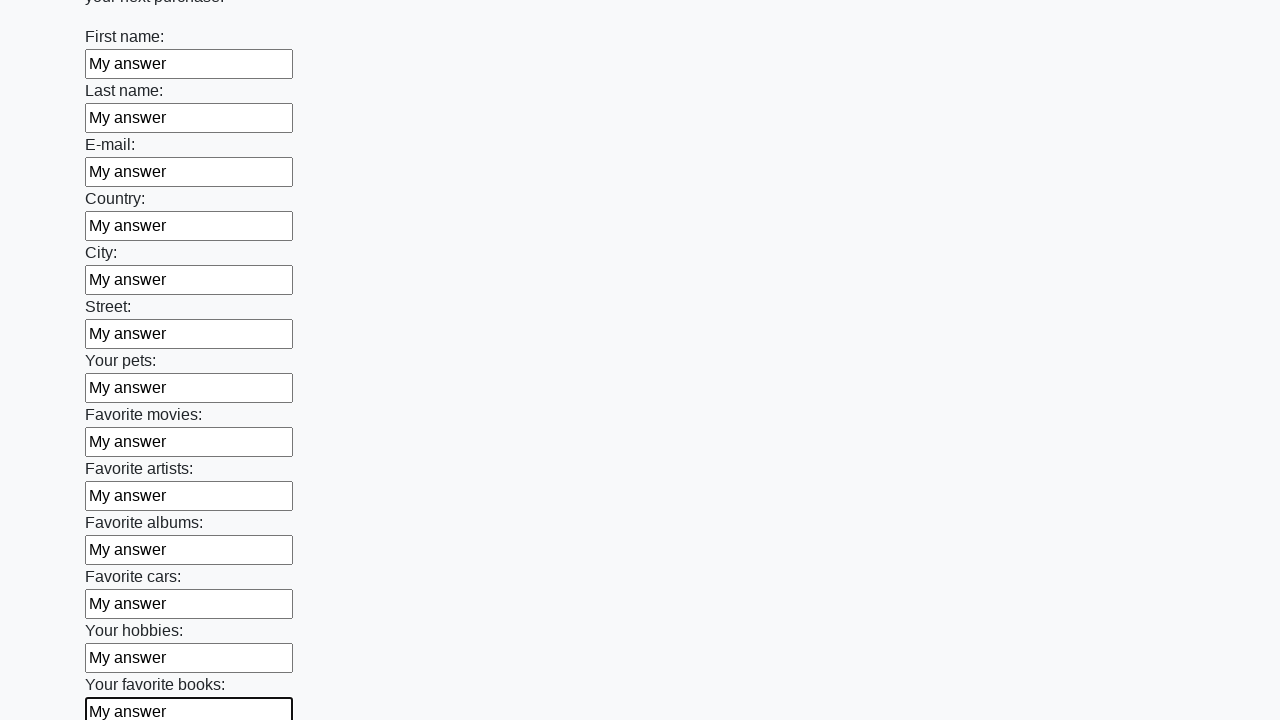

Filled an input field with 'My answer' on input >> nth=13
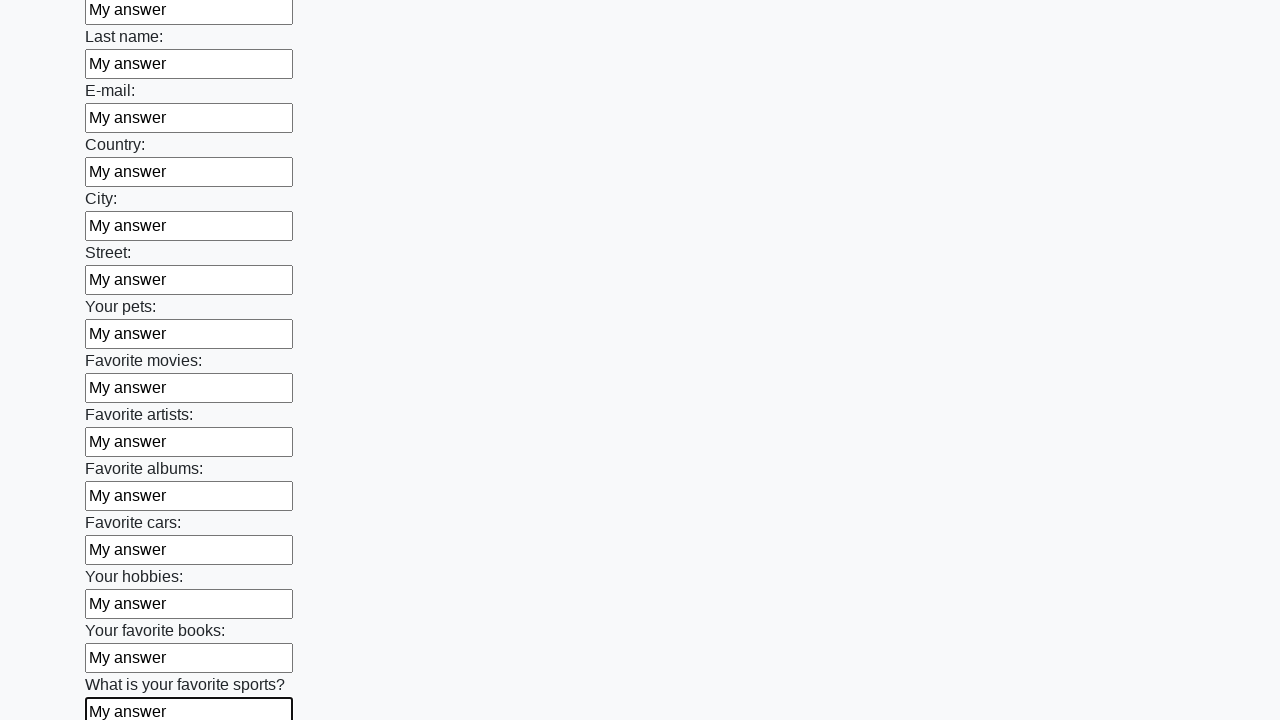

Filled an input field with 'My answer' on input >> nth=14
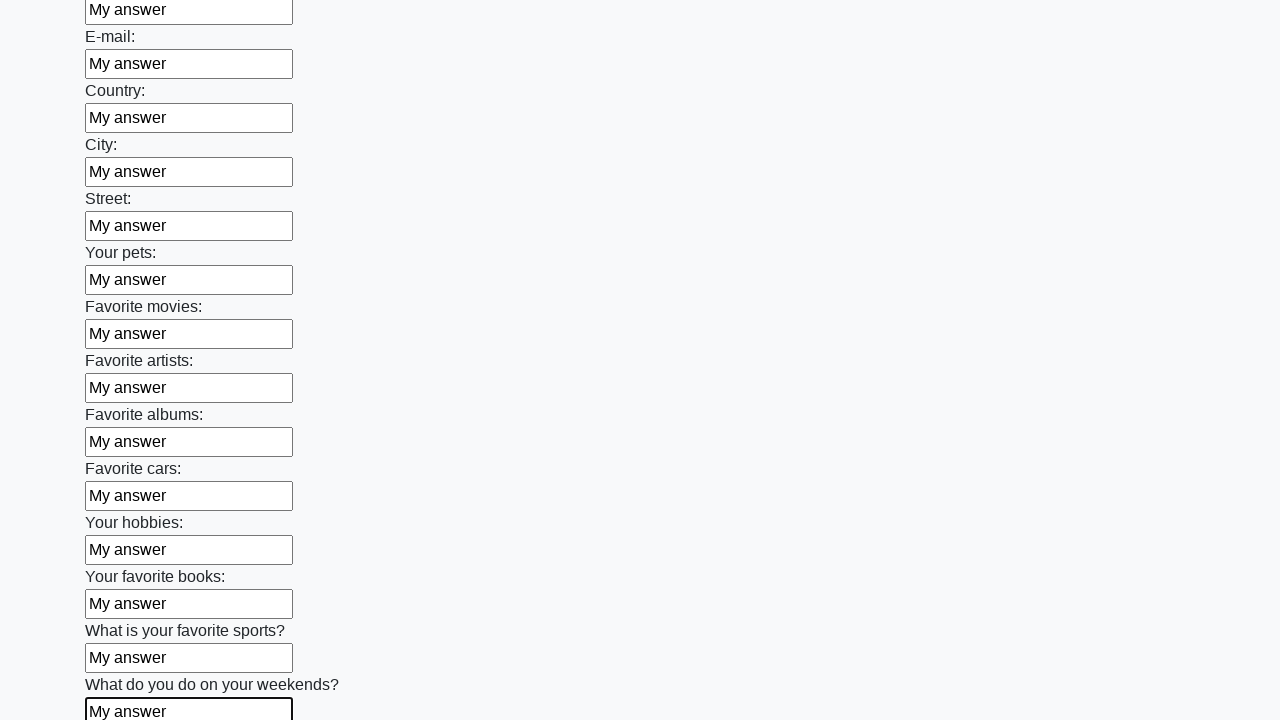

Filled an input field with 'My answer' on input >> nth=15
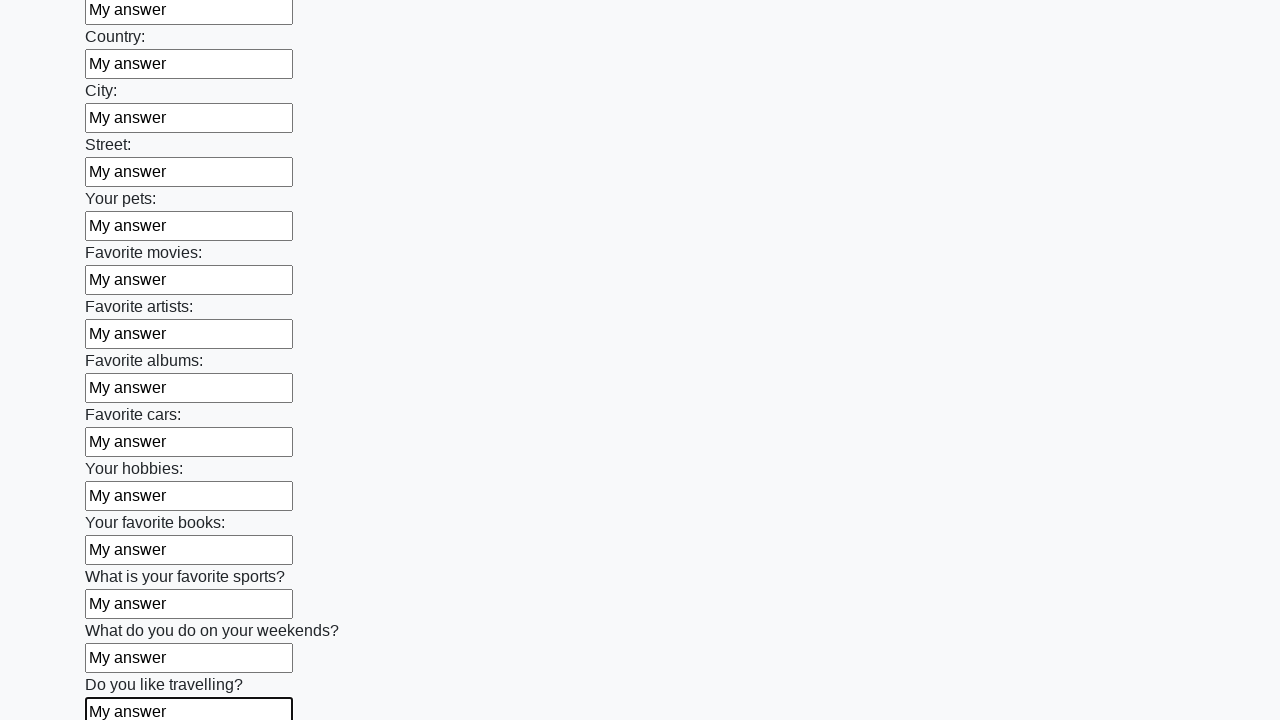

Filled an input field with 'My answer' on input >> nth=16
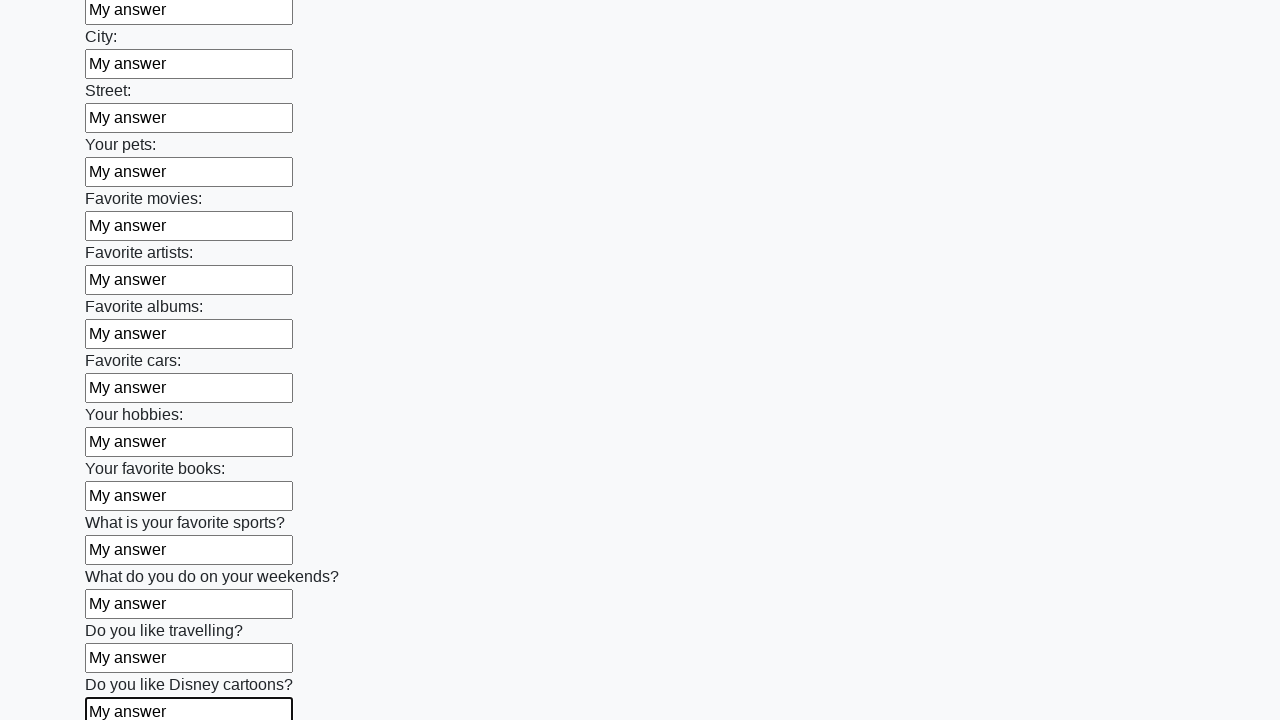

Filled an input field with 'My answer' on input >> nth=17
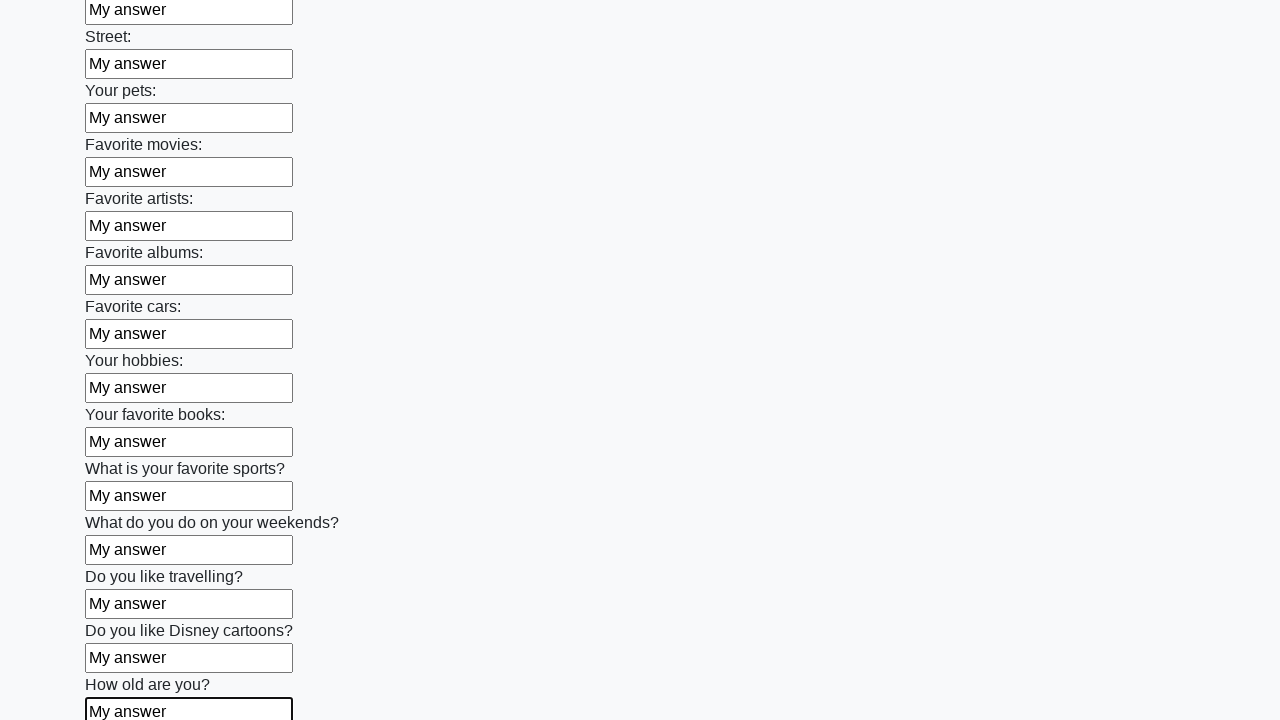

Filled an input field with 'My answer' on input >> nth=18
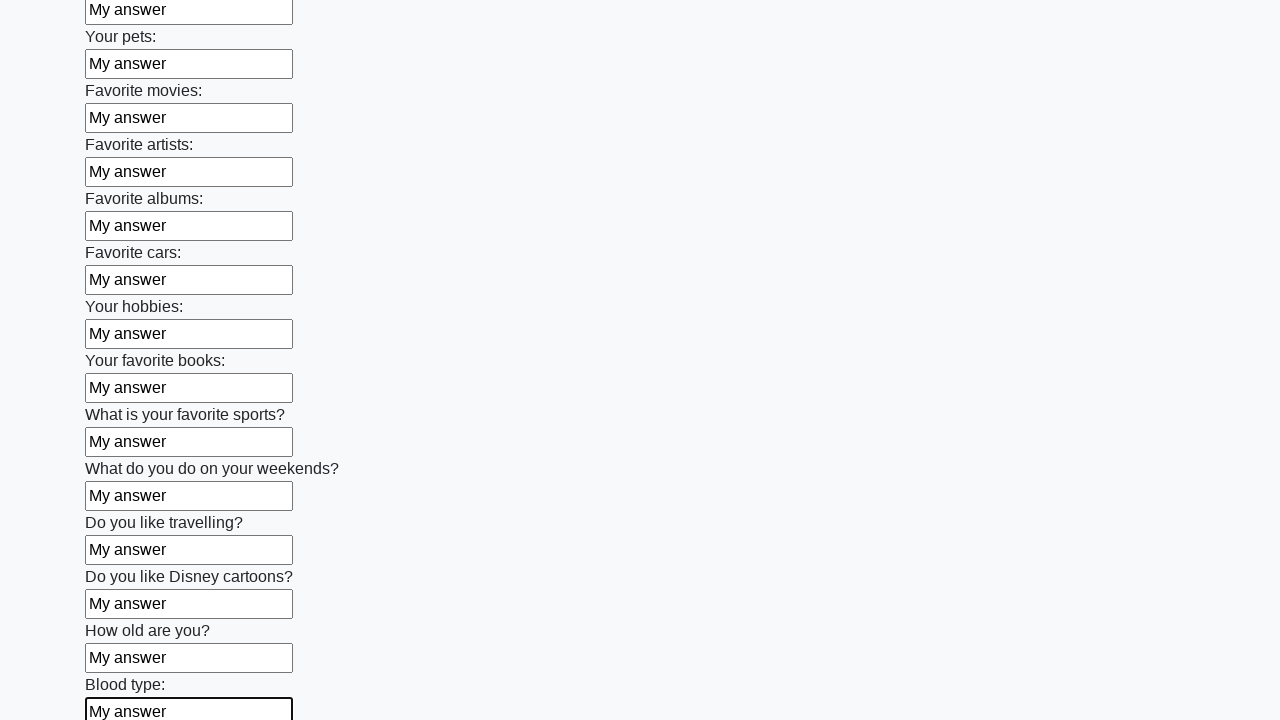

Filled an input field with 'My answer' on input >> nth=19
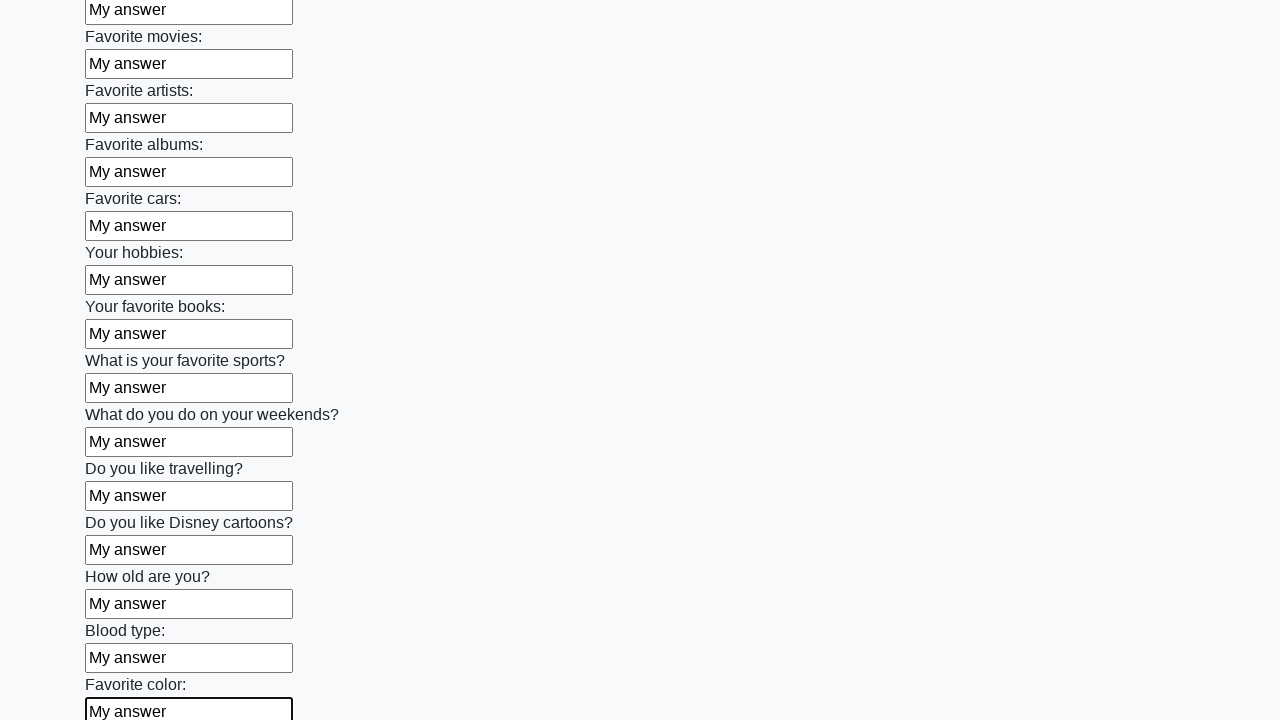

Filled an input field with 'My answer' on input >> nth=20
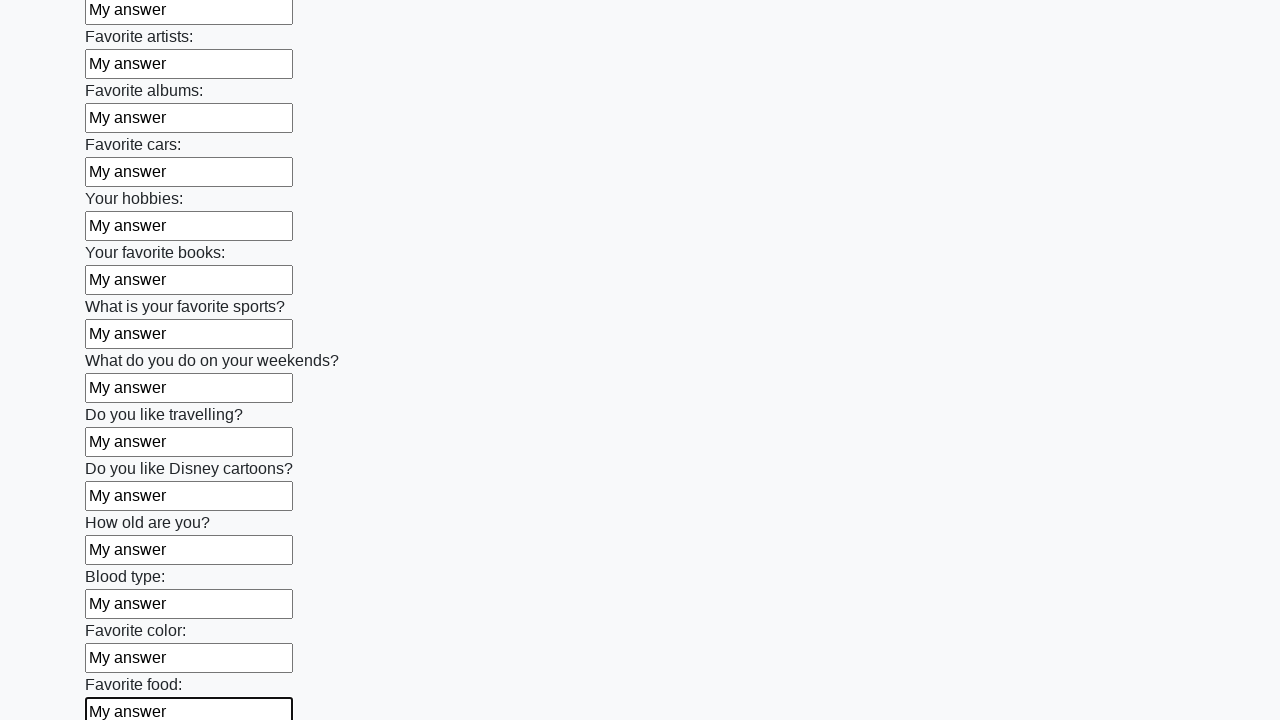

Filled an input field with 'My answer' on input >> nth=21
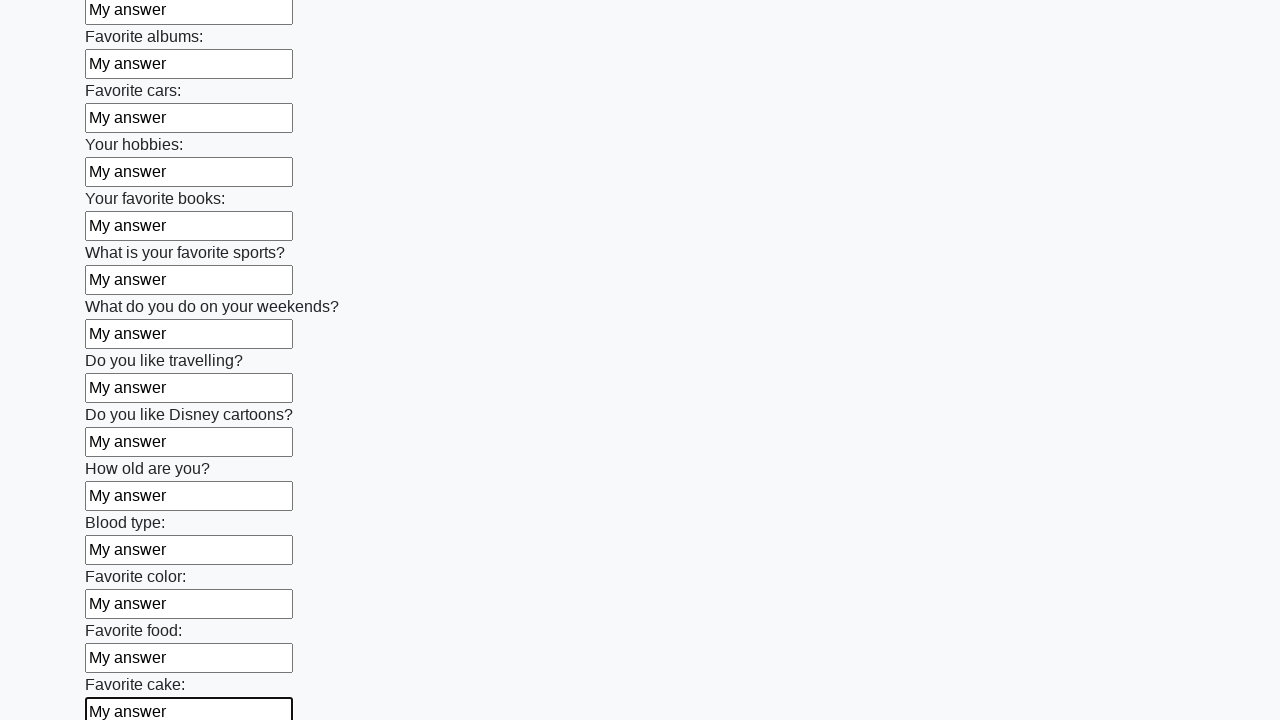

Filled an input field with 'My answer' on input >> nth=22
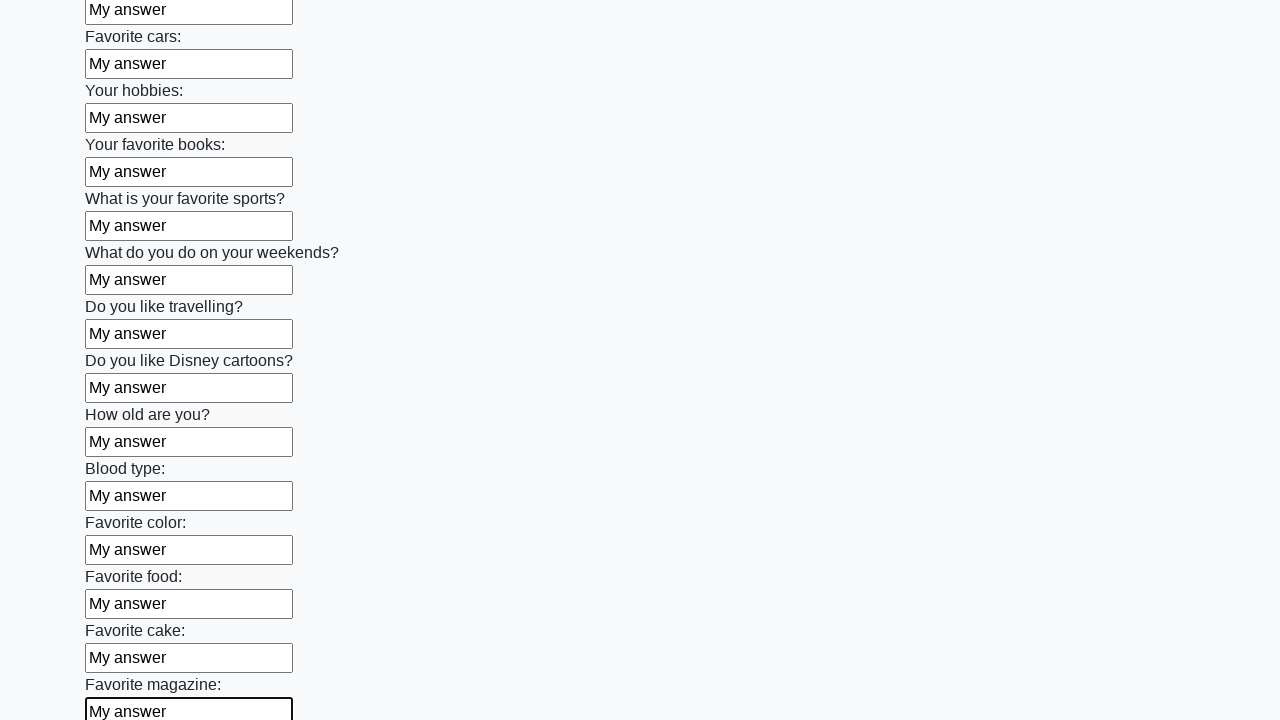

Filled an input field with 'My answer' on input >> nth=23
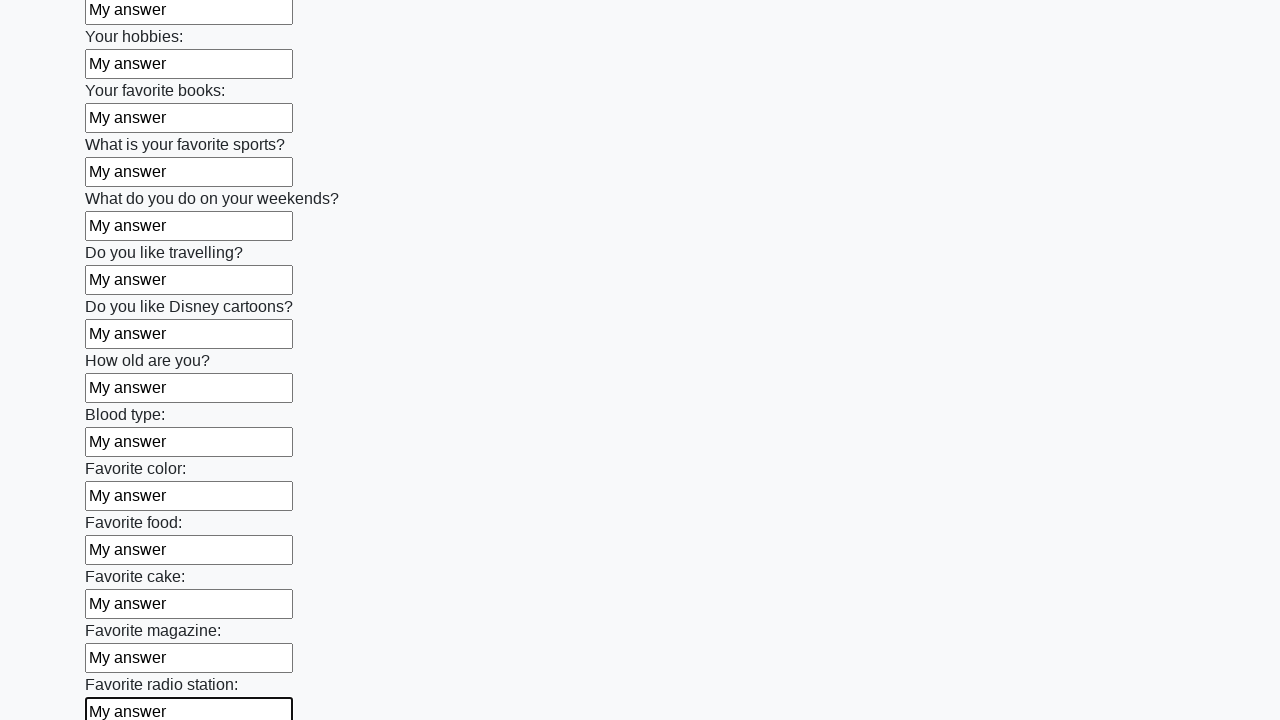

Filled an input field with 'My answer' on input >> nth=24
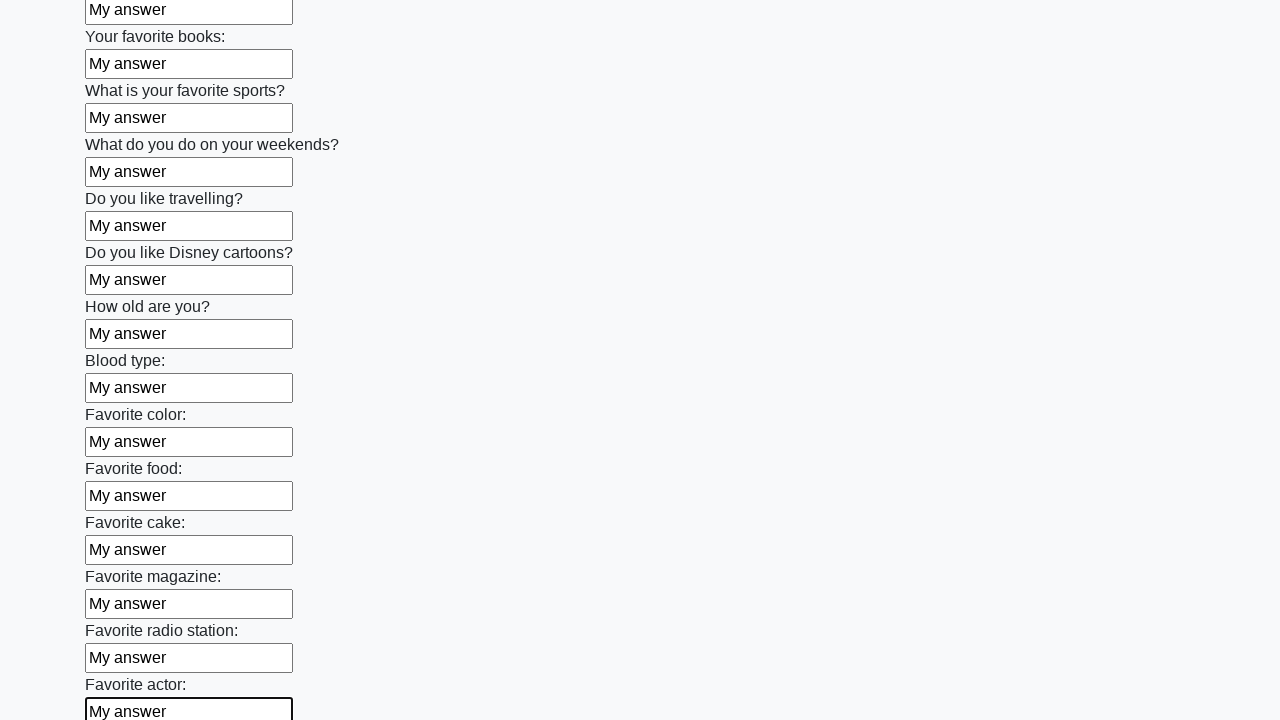

Filled an input field with 'My answer' on input >> nth=25
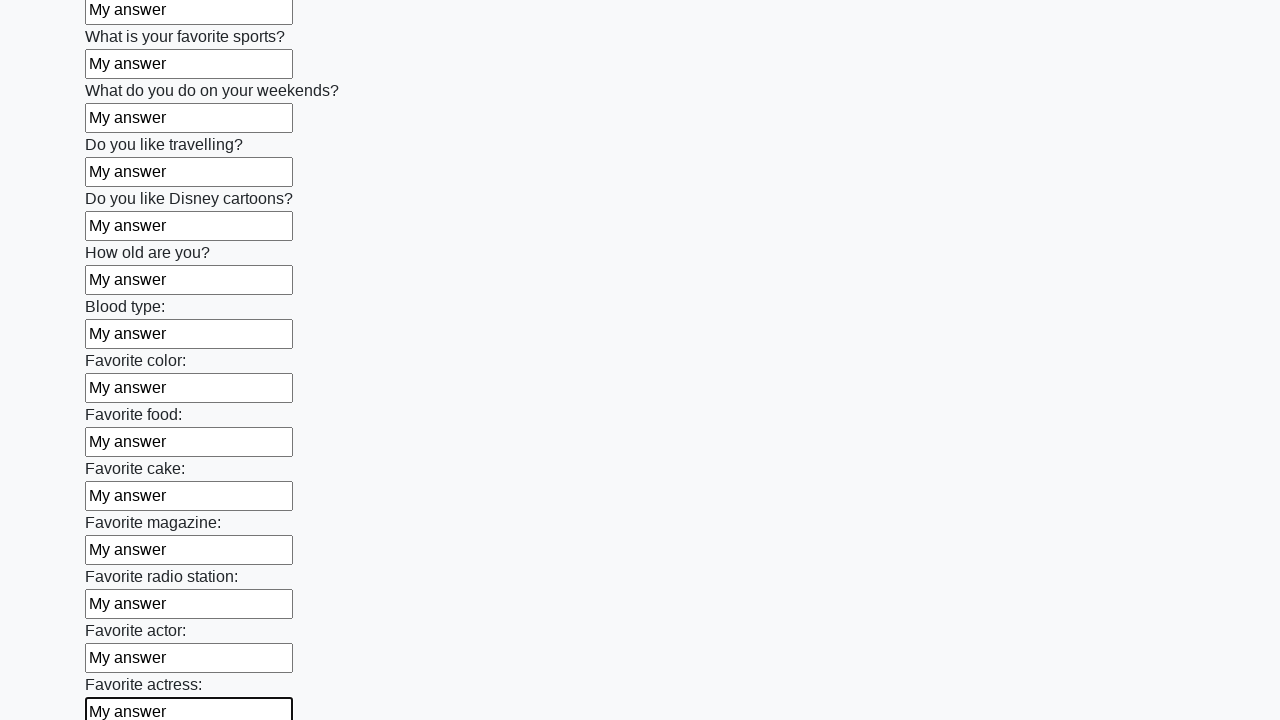

Filled an input field with 'My answer' on input >> nth=26
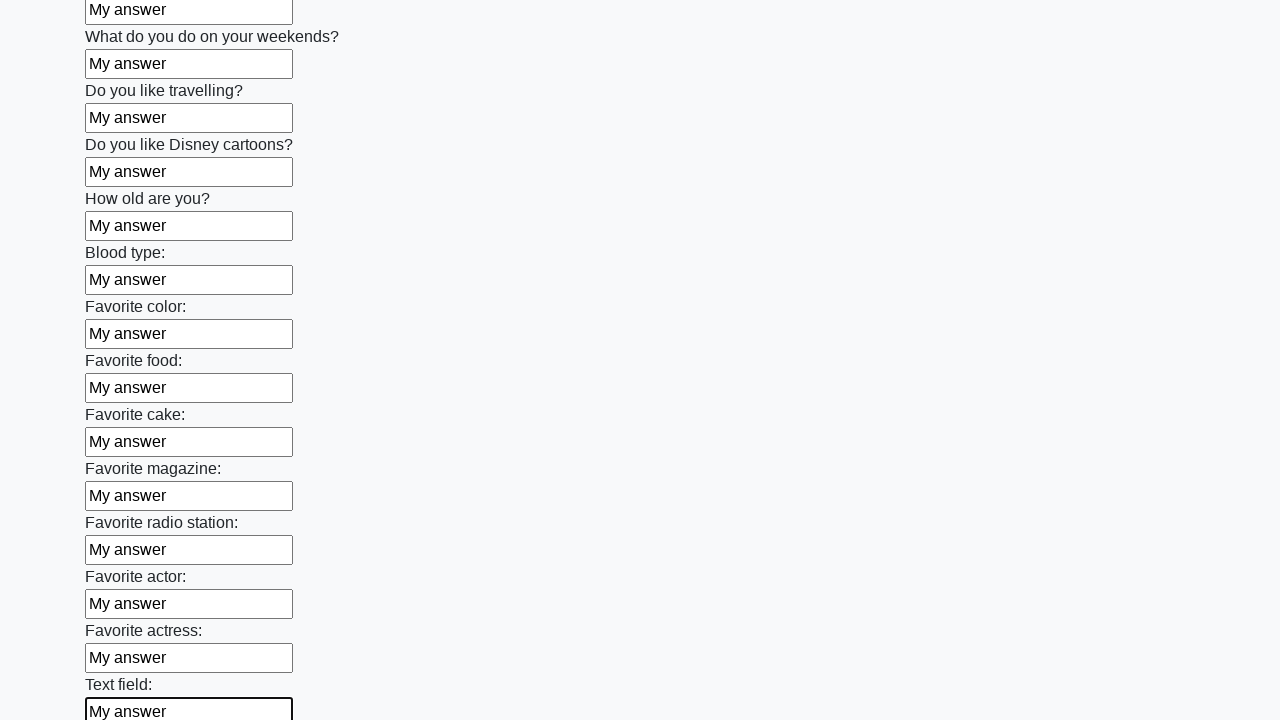

Filled an input field with 'My answer' on input >> nth=27
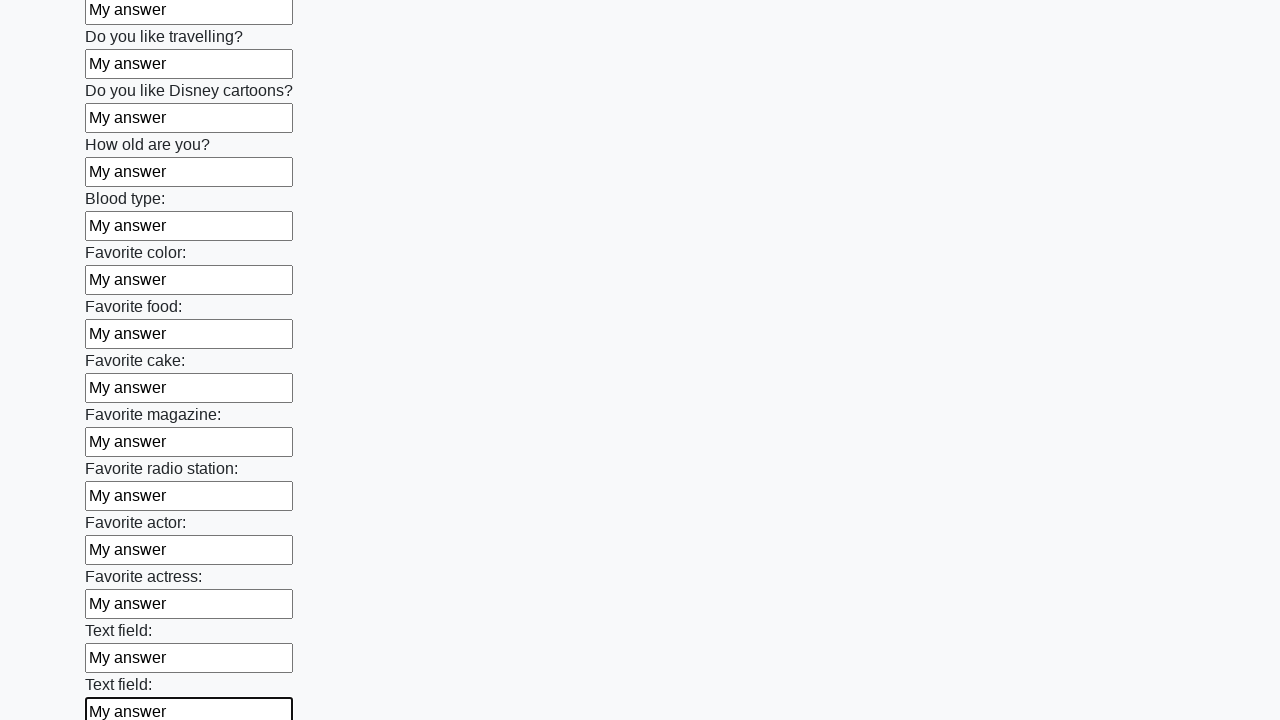

Filled an input field with 'My answer' on input >> nth=28
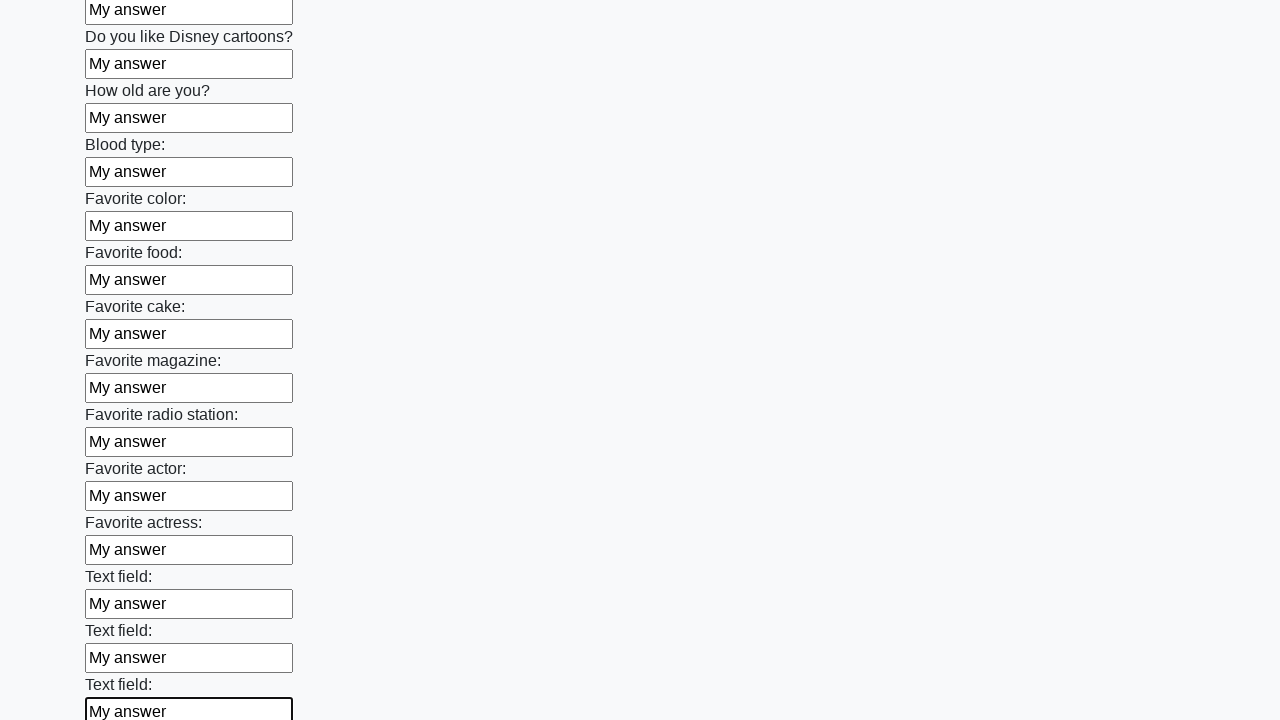

Filled an input field with 'My answer' on input >> nth=29
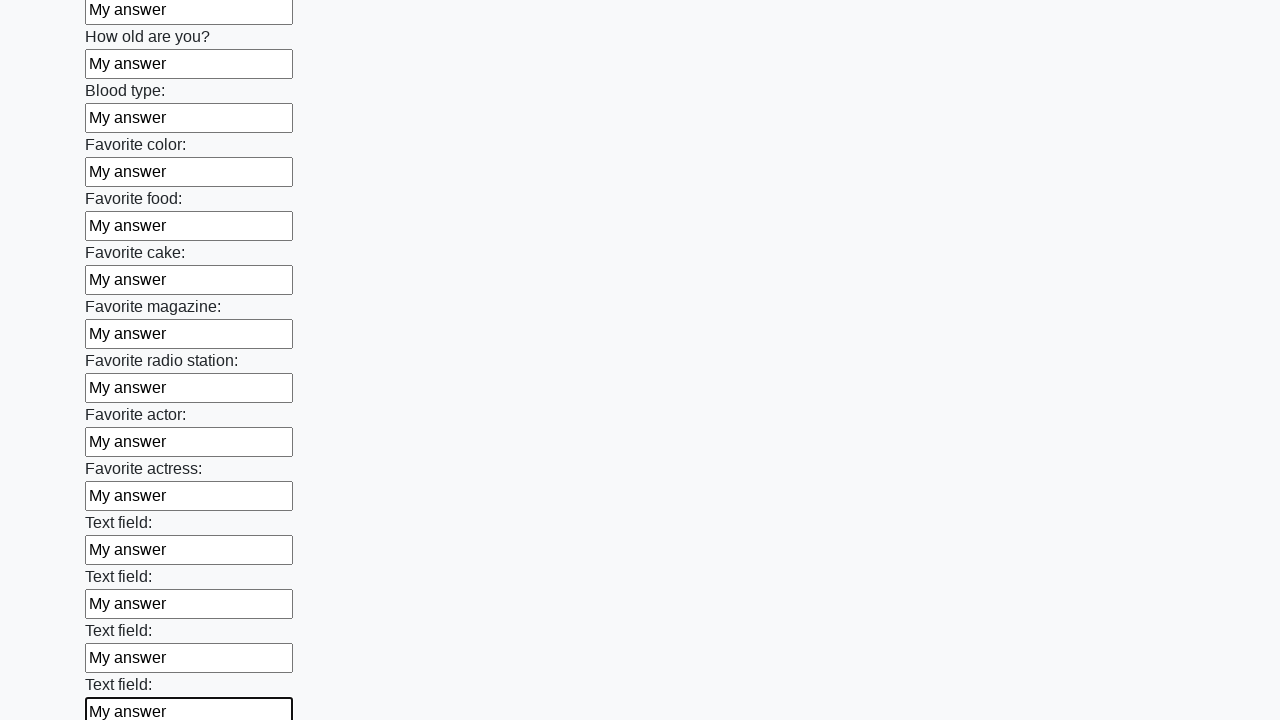

Filled an input field with 'My answer' on input >> nth=30
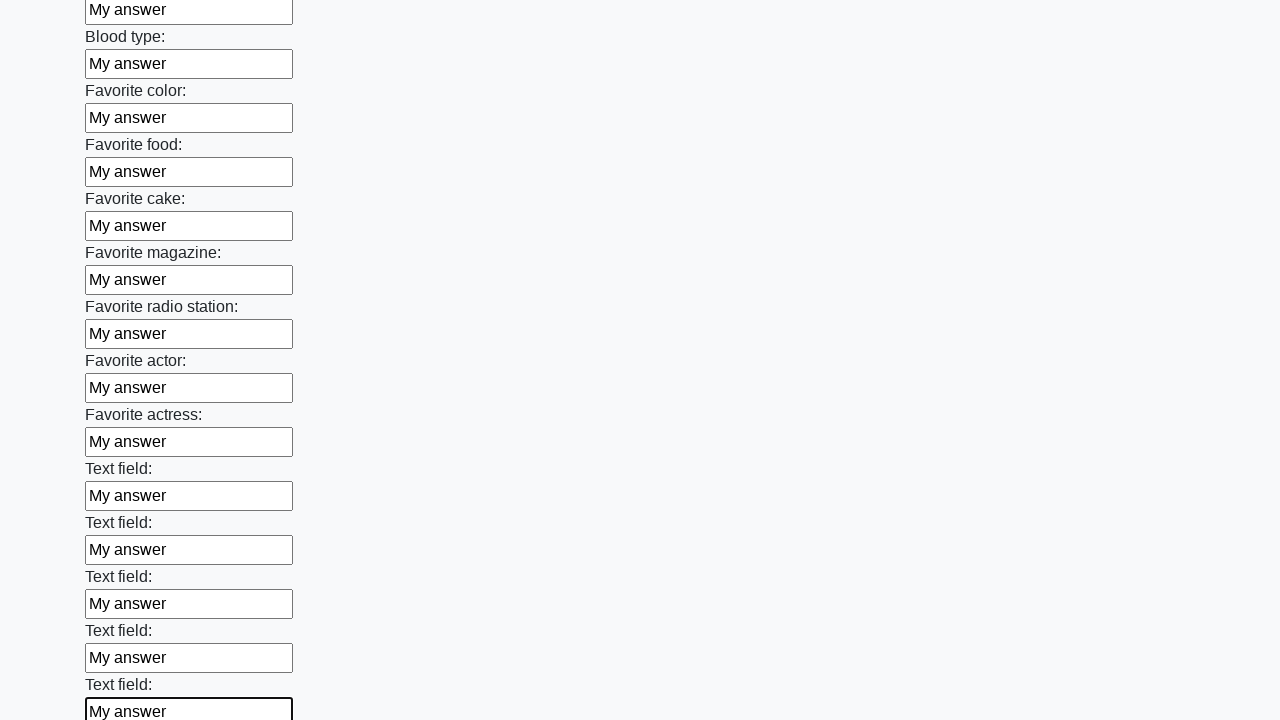

Filled an input field with 'My answer' on input >> nth=31
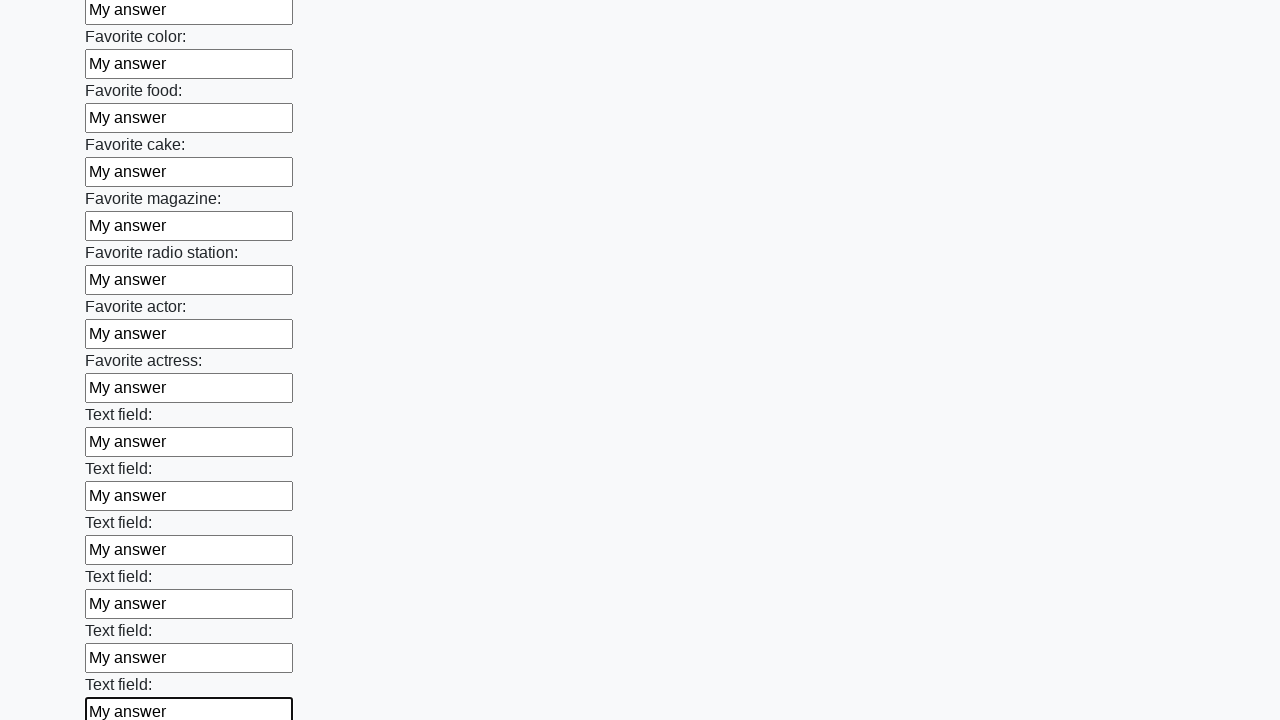

Filled an input field with 'My answer' on input >> nth=32
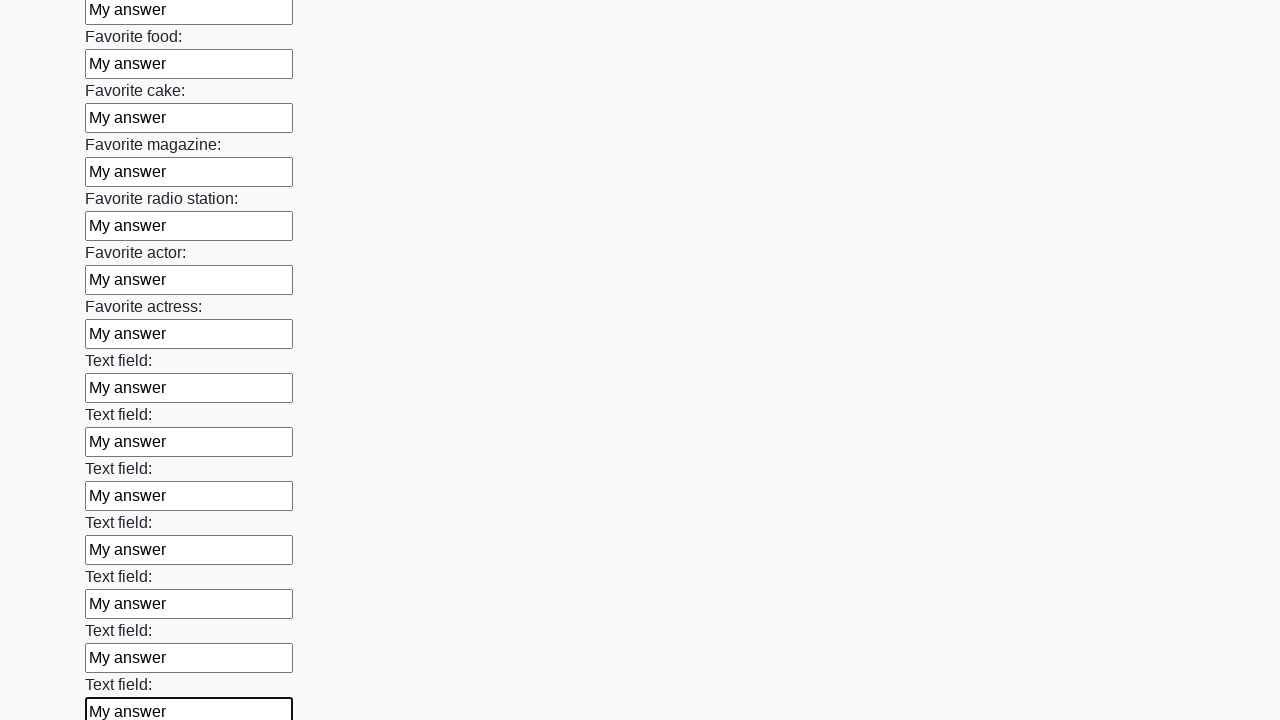

Filled an input field with 'My answer' on input >> nth=33
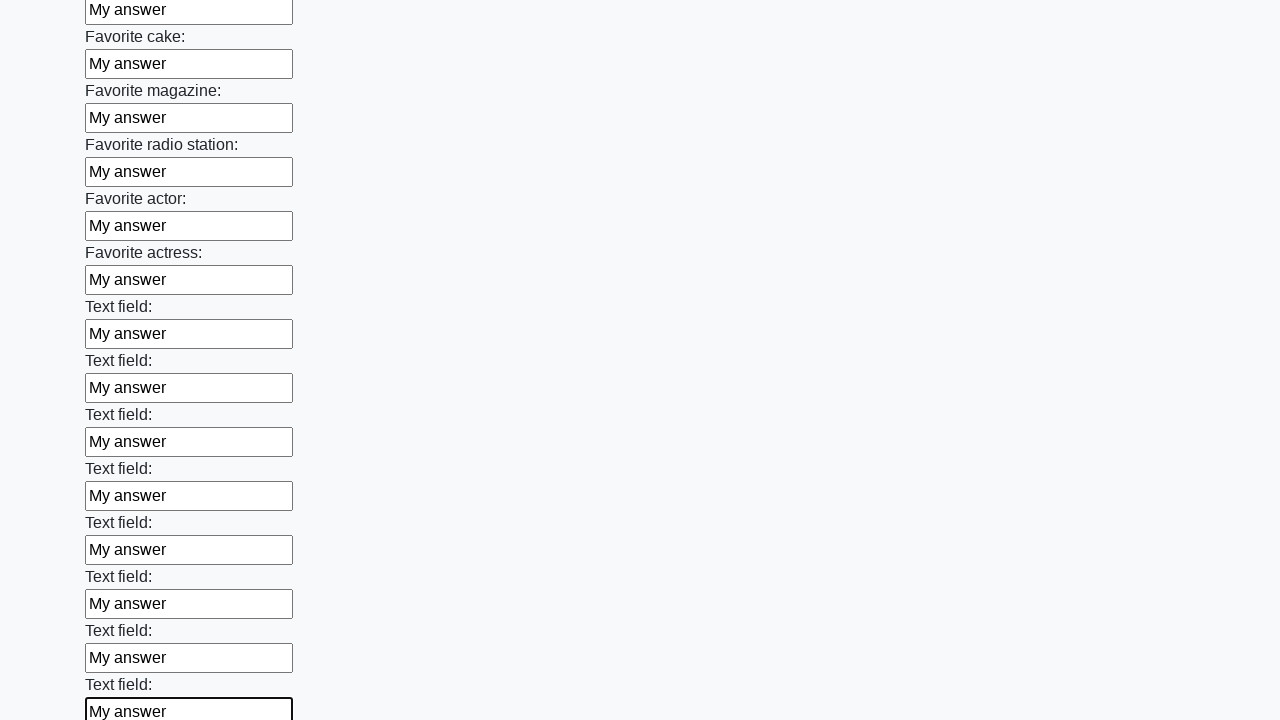

Filled an input field with 'My answer' on input >> nth=34
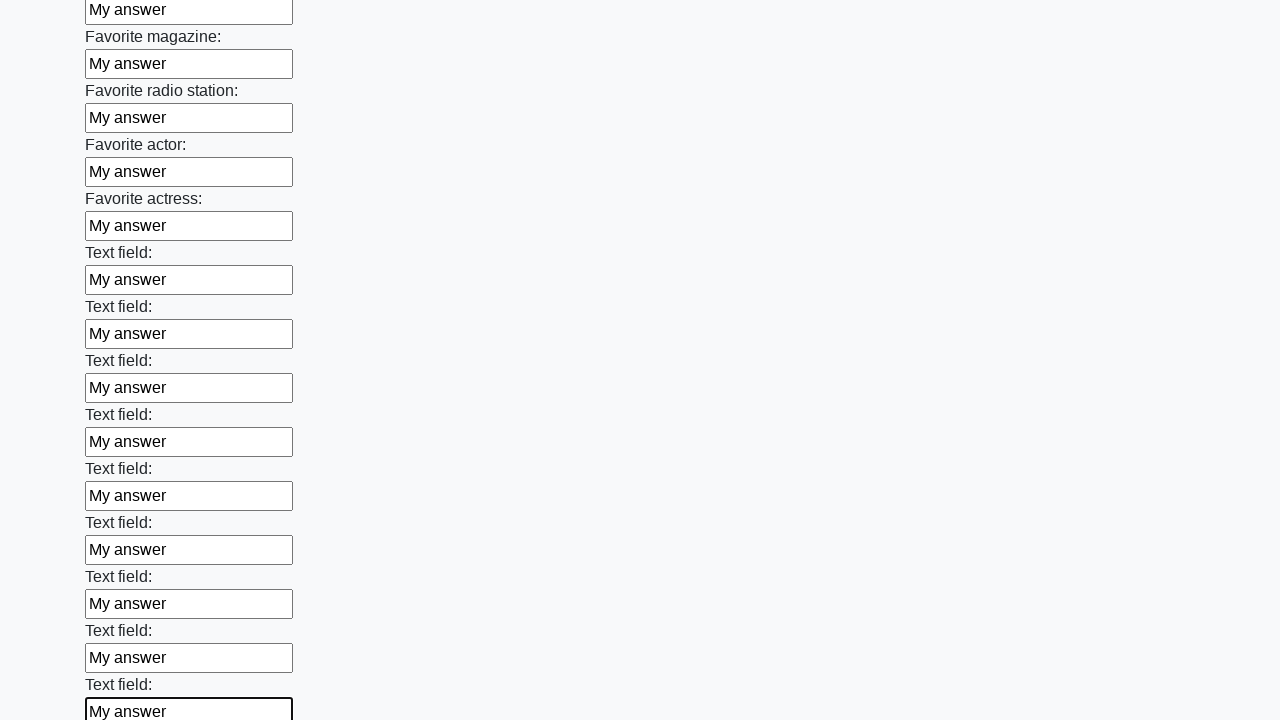

Filled an input field with 'My answer' on input >> nth=35
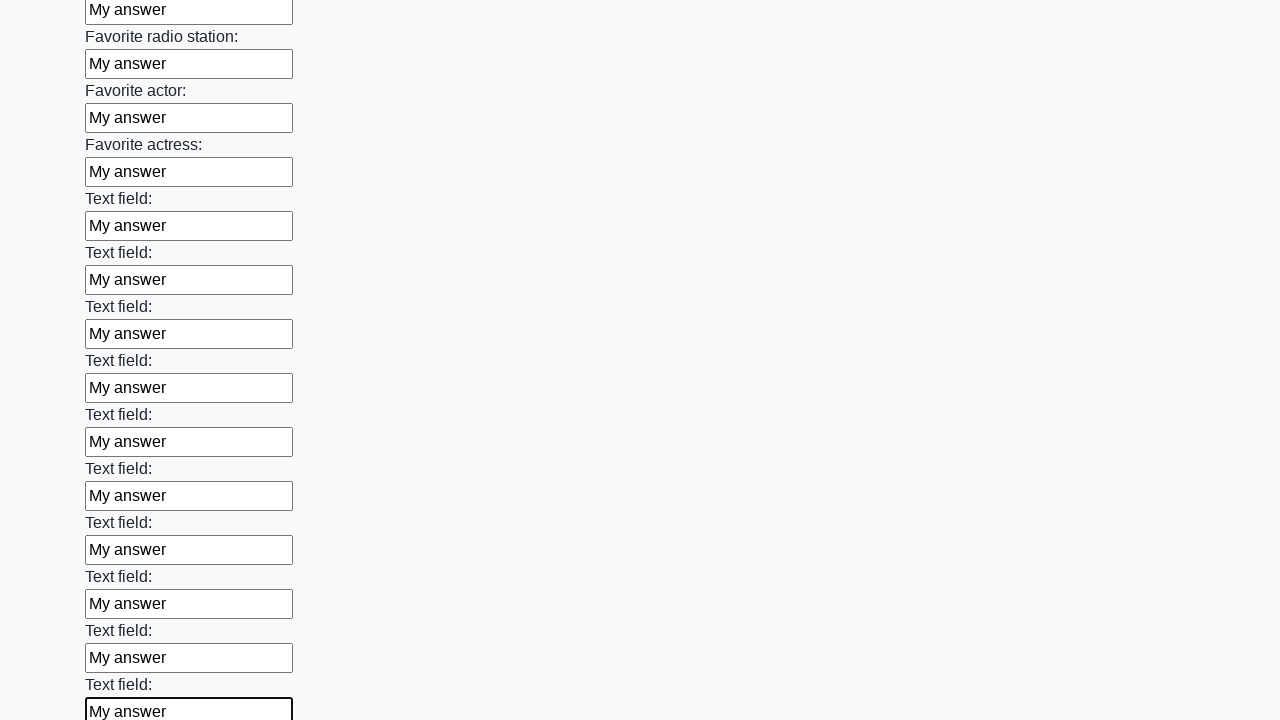

Filled an input field with 'My answer' on input >> nth=36
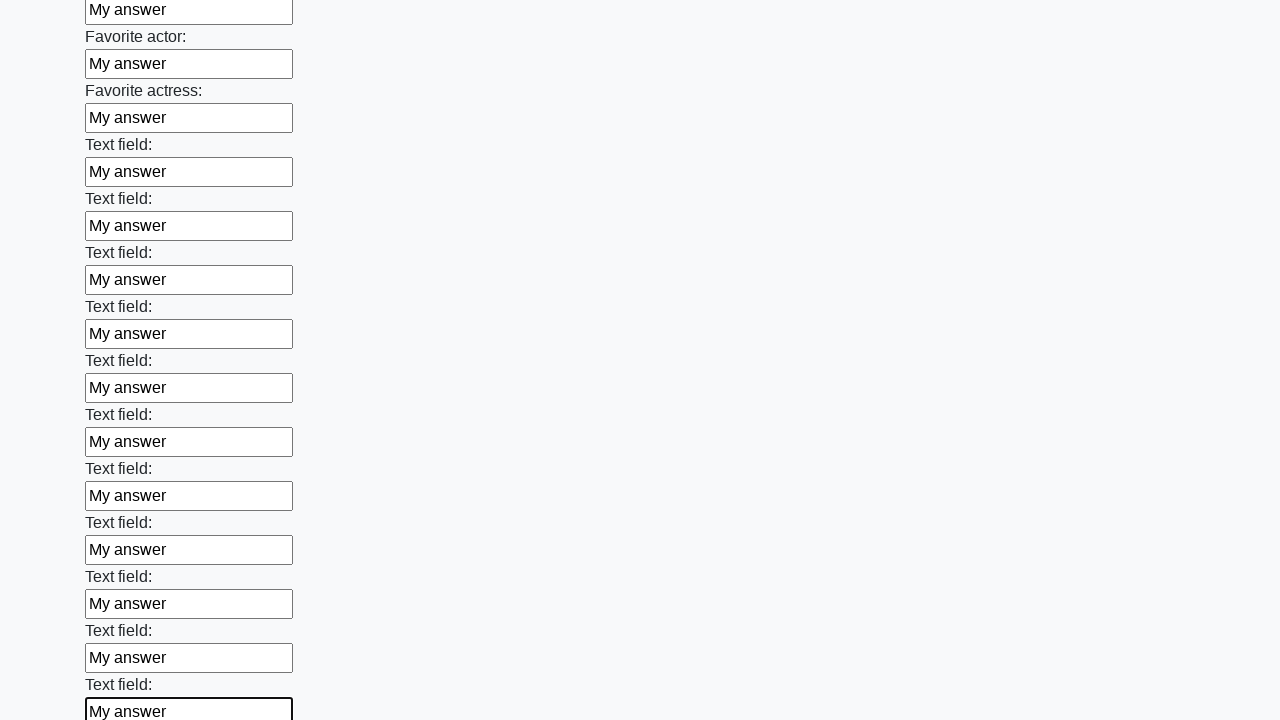

Filled an input field with 'My answer' on input >> nth=37
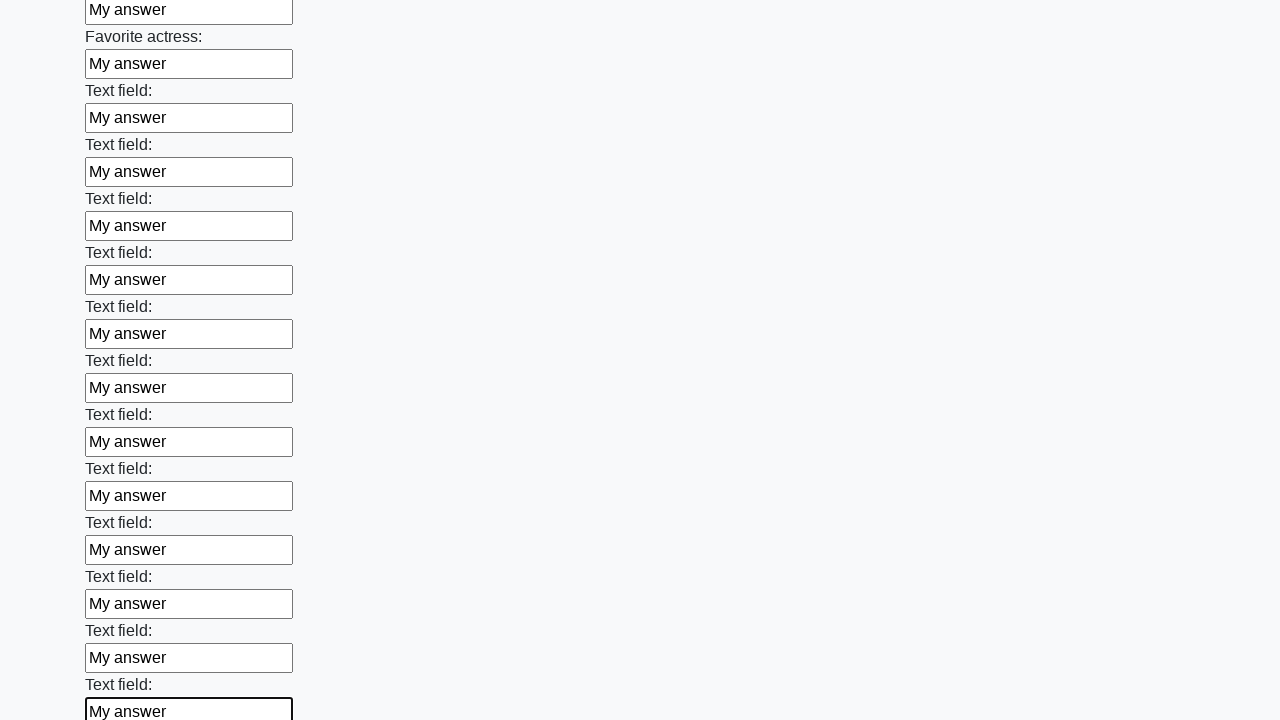

Filled an input field with 'My answer' on input >> nth=38
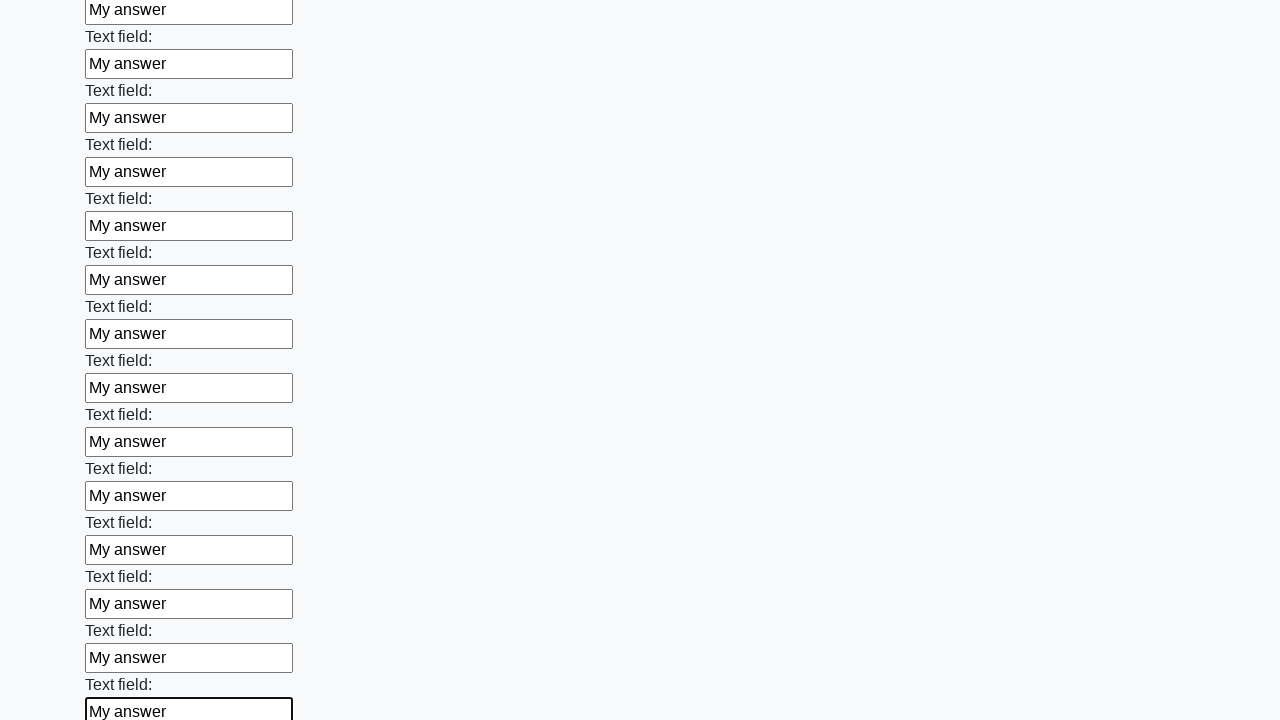

Filled an input field with 'My answer' on input >> nth=39
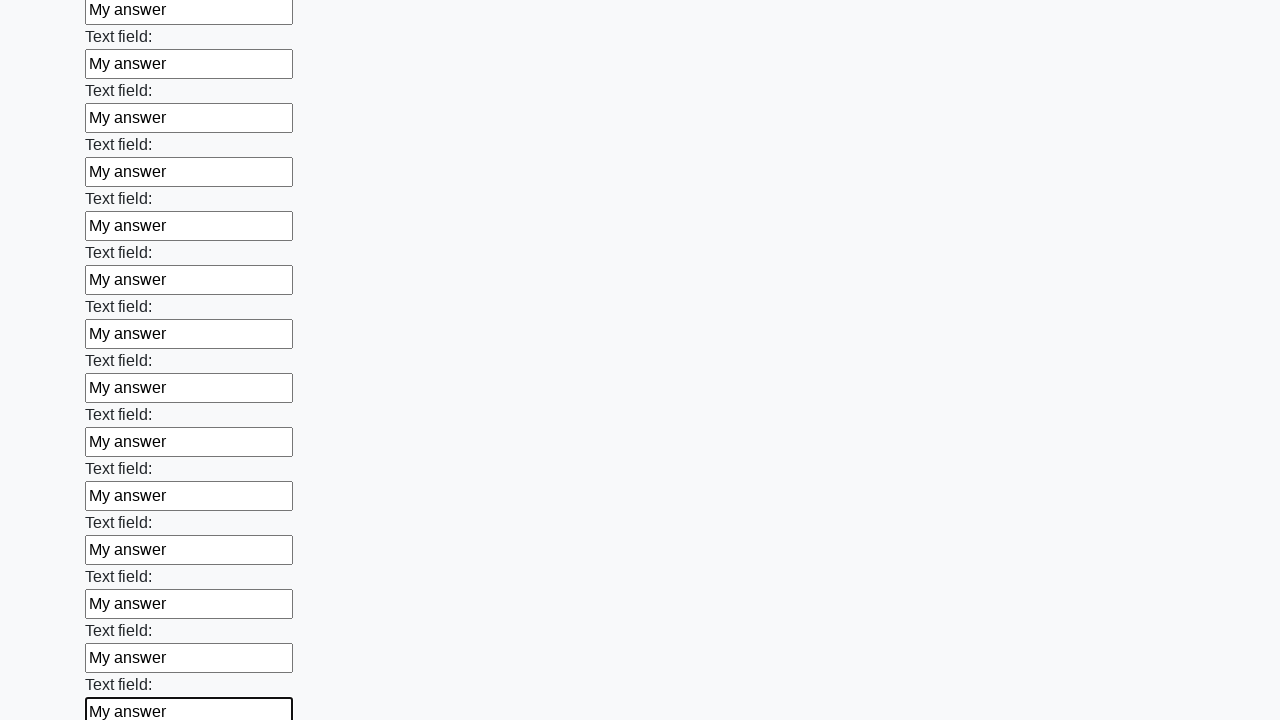

Filled an input field with 'My answer' on input >> nth=40
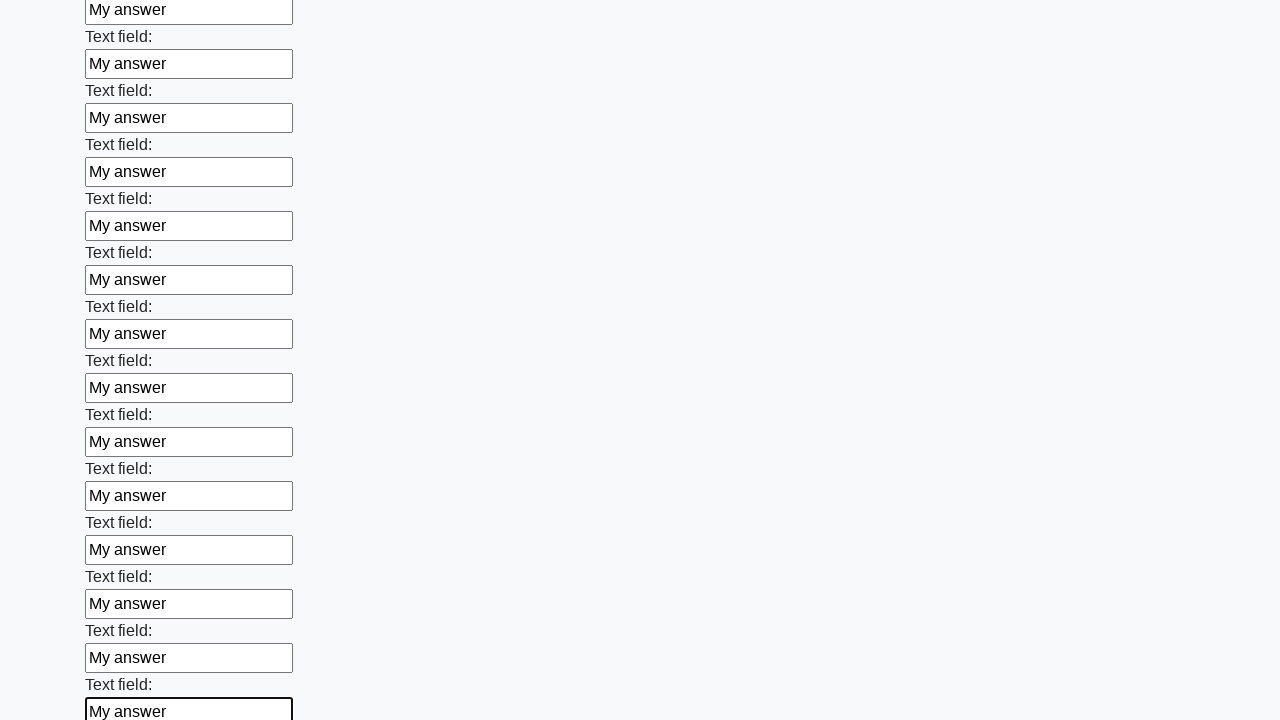

Filled an input field with 'My answer' on input >> nth=41
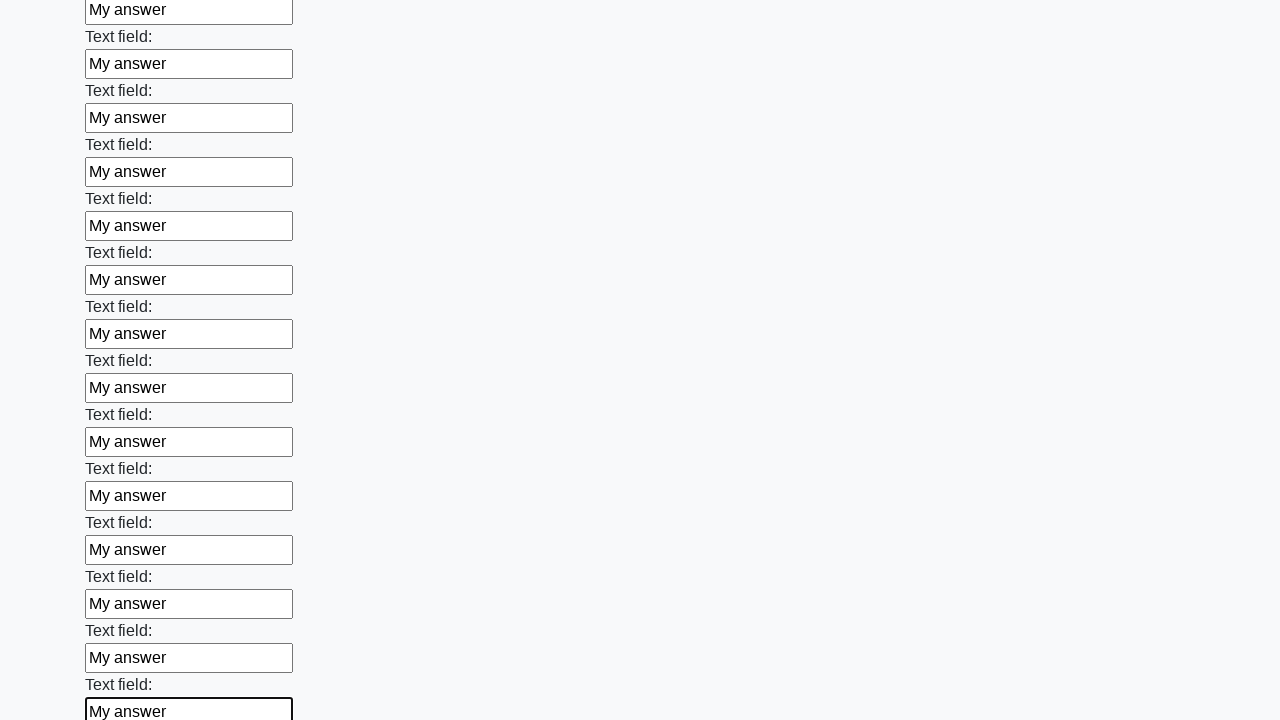

Filled an input field with 'My answer' on input >> nth=42
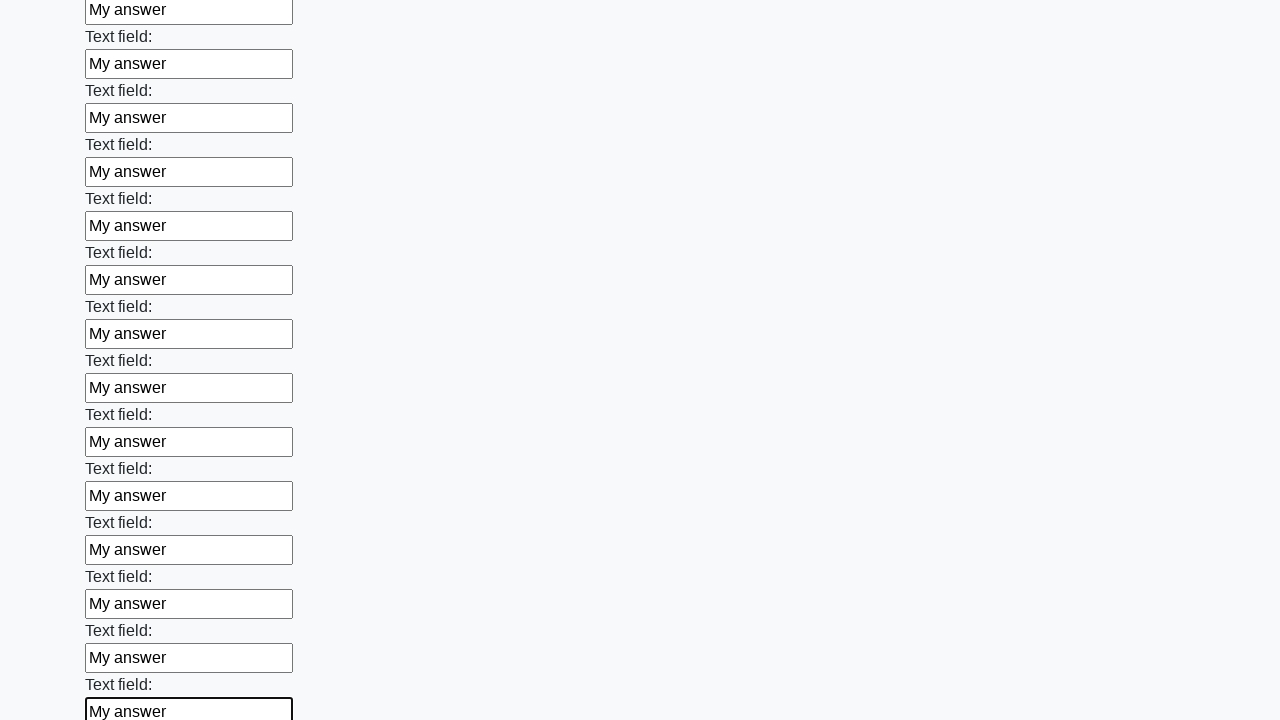

Filled an input field with 'My answer' on input >> nth=43
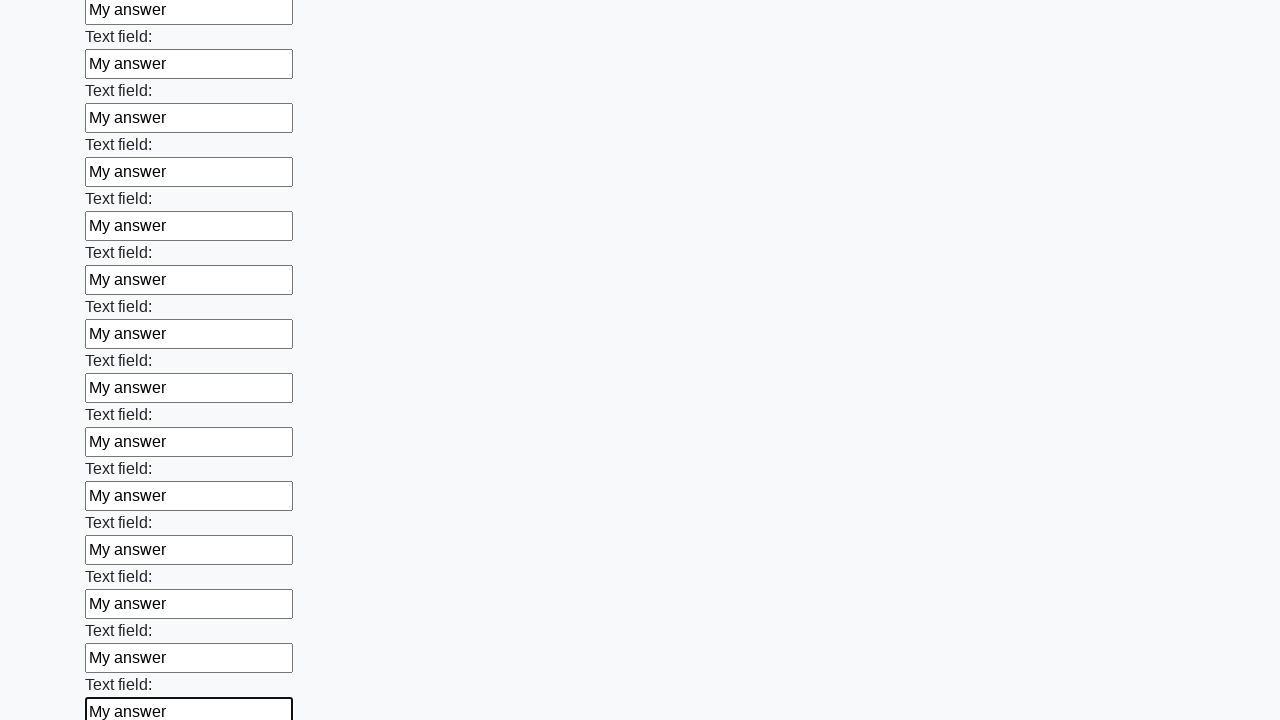

Filled an input field with 'My answer' on input >> nth=44
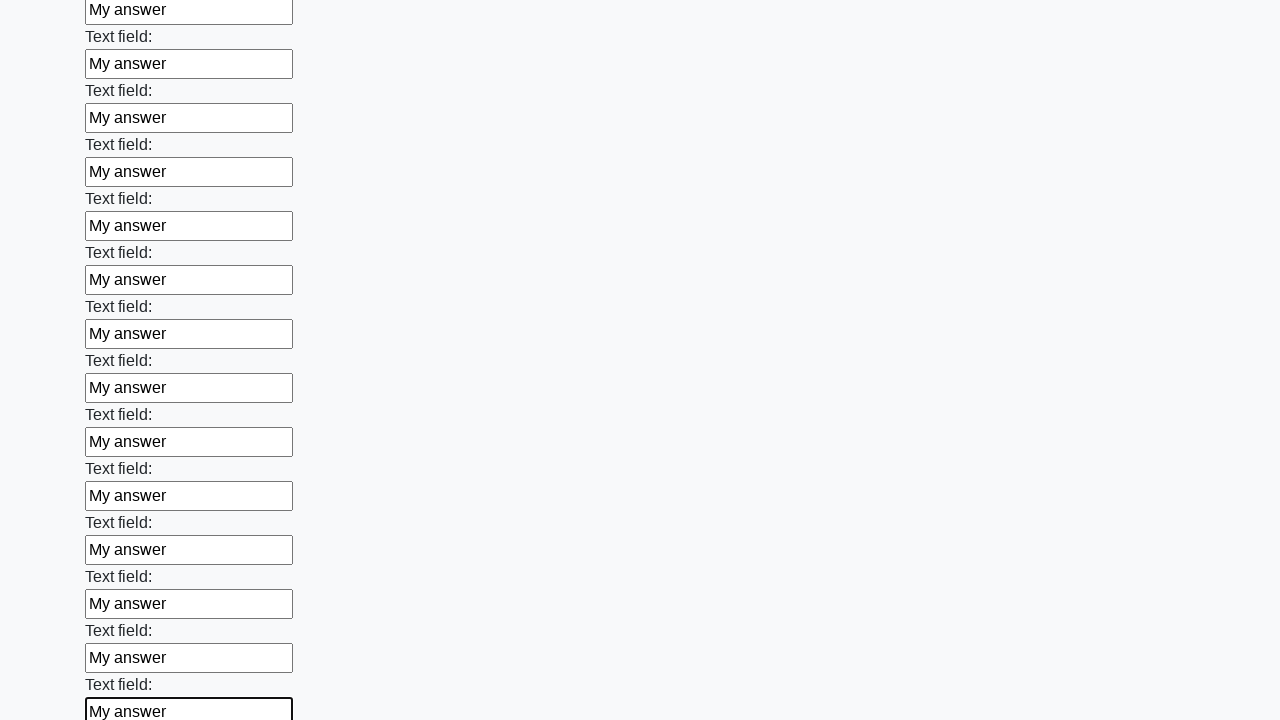

Filled an input field with 'My answer' on input >> nth=45
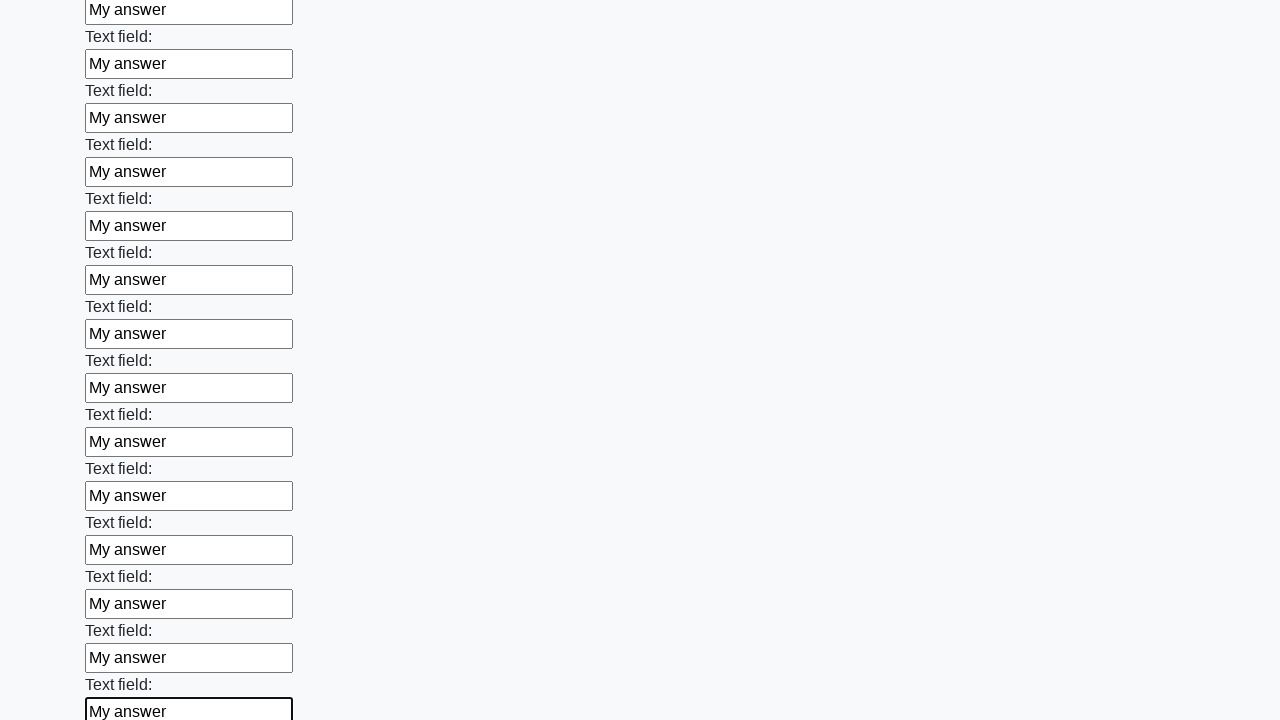

Filled an input field with 'My answer' on input >> nth=46
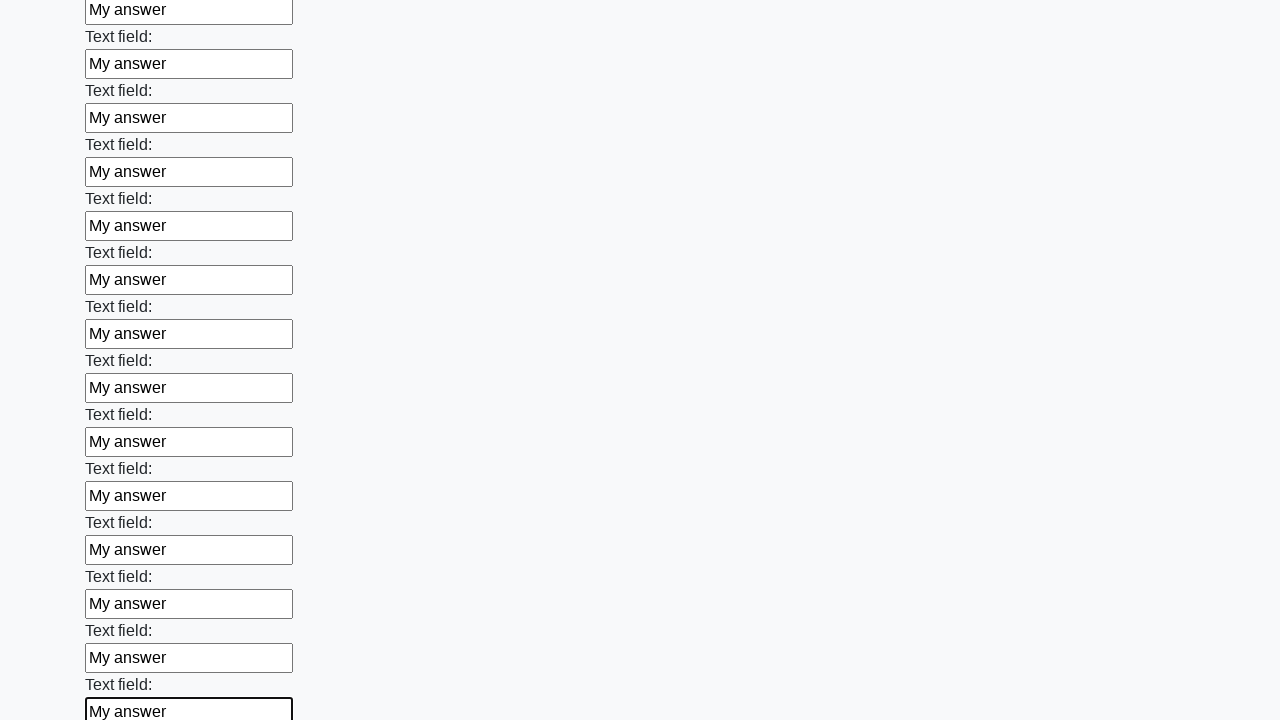

Filled an input field with 'My answer' on input >> nth=47
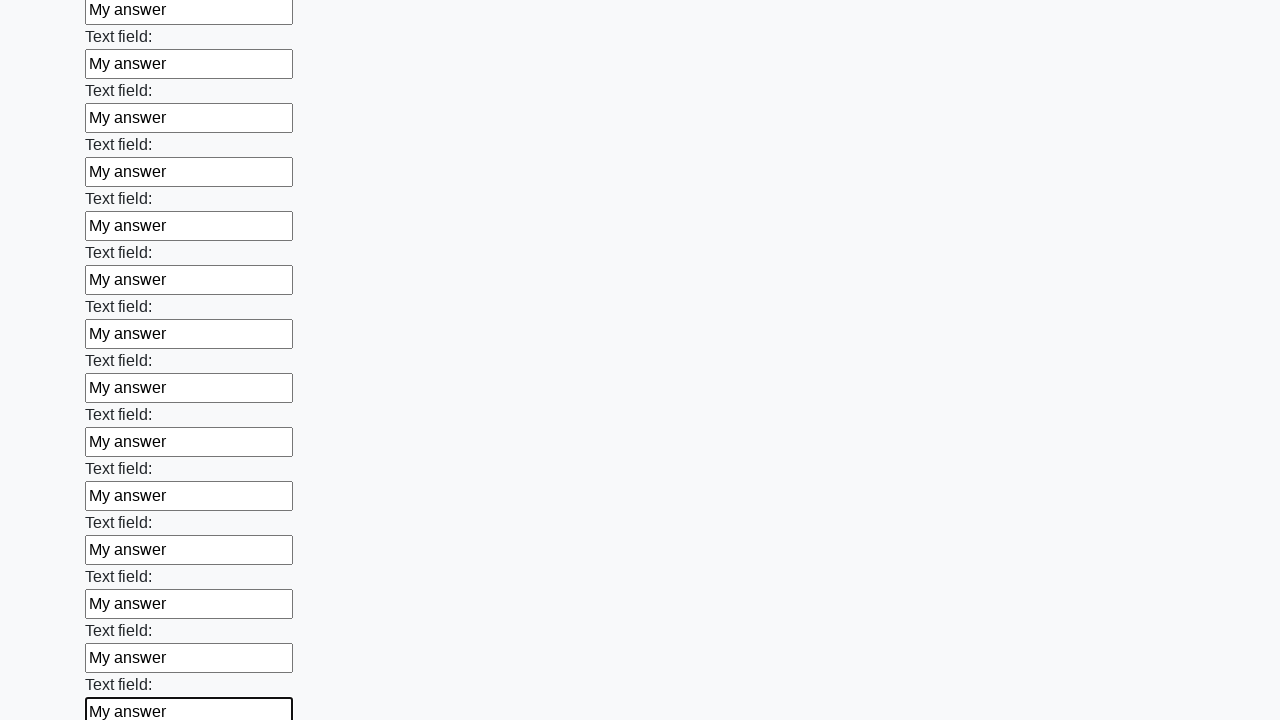

Filled an input field with 'My answer' on input >> nth=48
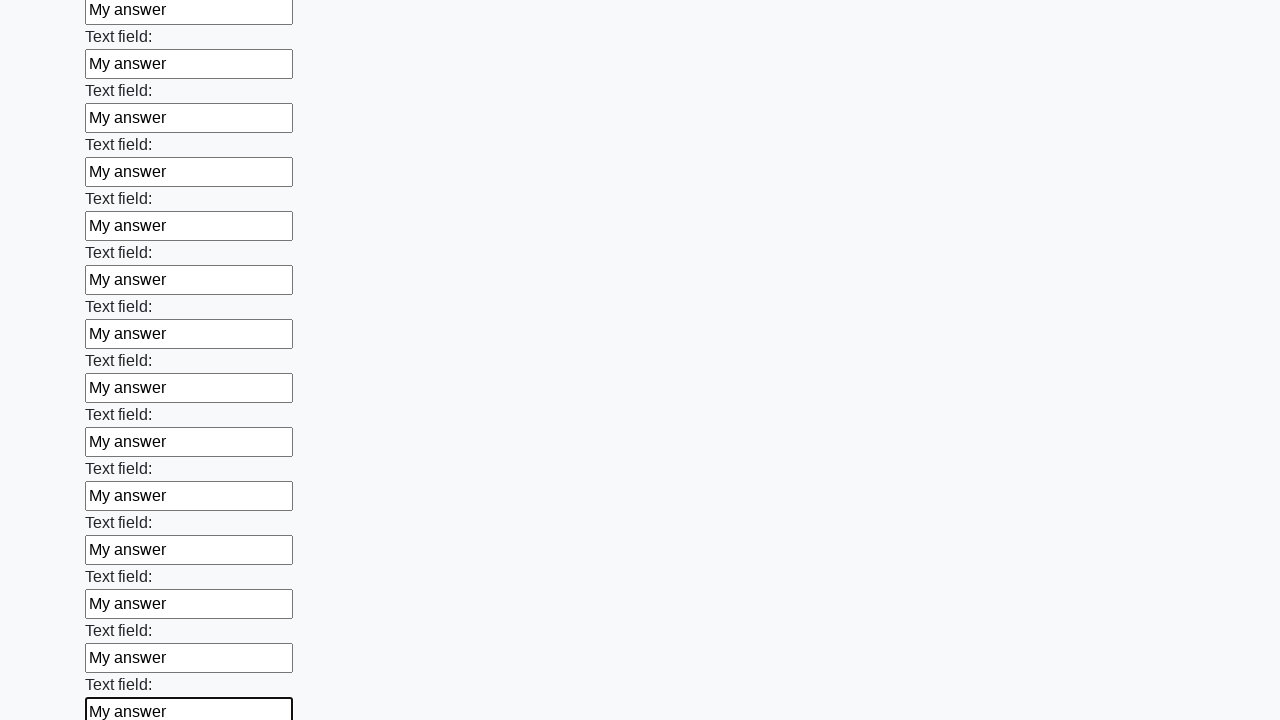

Filled an input field with 'My answer' on input >> nth=49
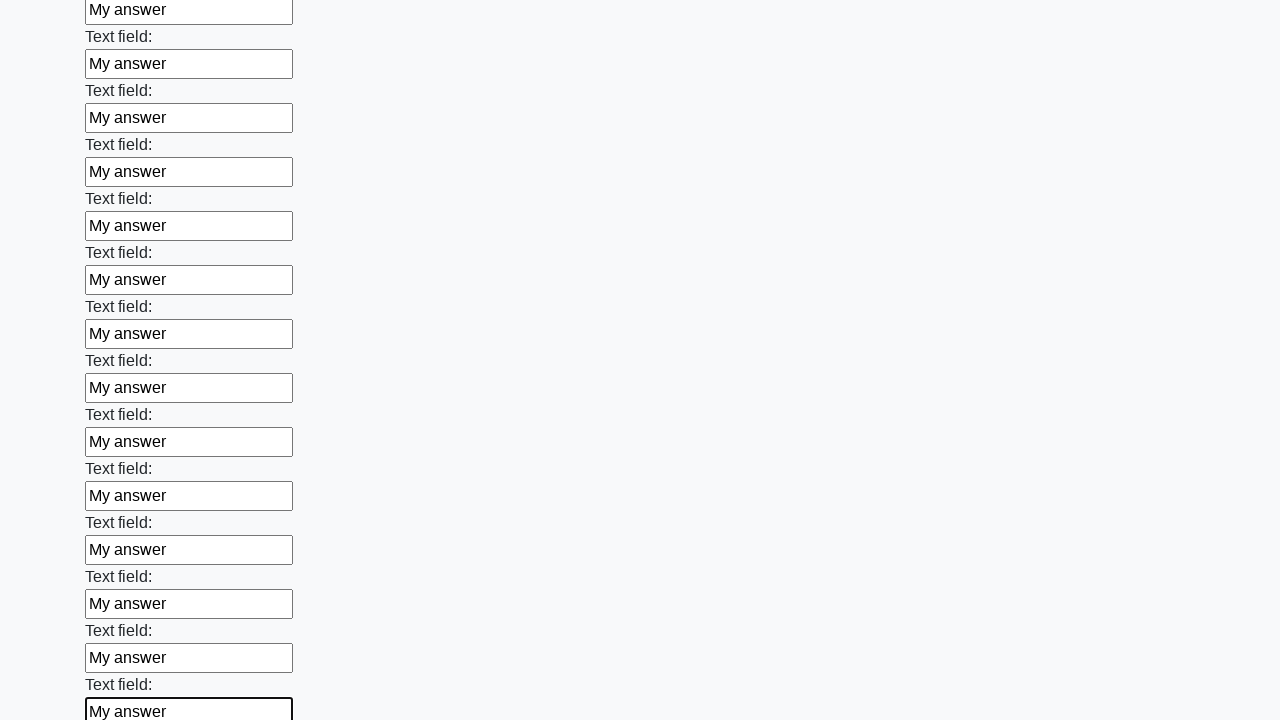

Filled an input field with 'My answer' on input >> nth=50
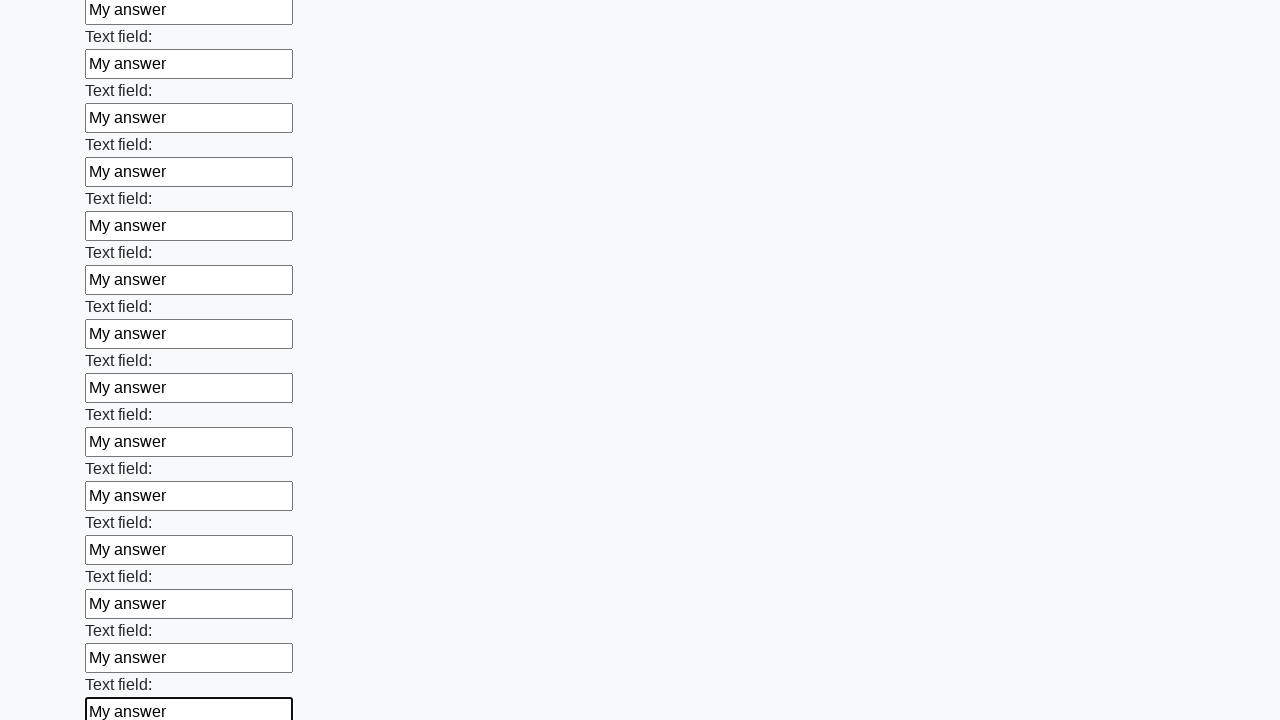

Filled an input field with 'My answer' on input >> nth=51
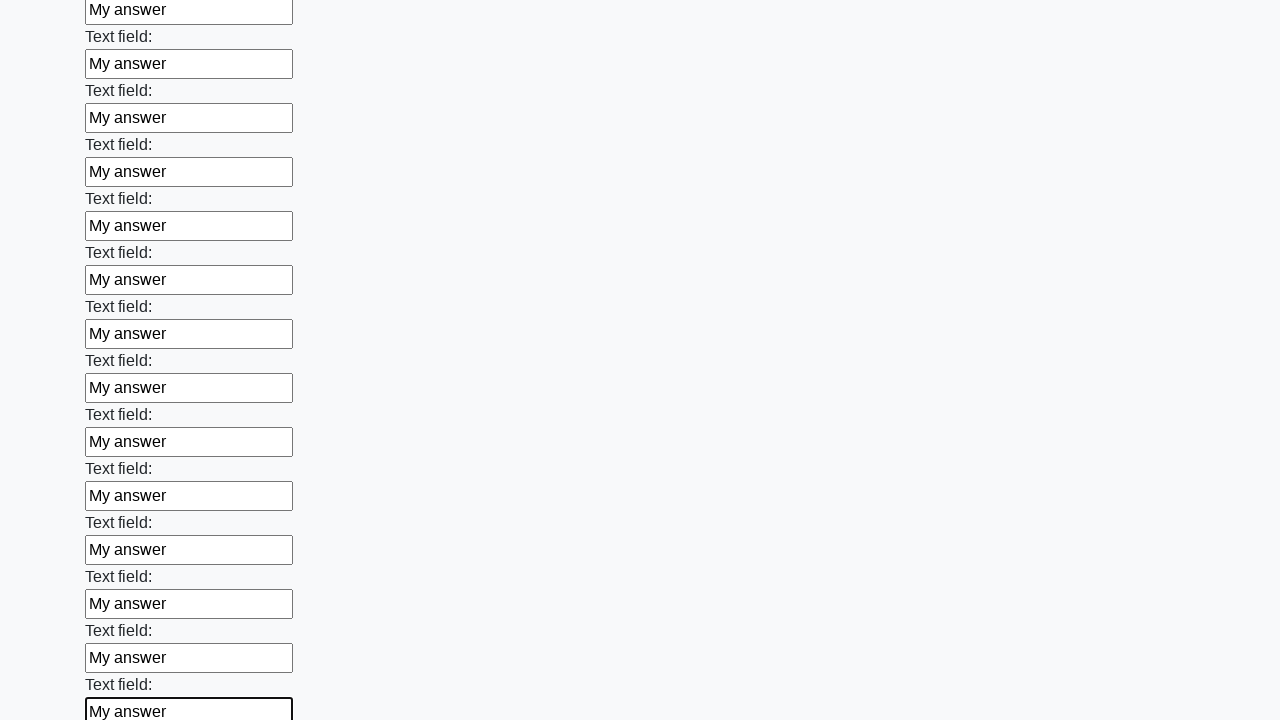

Filled an input field with 'My answer' on input >> nth=52
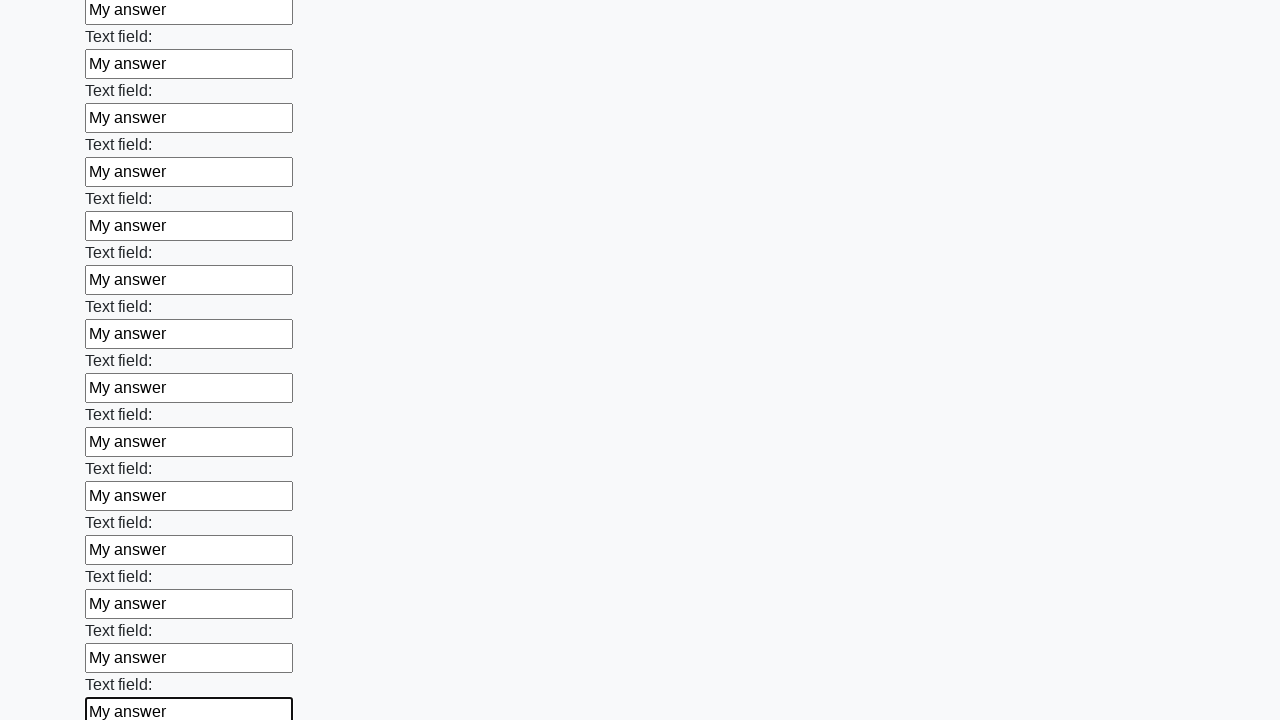

Filled an input field with 'My answer' on input >> nth=53
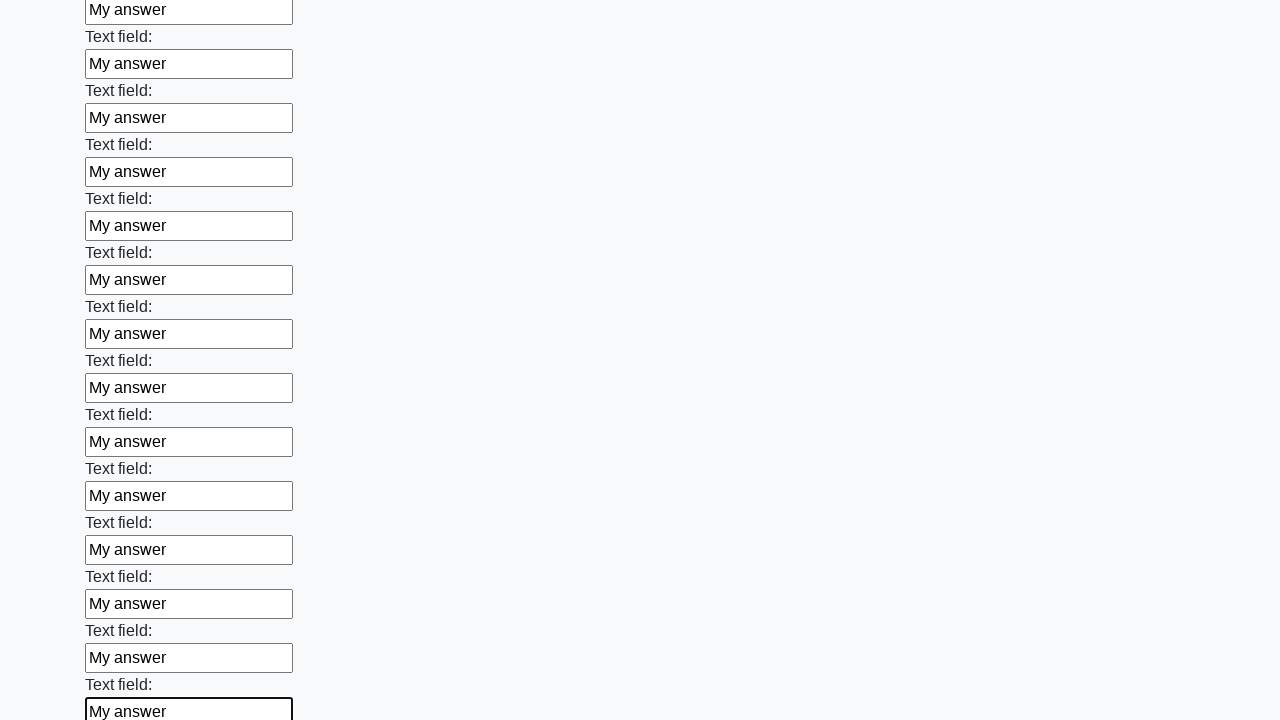

Filled an input field with 'My answer' on input >> nth=54
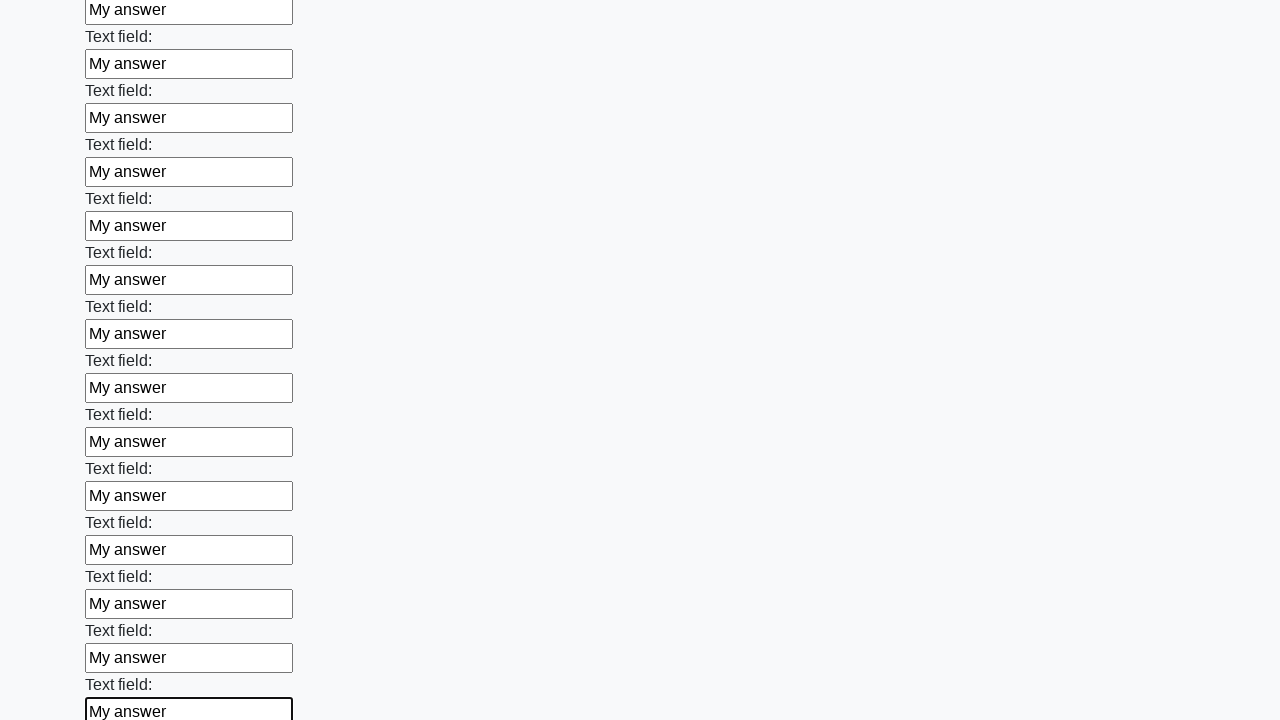

Filled an input field with 'My answer' on input >> nth=55
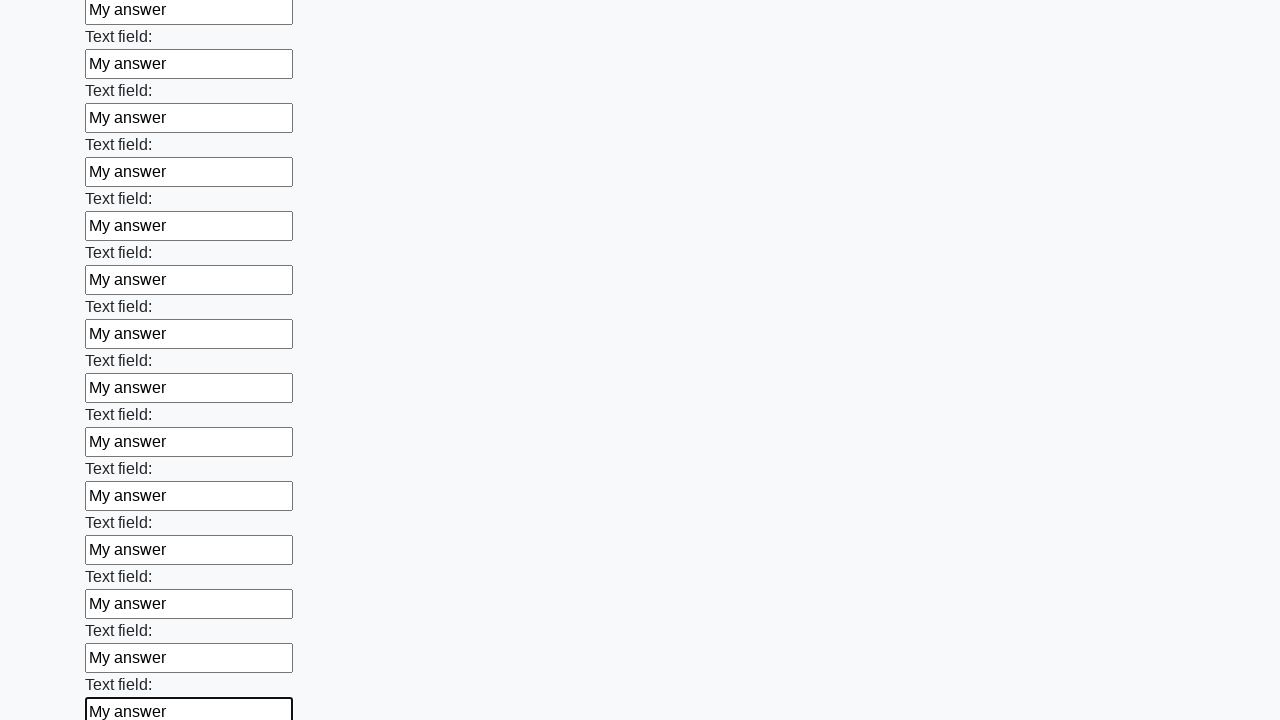

Filled an input field with 'My answer' on input >> nth=56
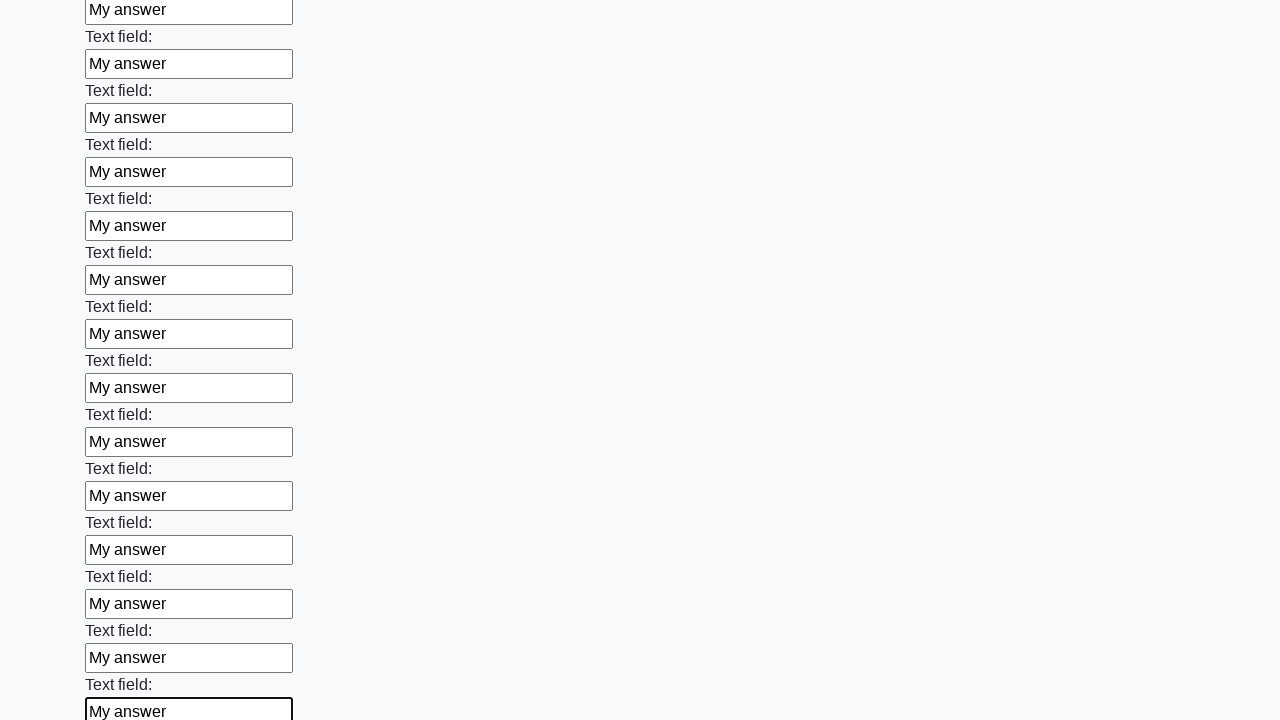

Filled an input field with 'My answer' on input >> nth=57
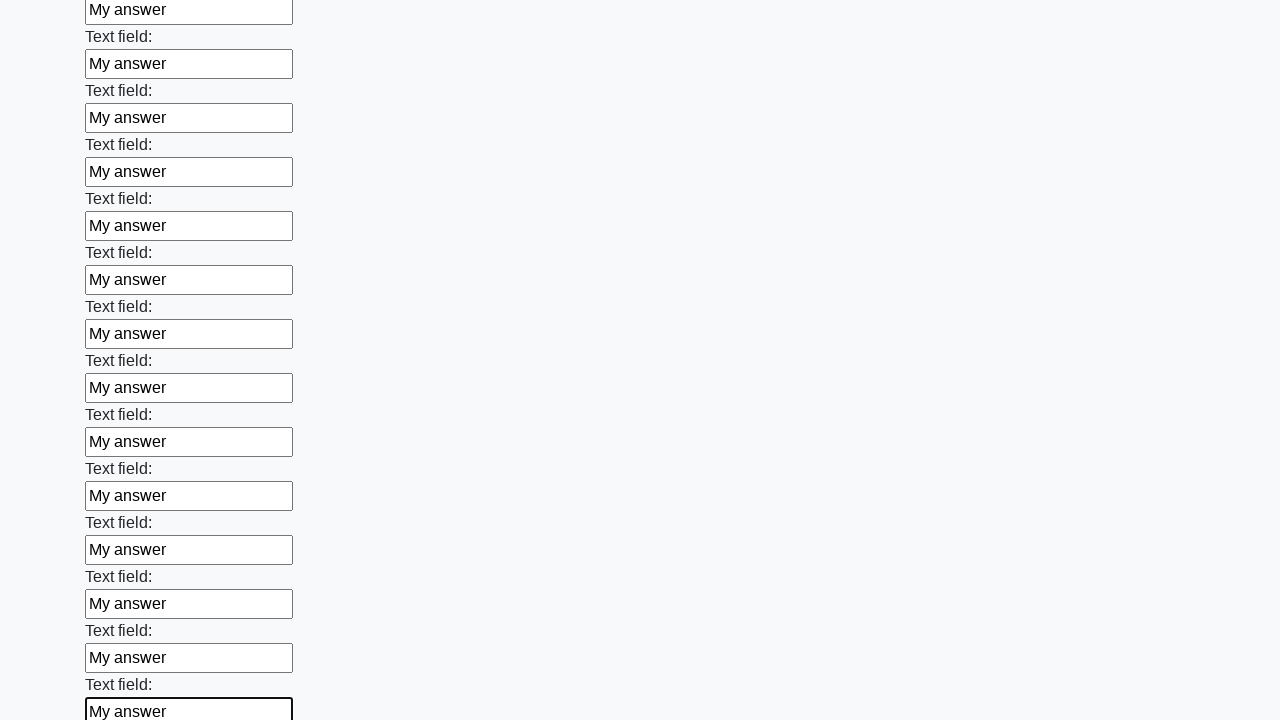

Filled an input field with 'My answer' on input >> nth=58
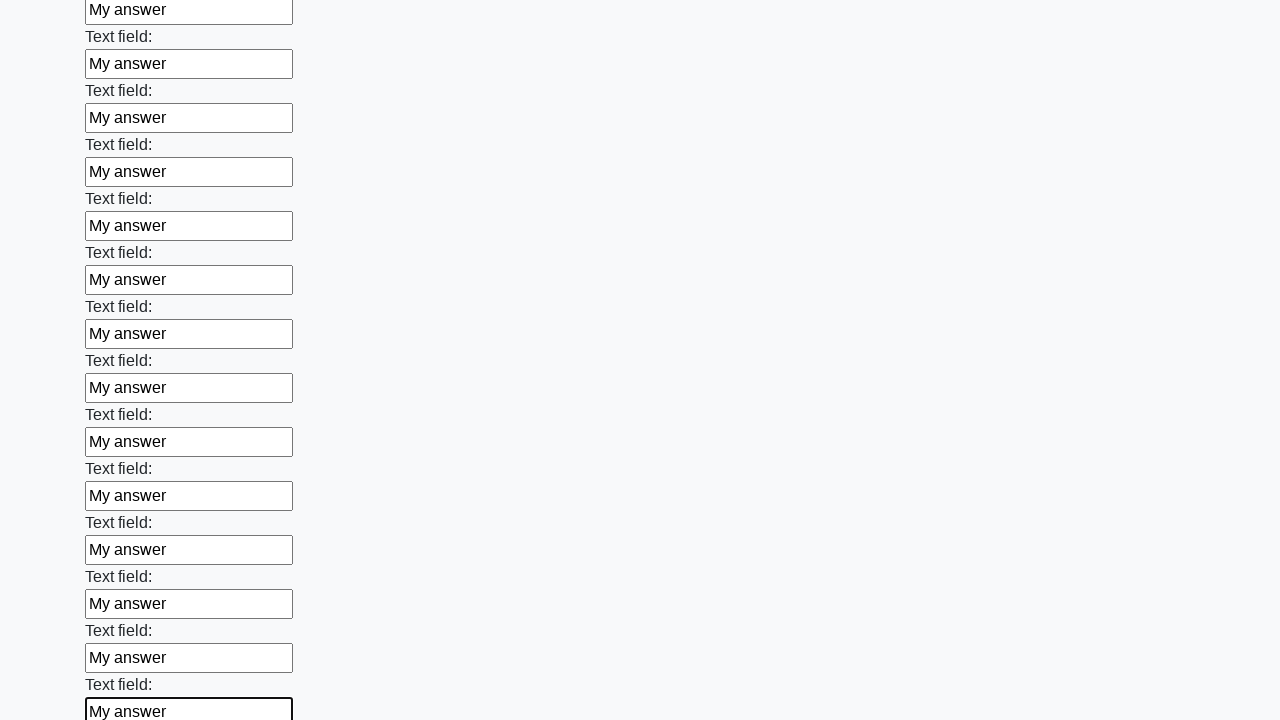

Filled an input field with 'My answer' on input >> nth=59
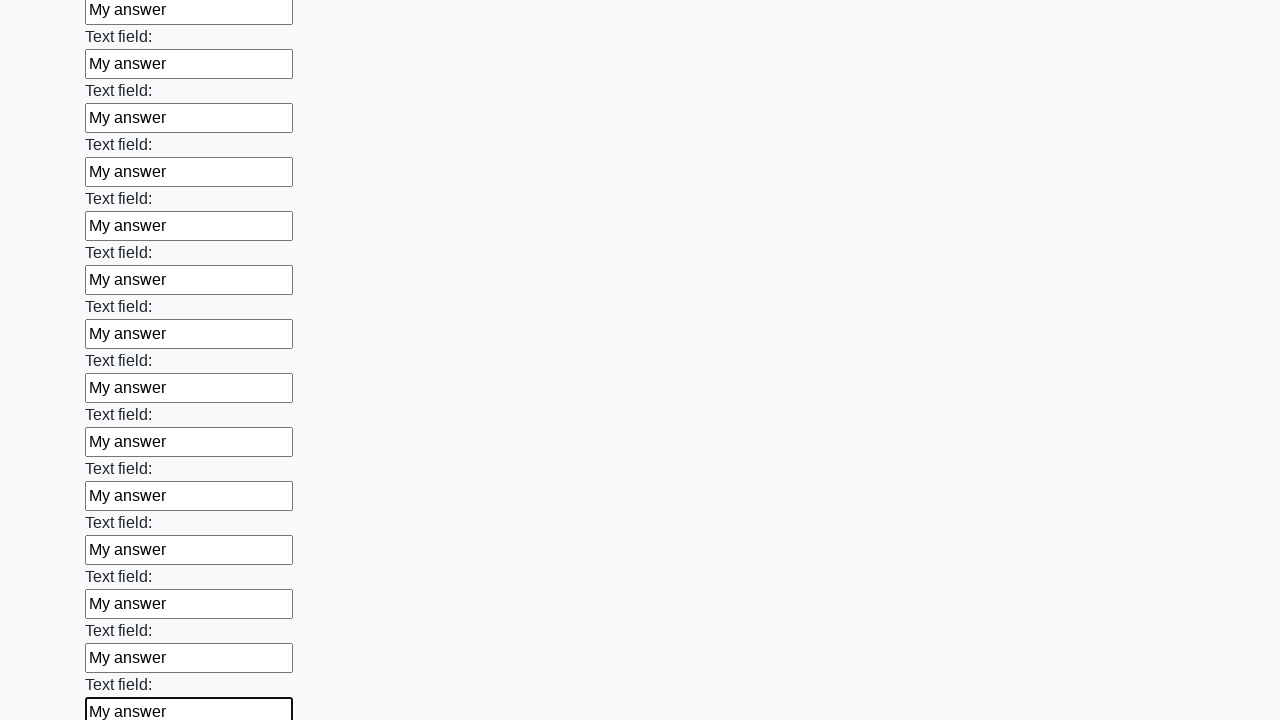

Filled an input field with 'My answer' on input >> nth=60
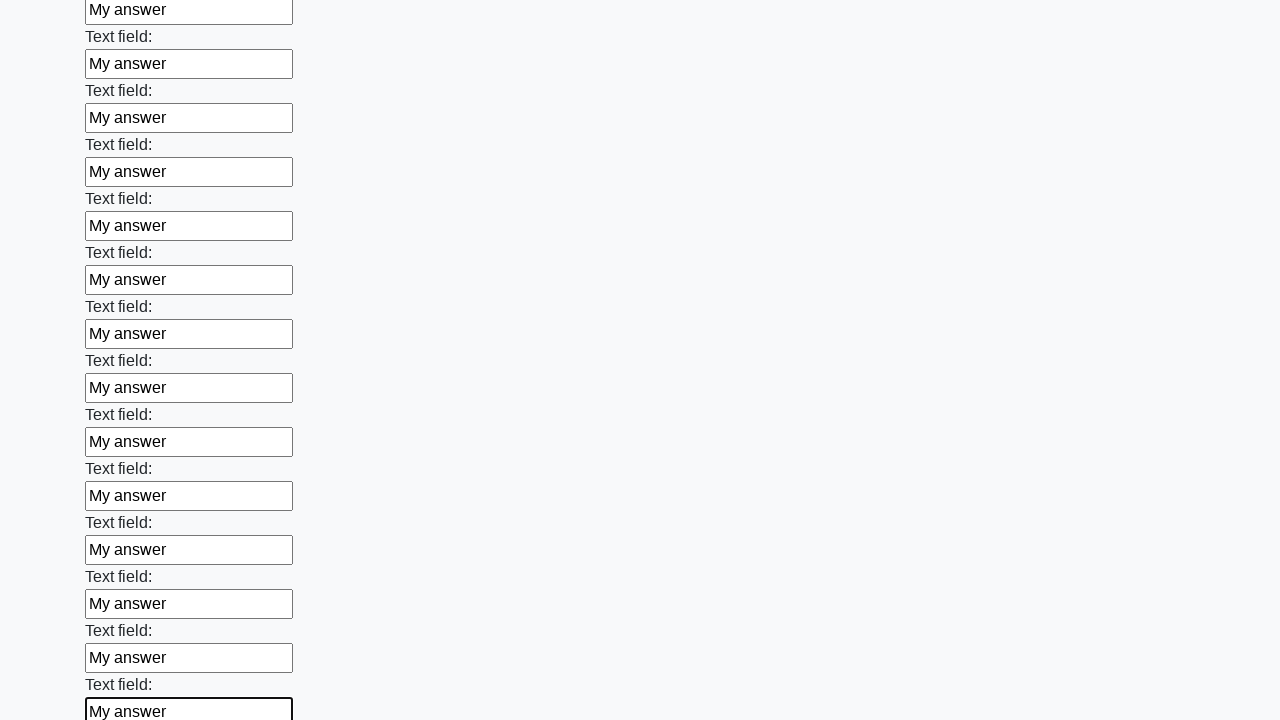

Filled an input field with 'My answer' on input >> nth=61
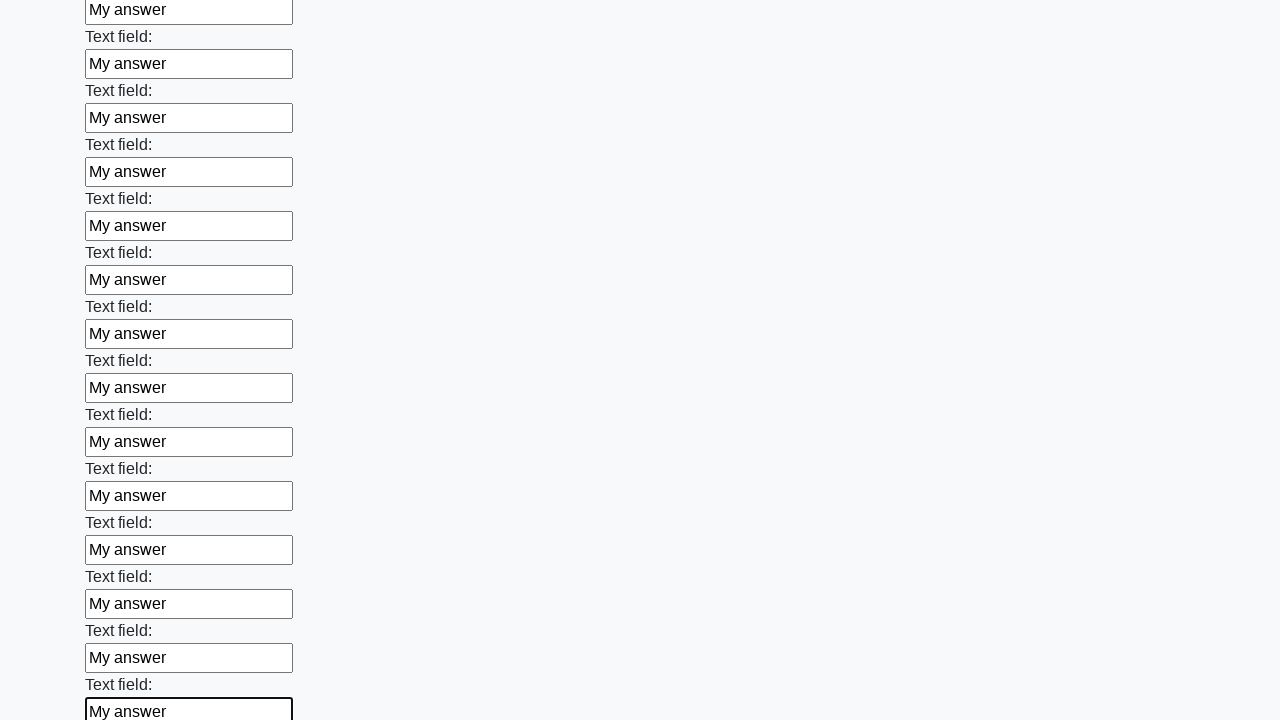

Filled an input field with 'My answer' on input >> nth=62
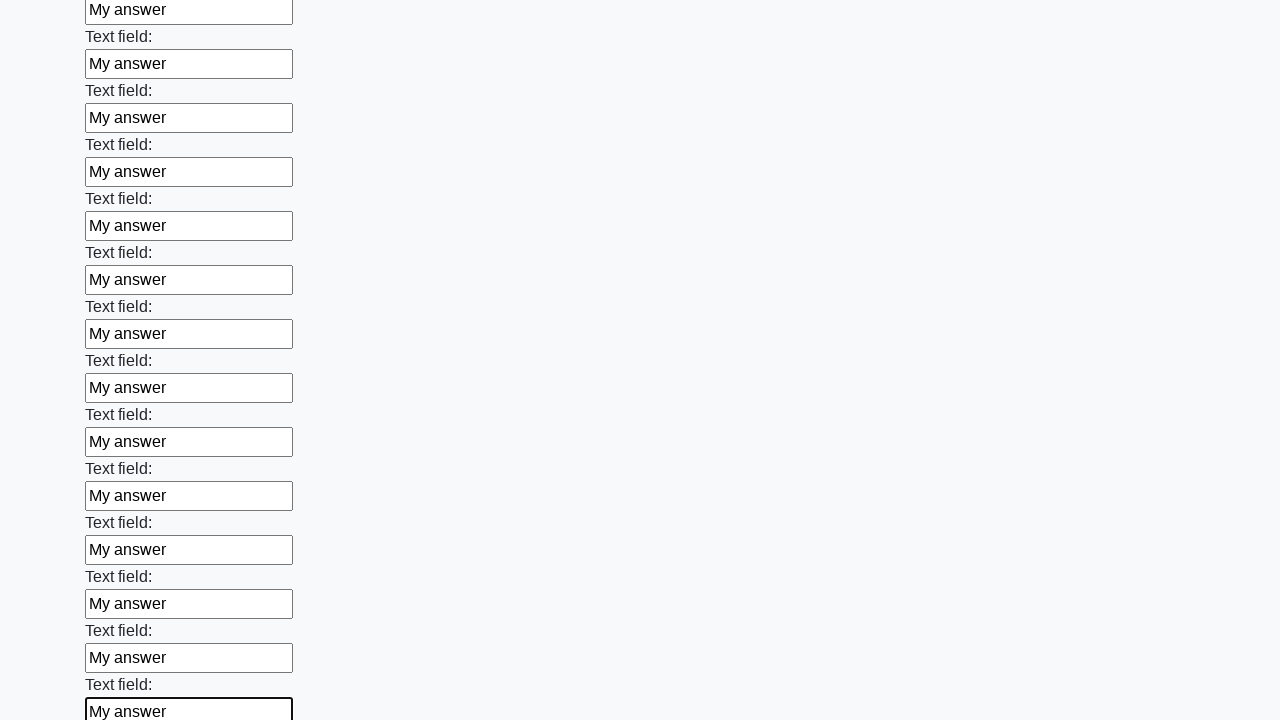

Filled an input field with 'My answer' on input >> nth=63
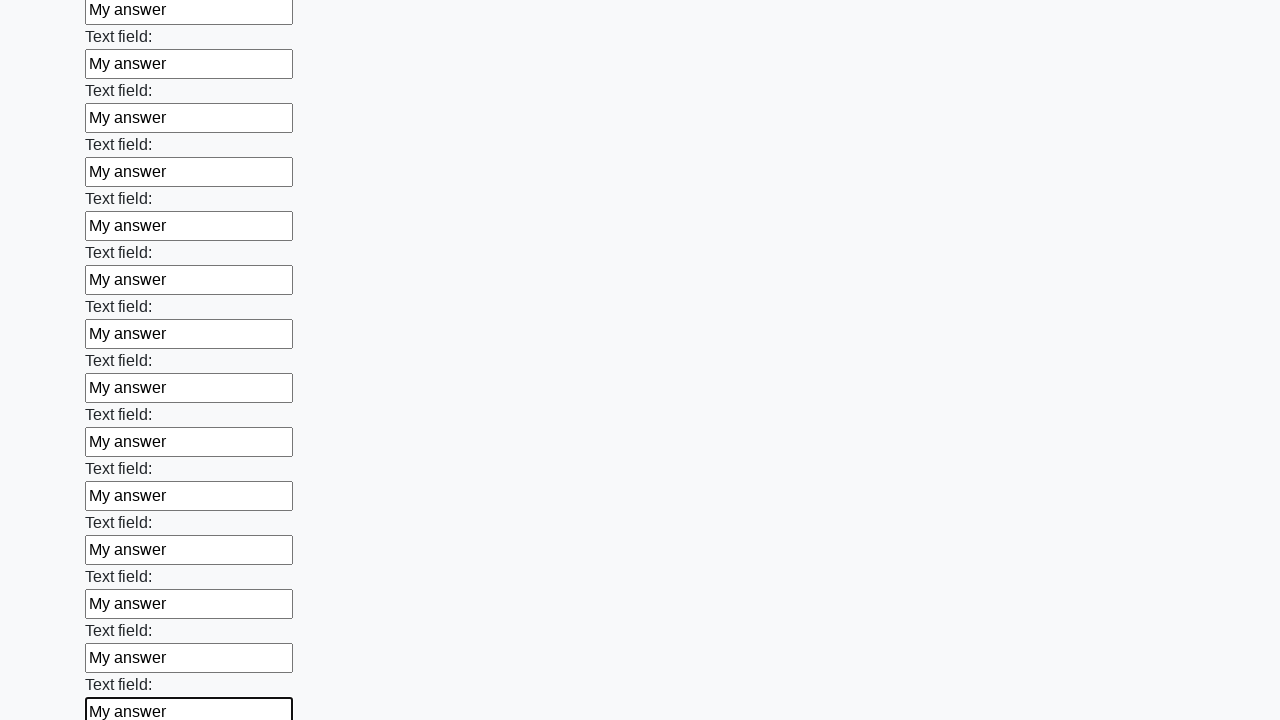

Filled an input field with 'My answer' on input >> nth=64
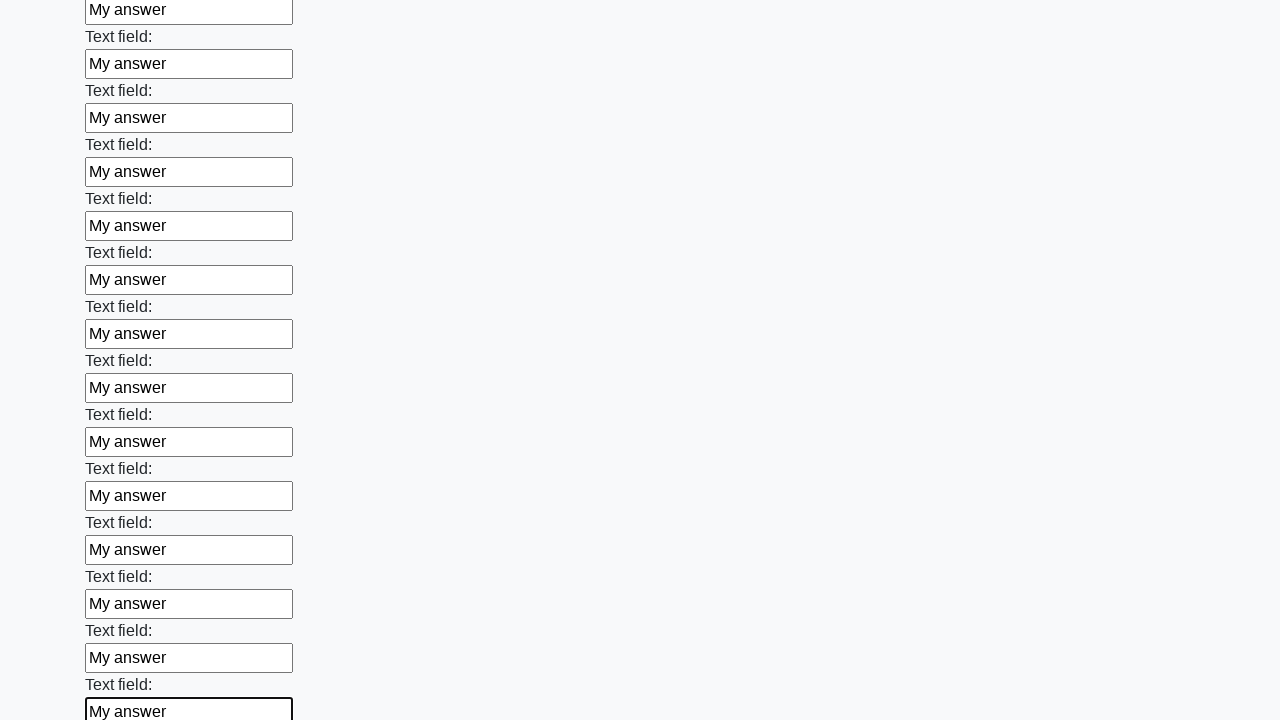

Filled an input field with 'My answer' on input >> nth=65
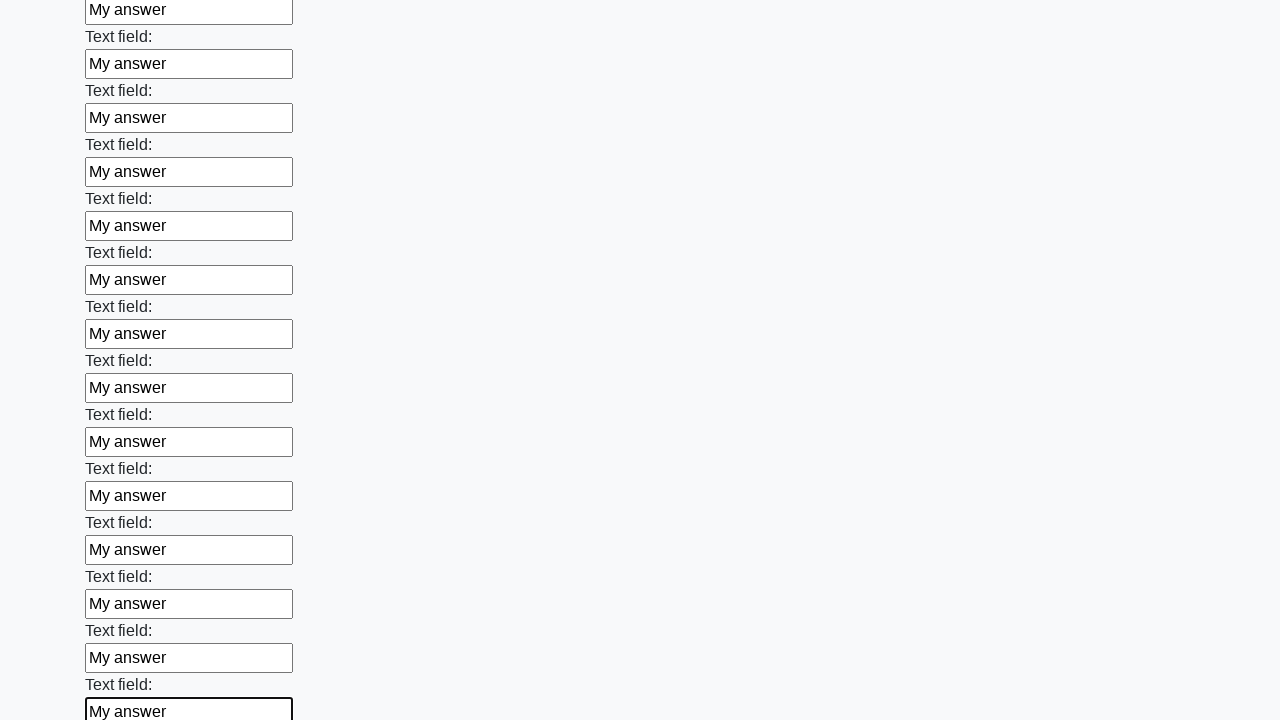

Filled an input field with 'My answer' on input >> nth=66
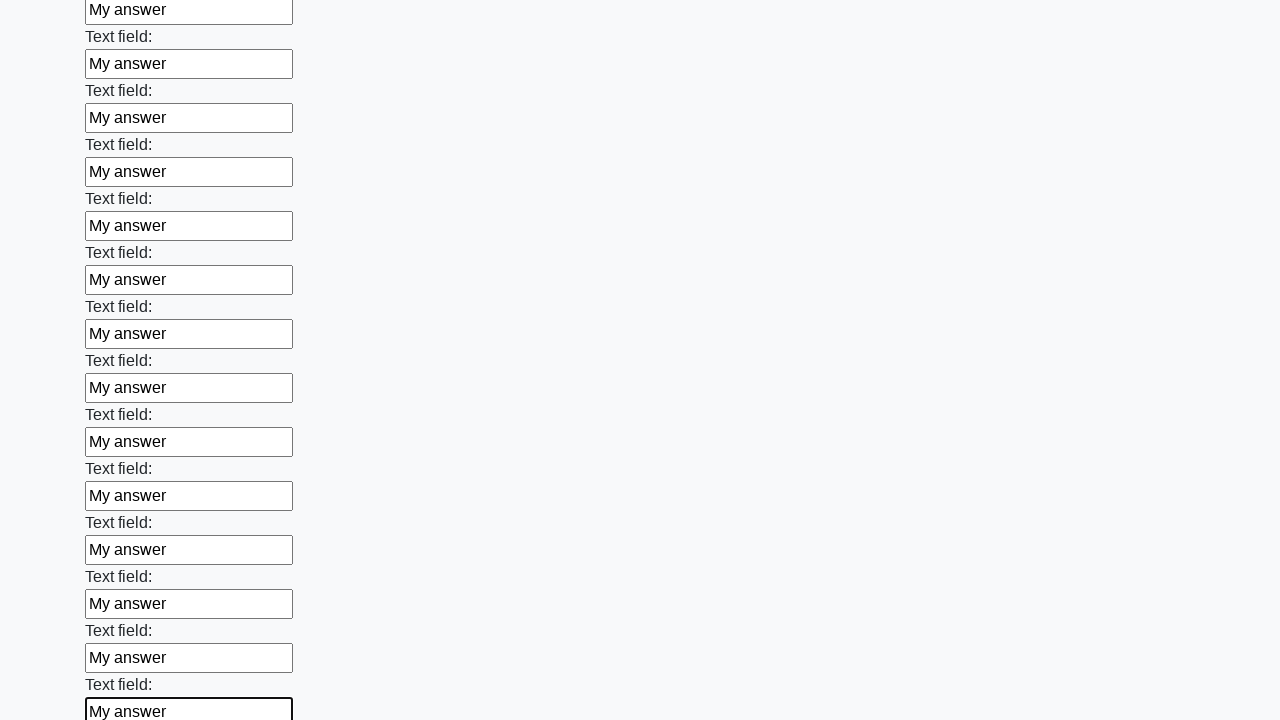

Filled an input field with 'My answer' on input >> nth=67
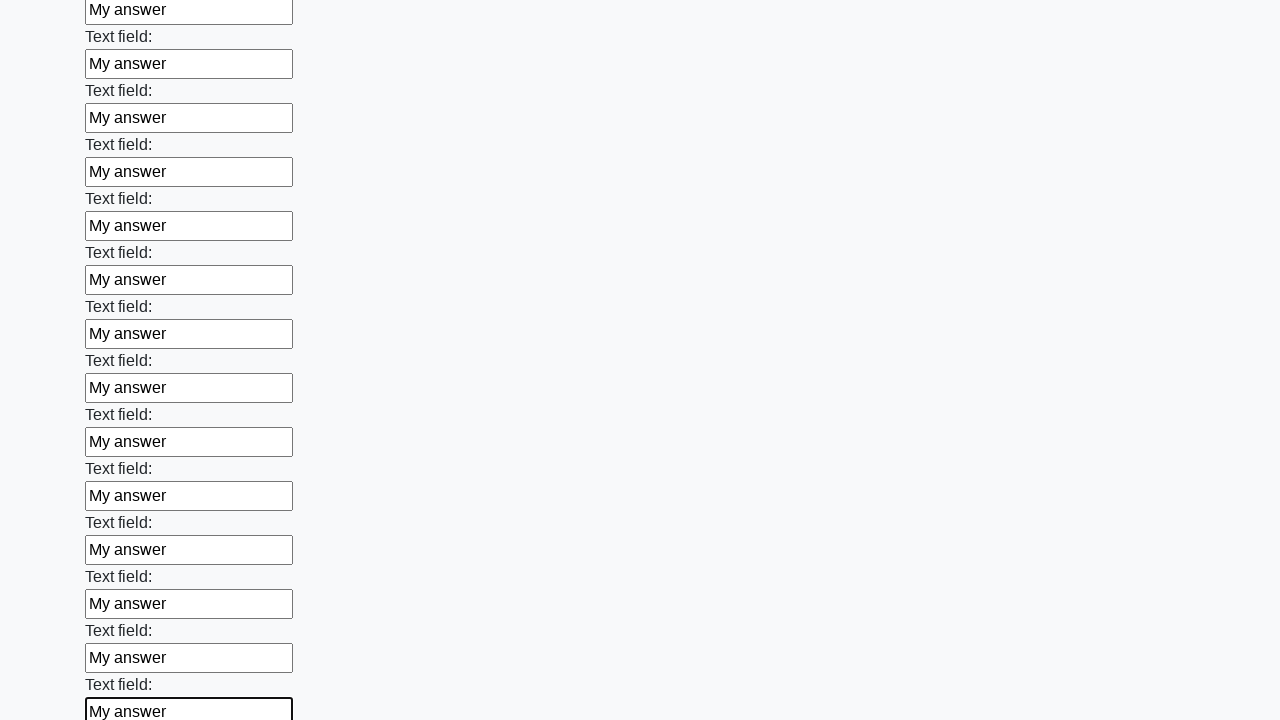

Filled an input field with 'My answer' on input >> nth=68
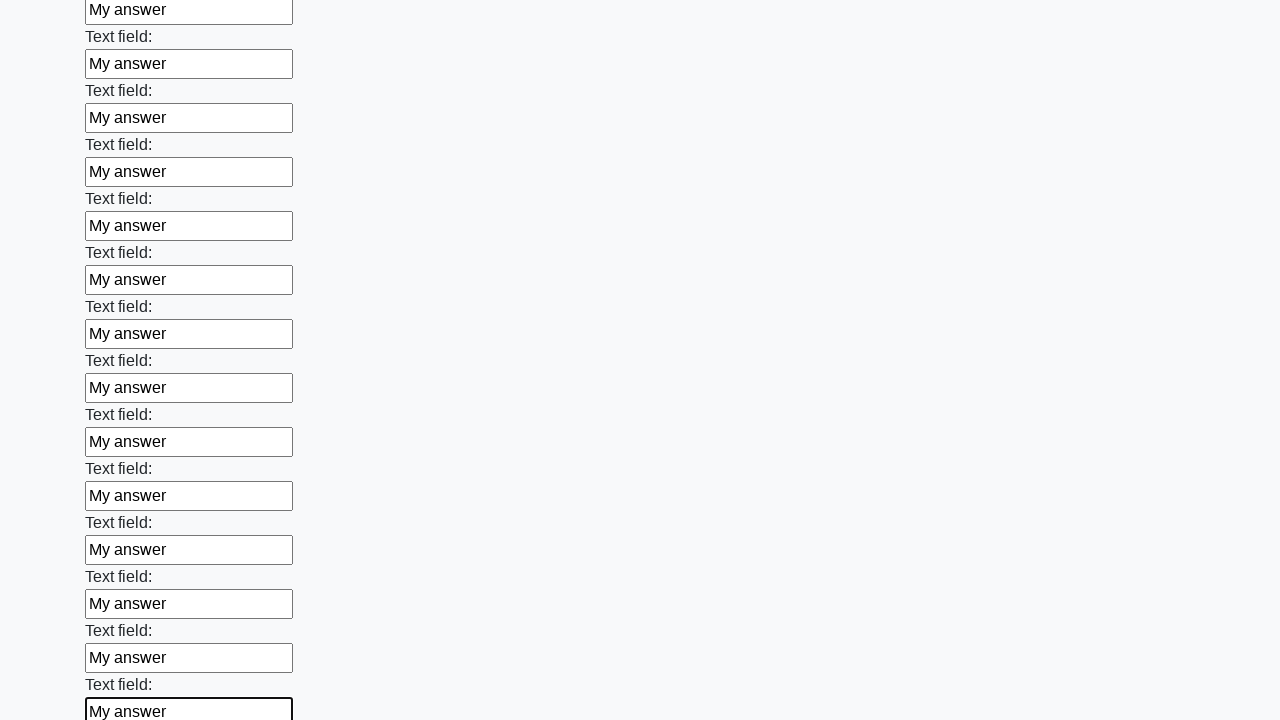

Filled an input field with 'My answer' on input >> nth=69
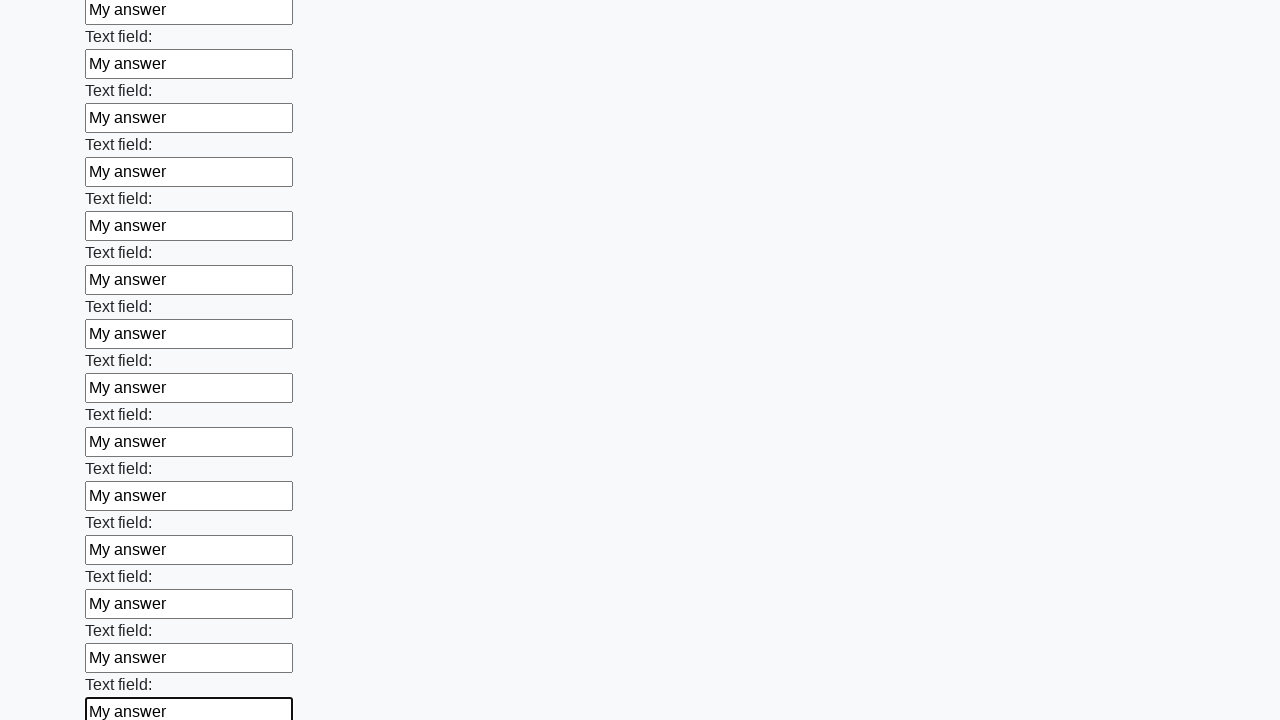

Filled an input field with 'My answer' on input >> nth=70
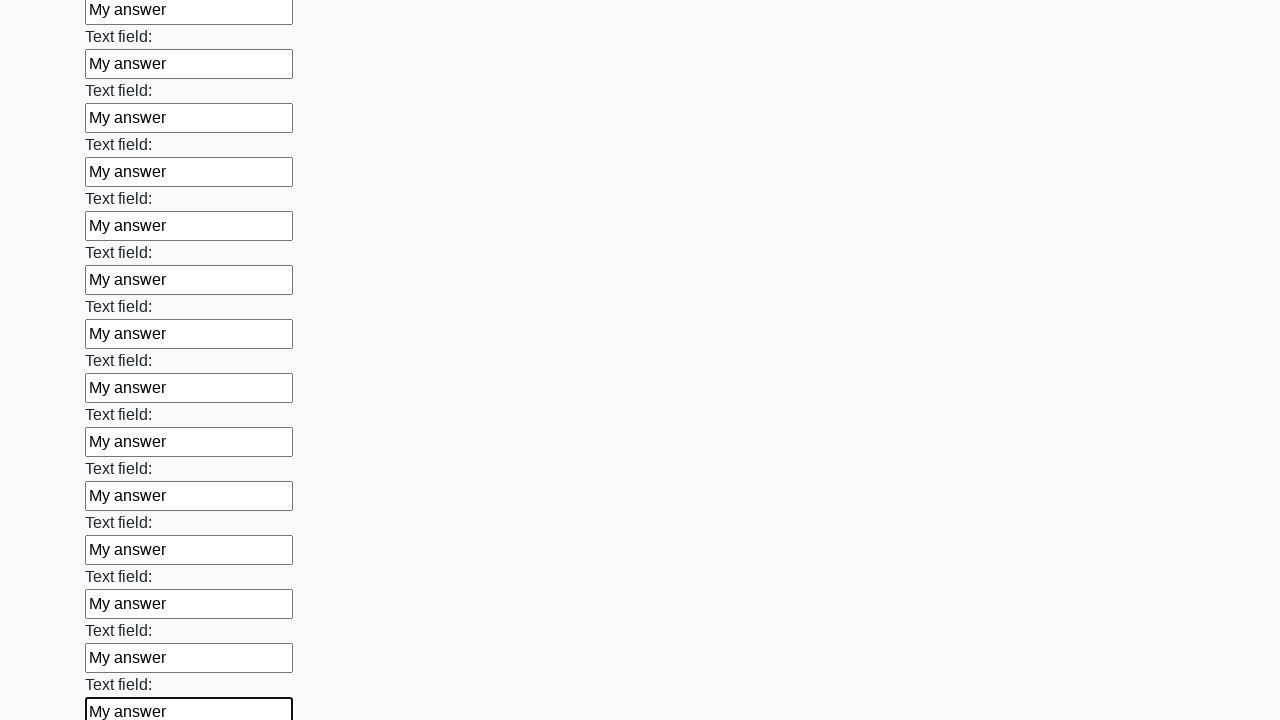

Filled an input field with 'My answer' on input >> nth=71
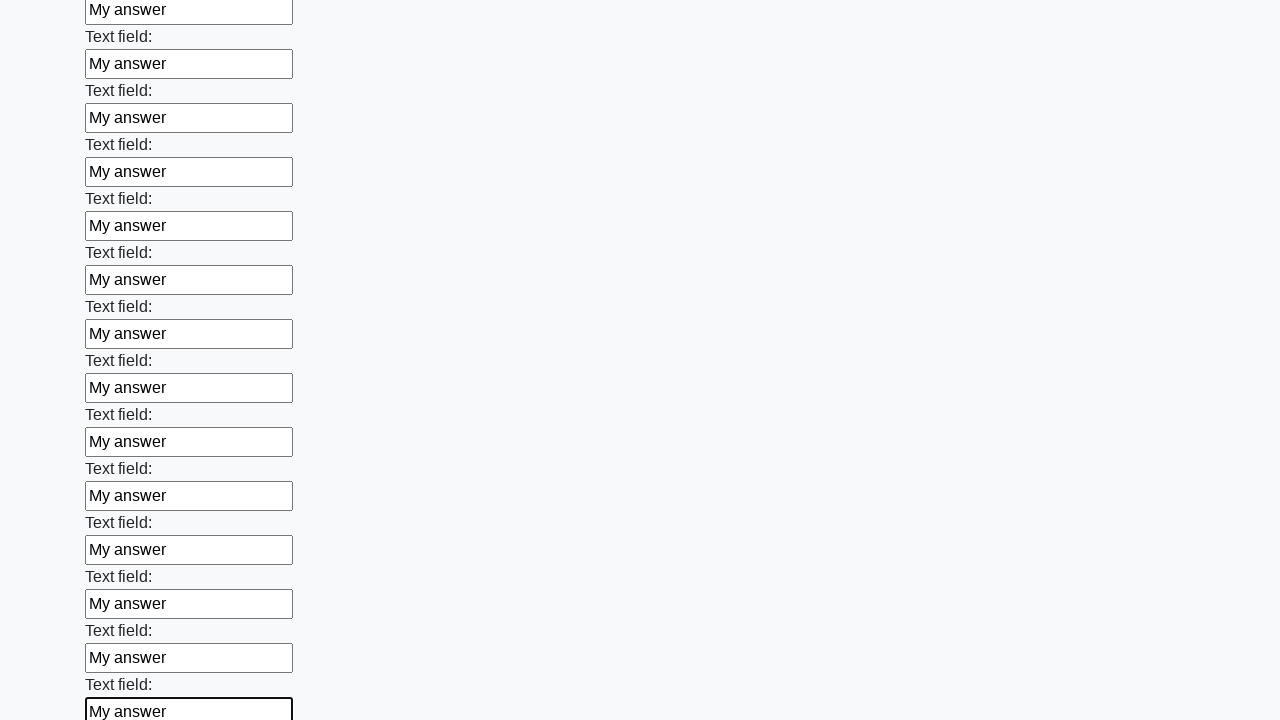

Filled an input field with 'My answer' on input >> nth=72
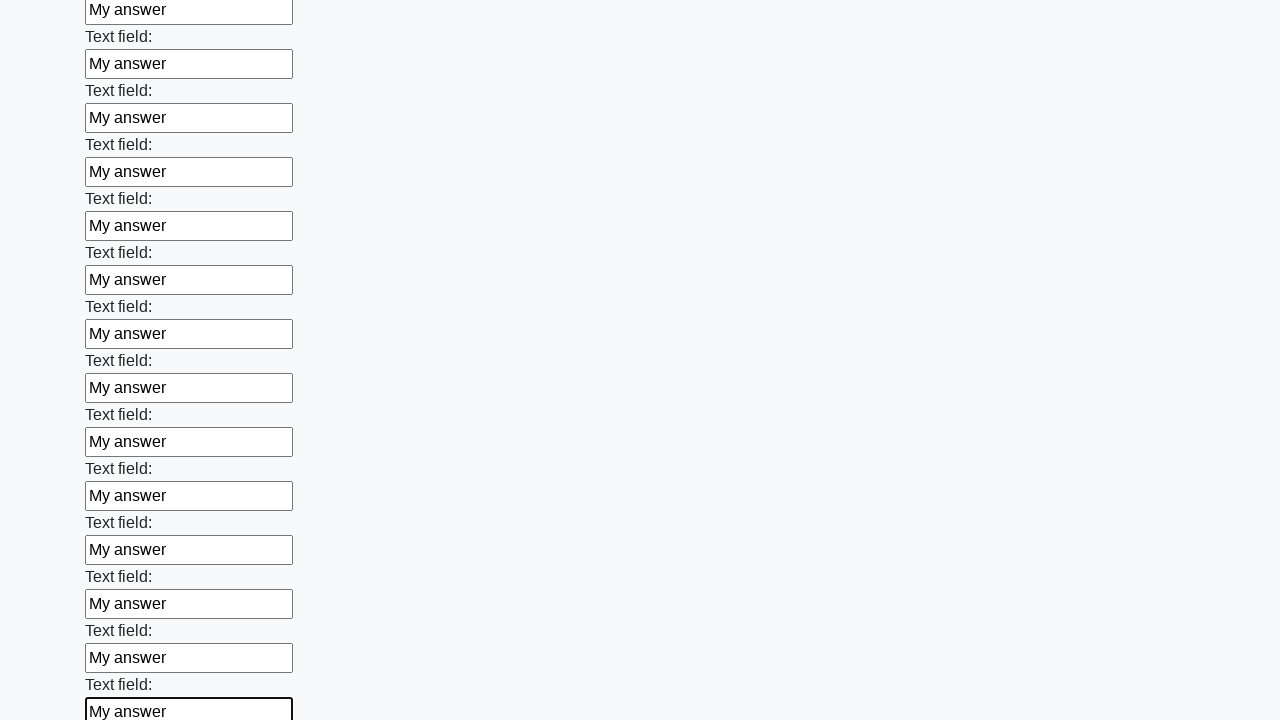

Filled an input field with 'My answer' on input >> nth=73
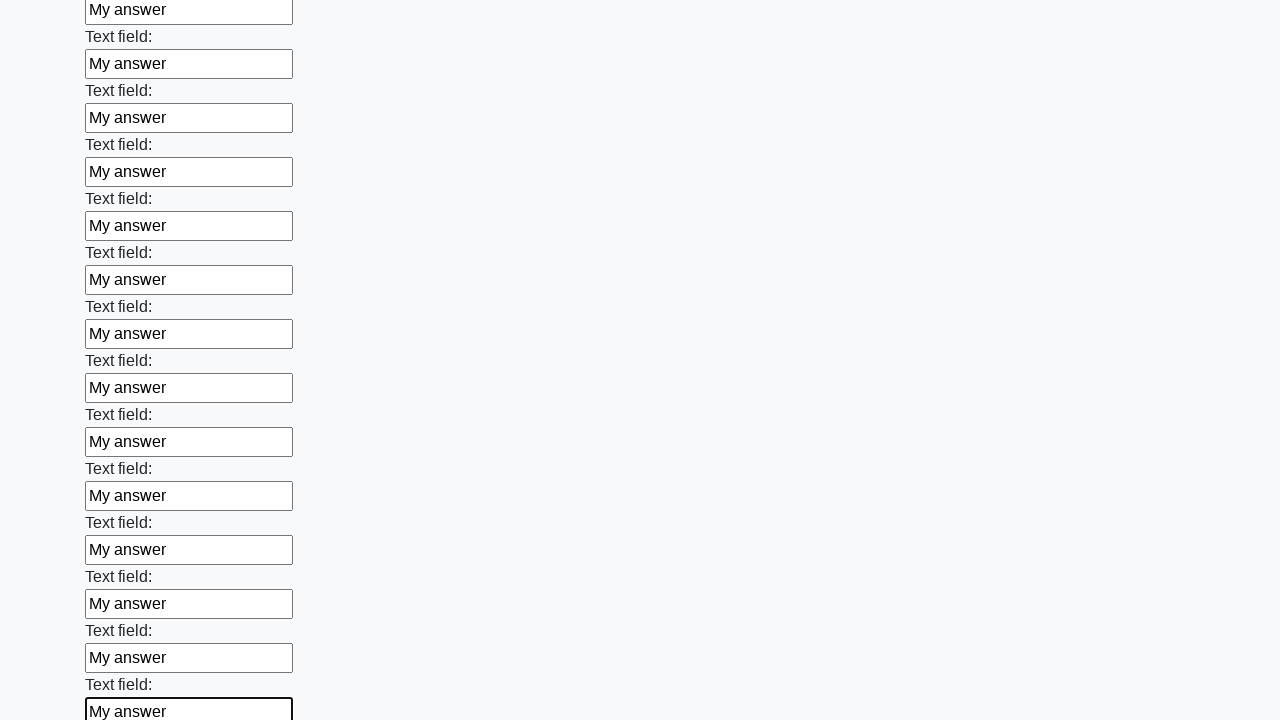

Filled an input field with 'My answer' on input >> nth=74
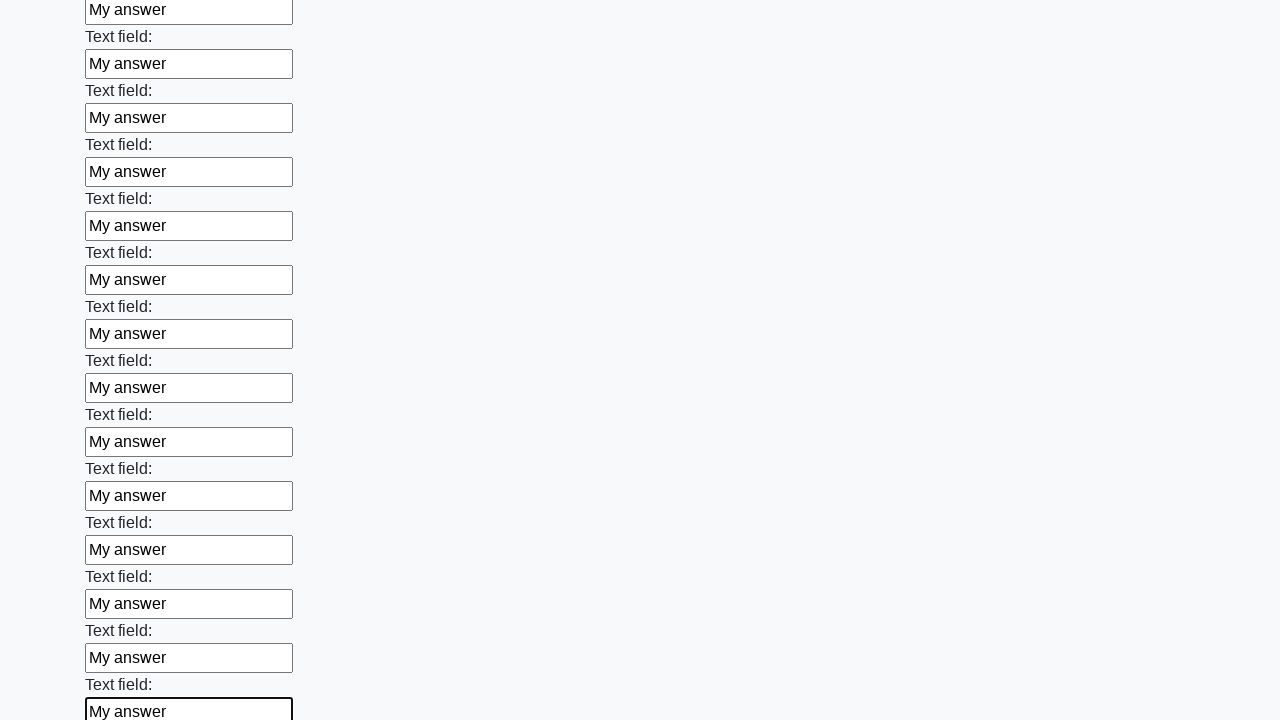

Filled an input field with 'My answer' on input >> nth=75
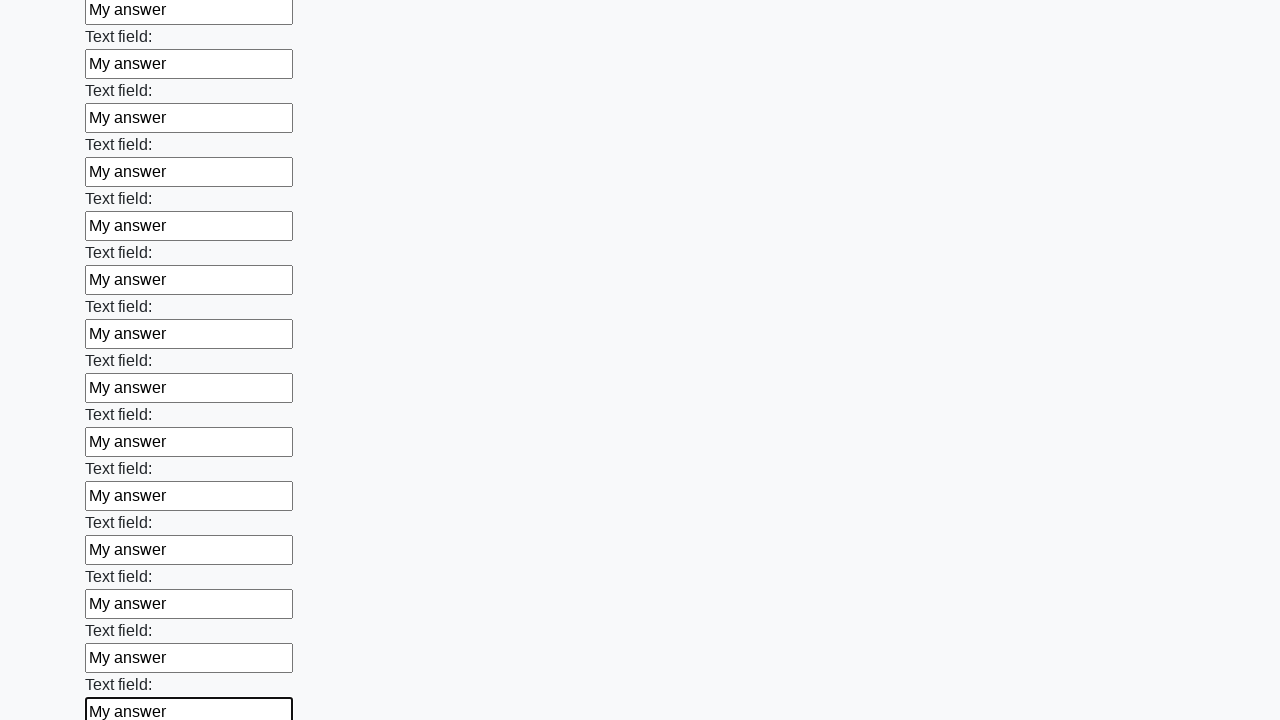

Filled an input field with 'My answer' on input >> nth=76
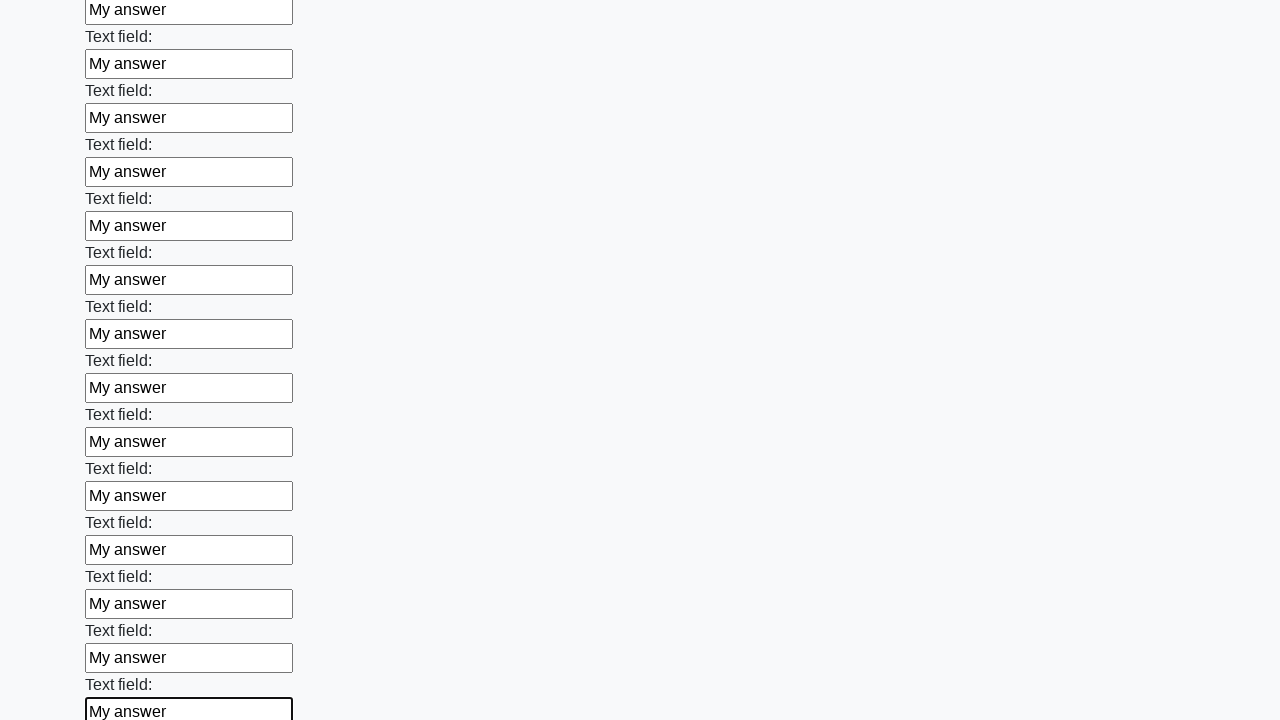

Filled an input field with 'My answer' on input >> nth=77
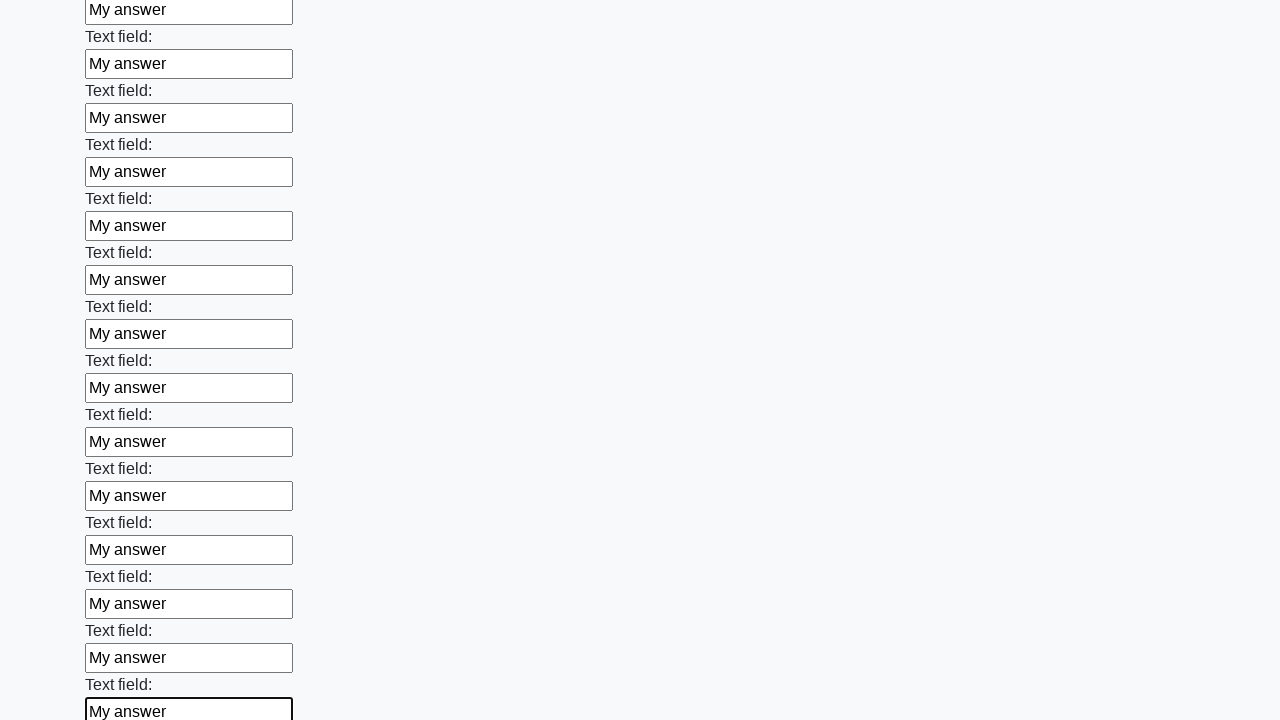

Filled an input field with 'My answer' on input >> nth=78
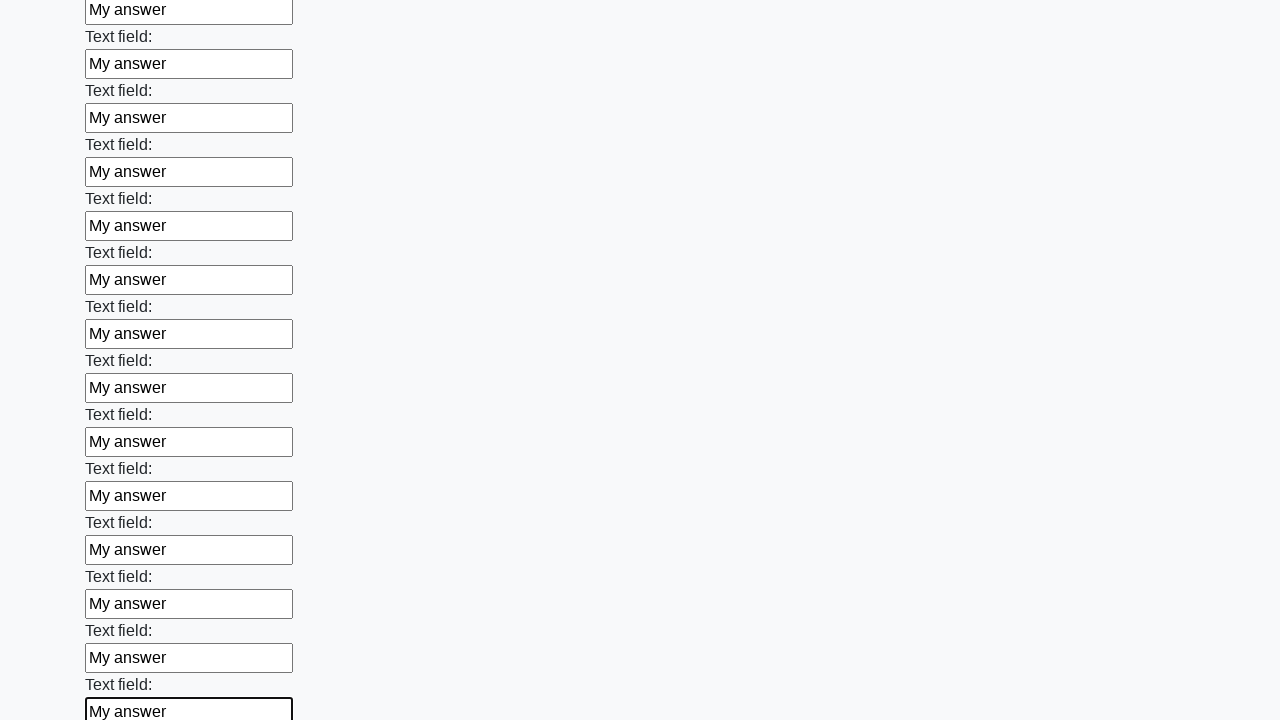

Filled an input field with 'My answer' on input >> nth=79
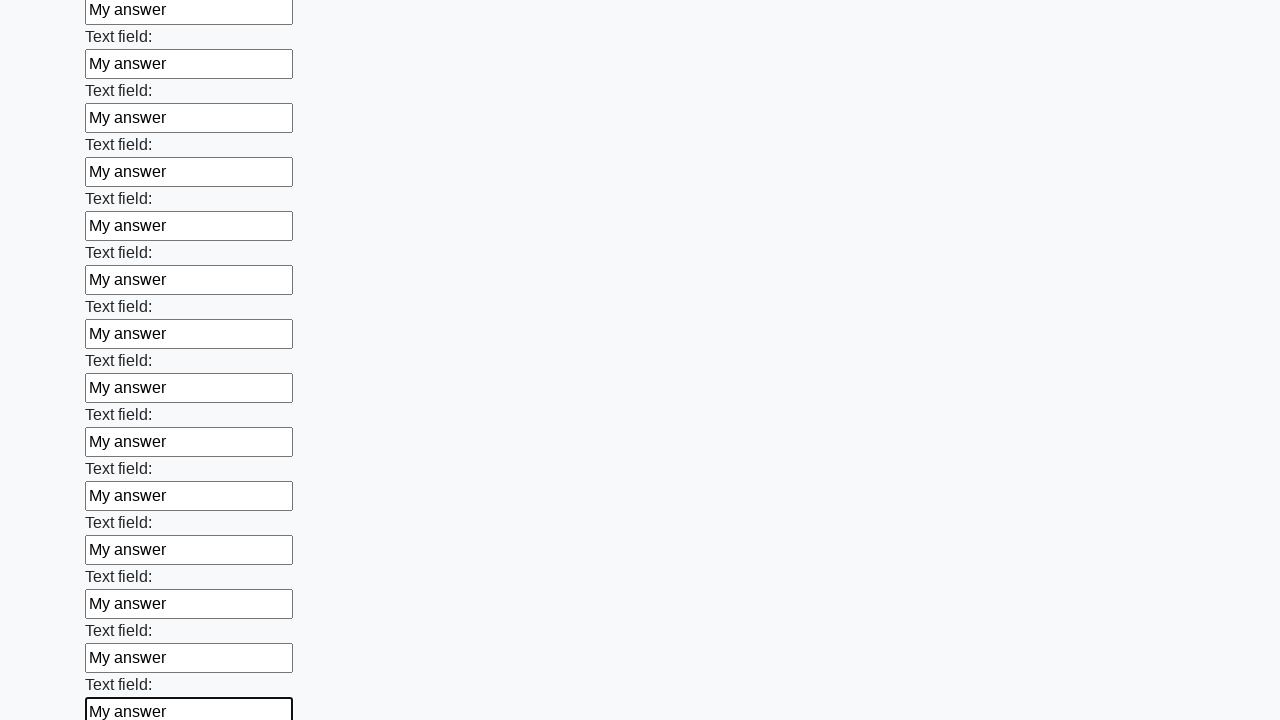

Filled an input field with 'My answer' on input >> nth=80
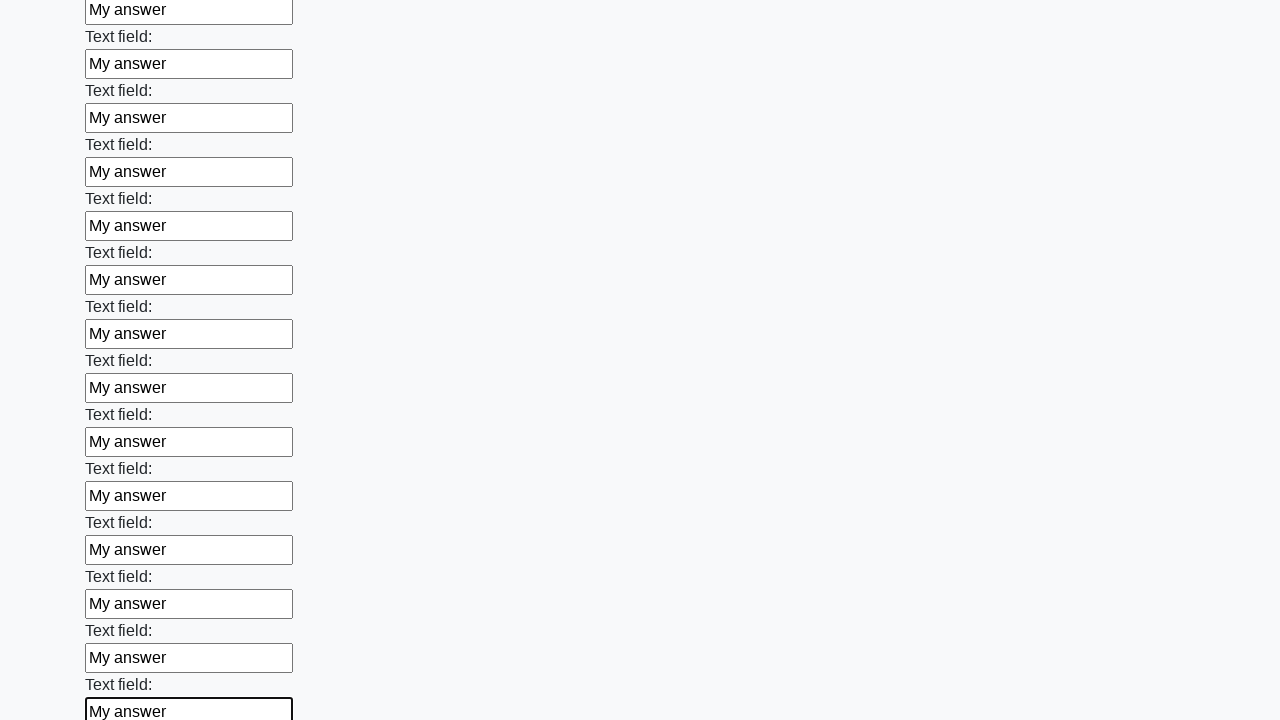

Filled an input field with 'My answer' on input >> nth=81
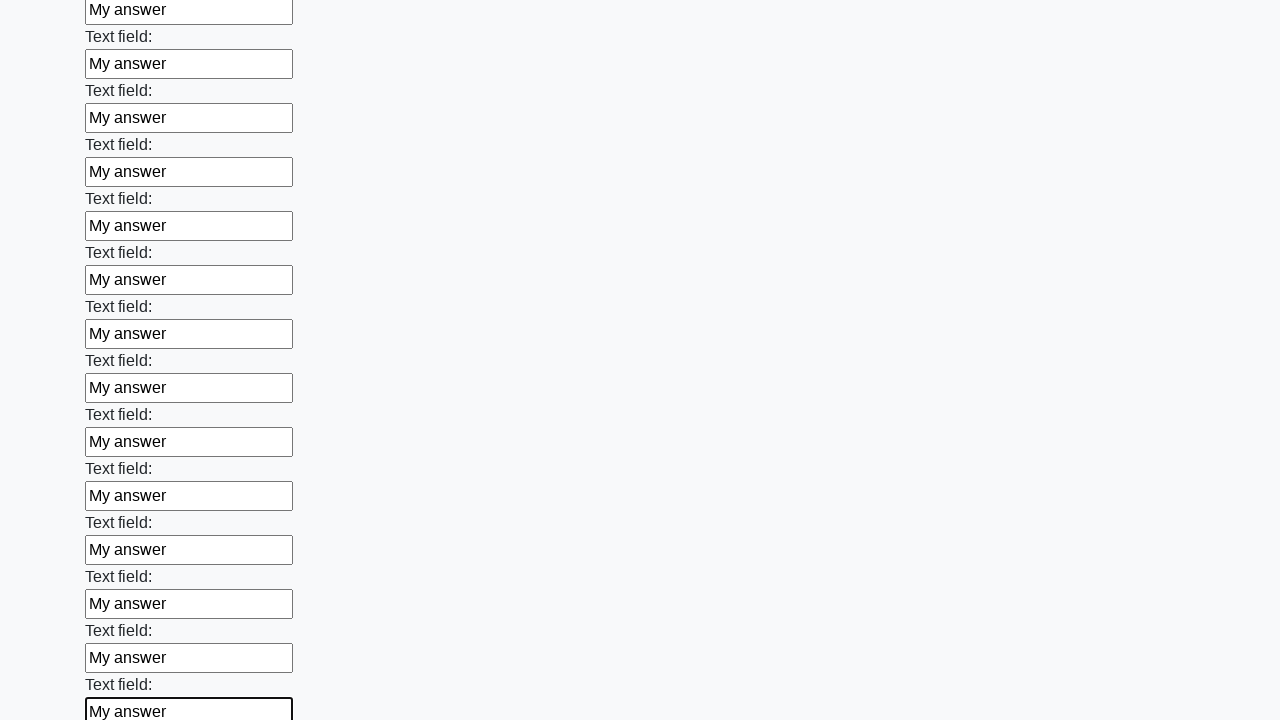

Filled an input field with 'My answer' on input >> nth=82
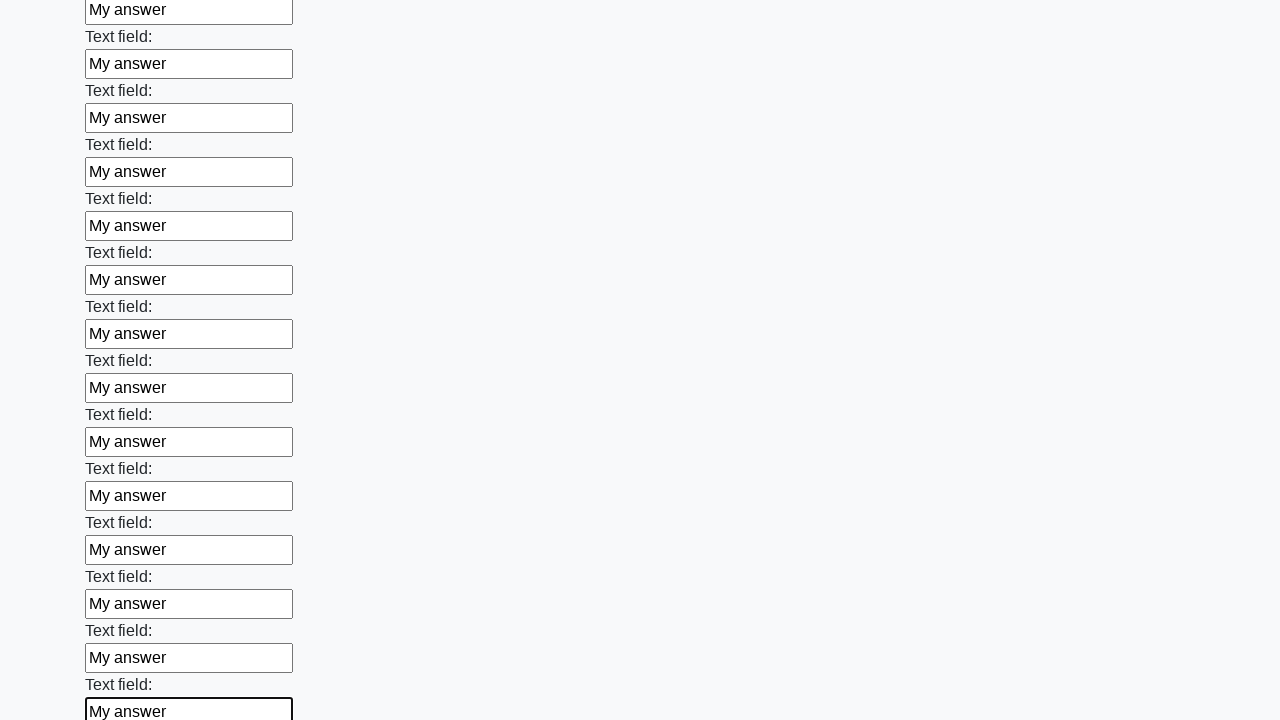

Filled an input field with 'My answer' on input >> nth=83
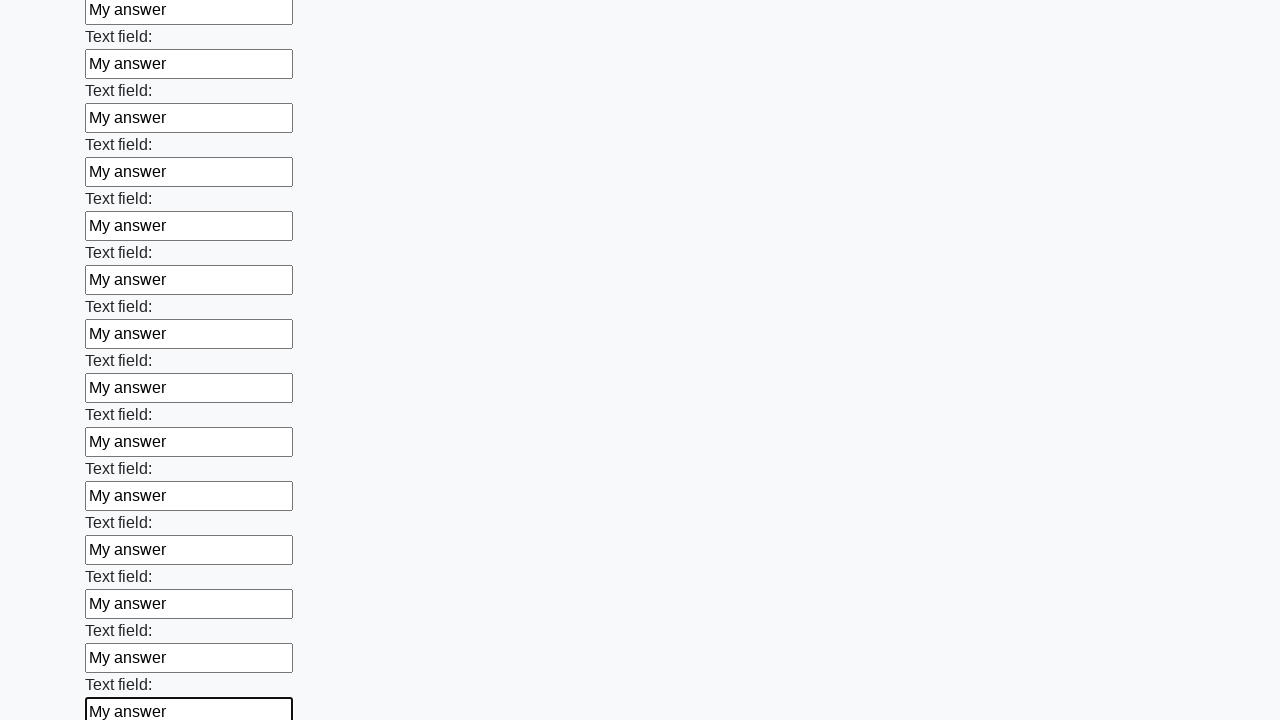

Filled an input field with 'My answer' on input >> nth=84
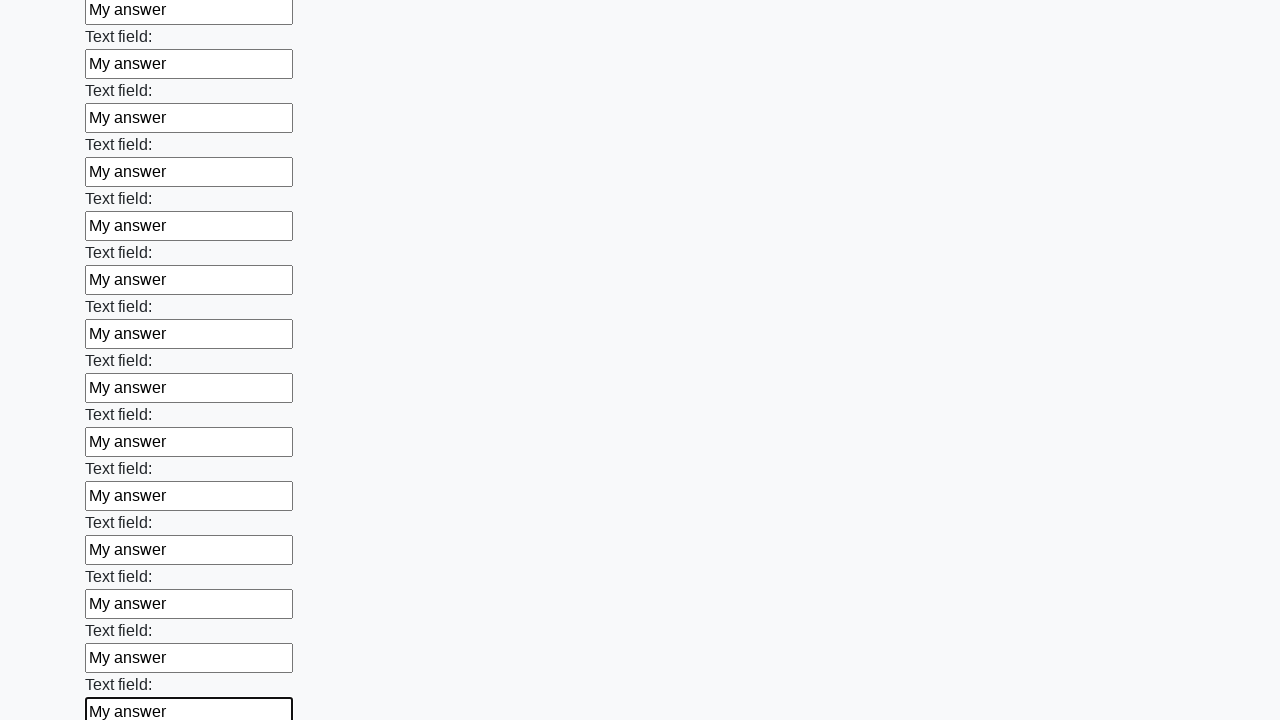

Filled an input field with 'My answer' on input >> nth=85
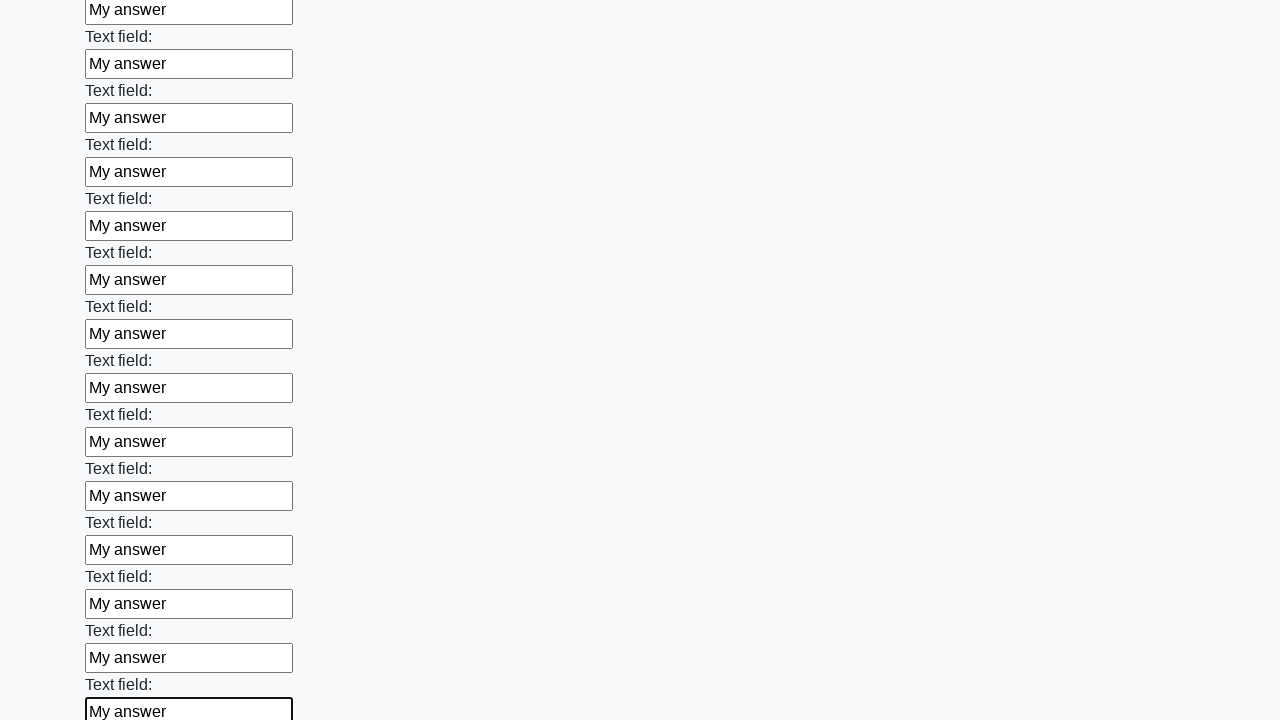

Filled an input field with 'My answer' on input >> nth=86
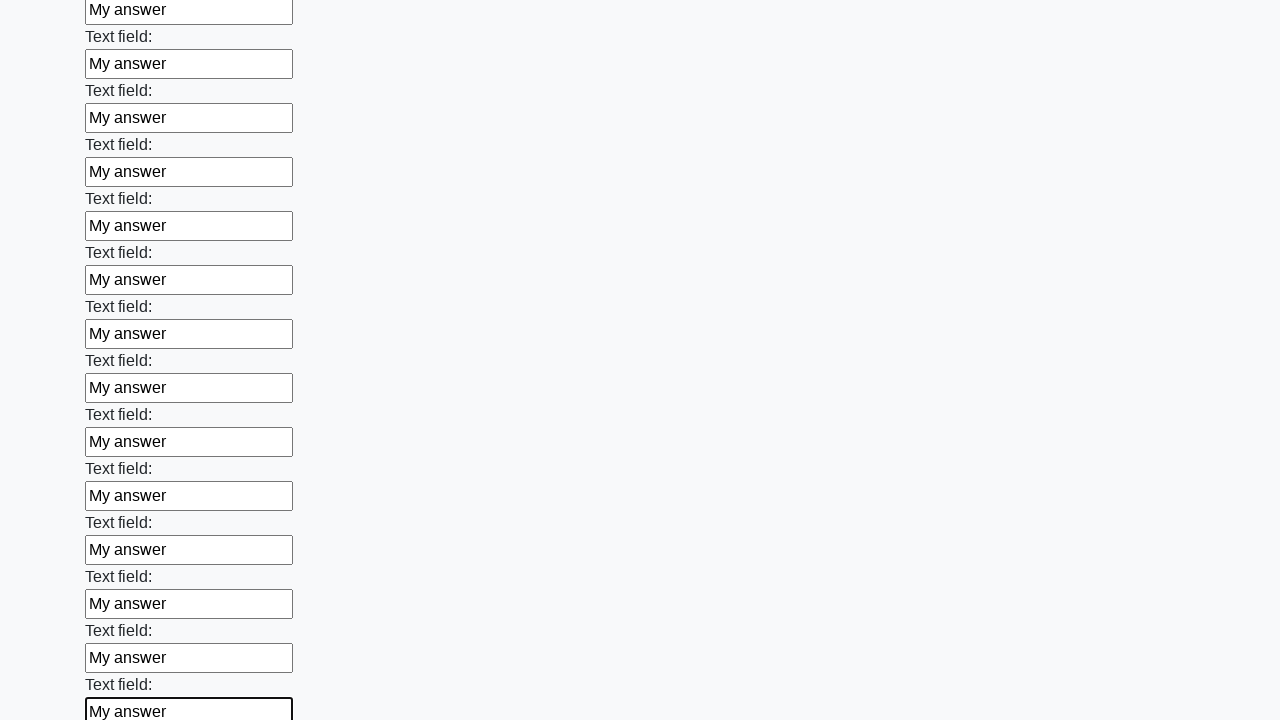

Filled an input field with 'My answer' on input >> nth=87
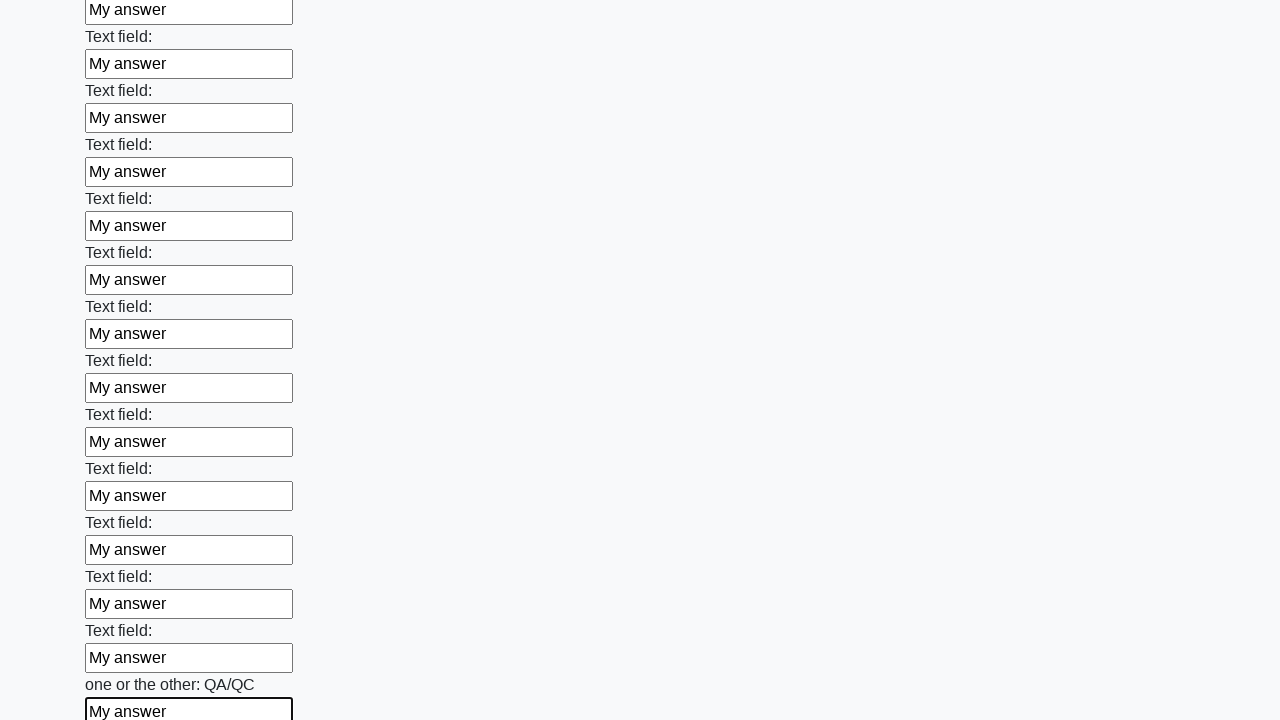

Filled an input field with 'My answer' on input >> nth=88
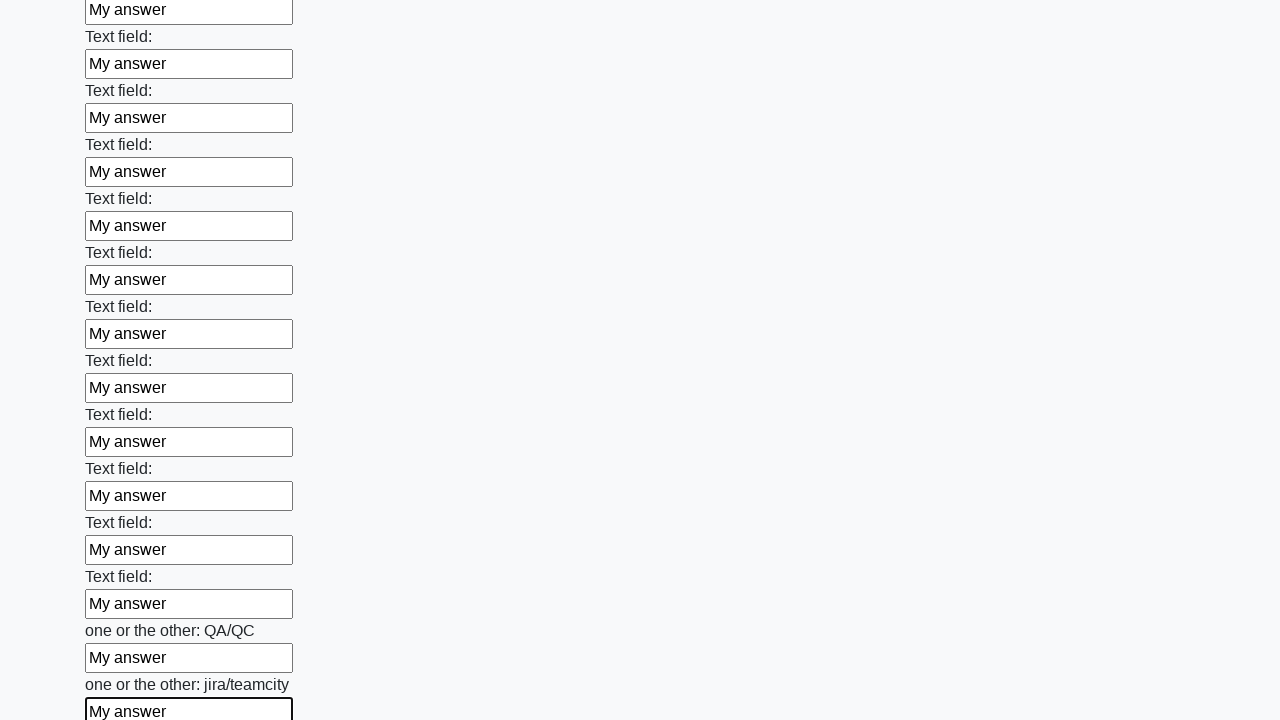

Filled an input field with 'My answer' on input >> nth=89
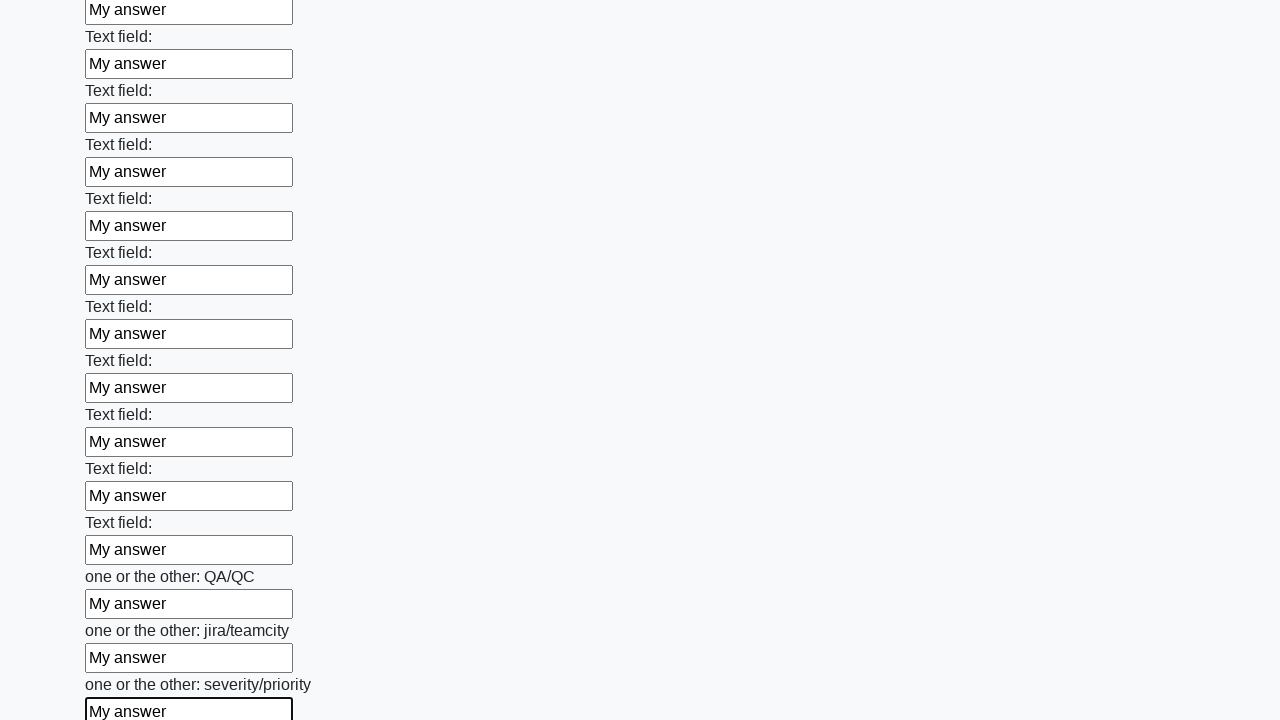

Filled an input field with 'My answer' on input >> nth=90
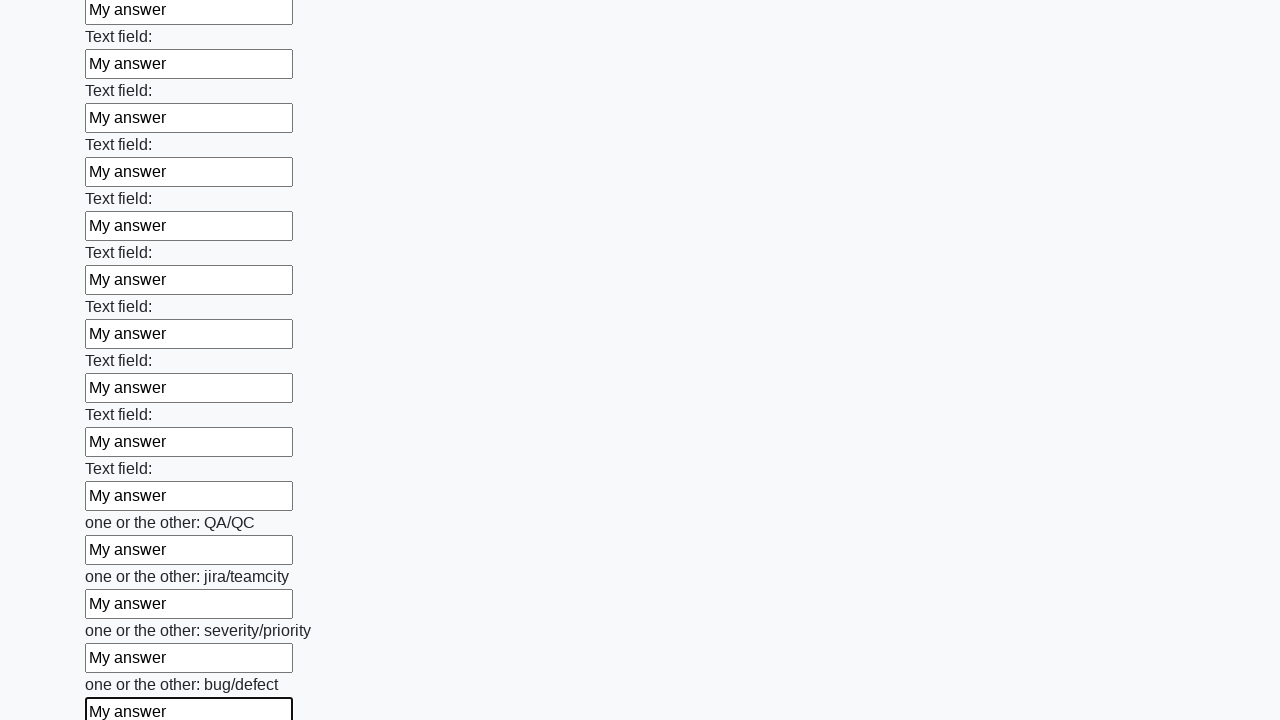

Filled an input field with 'My answer' on input >> nth=91
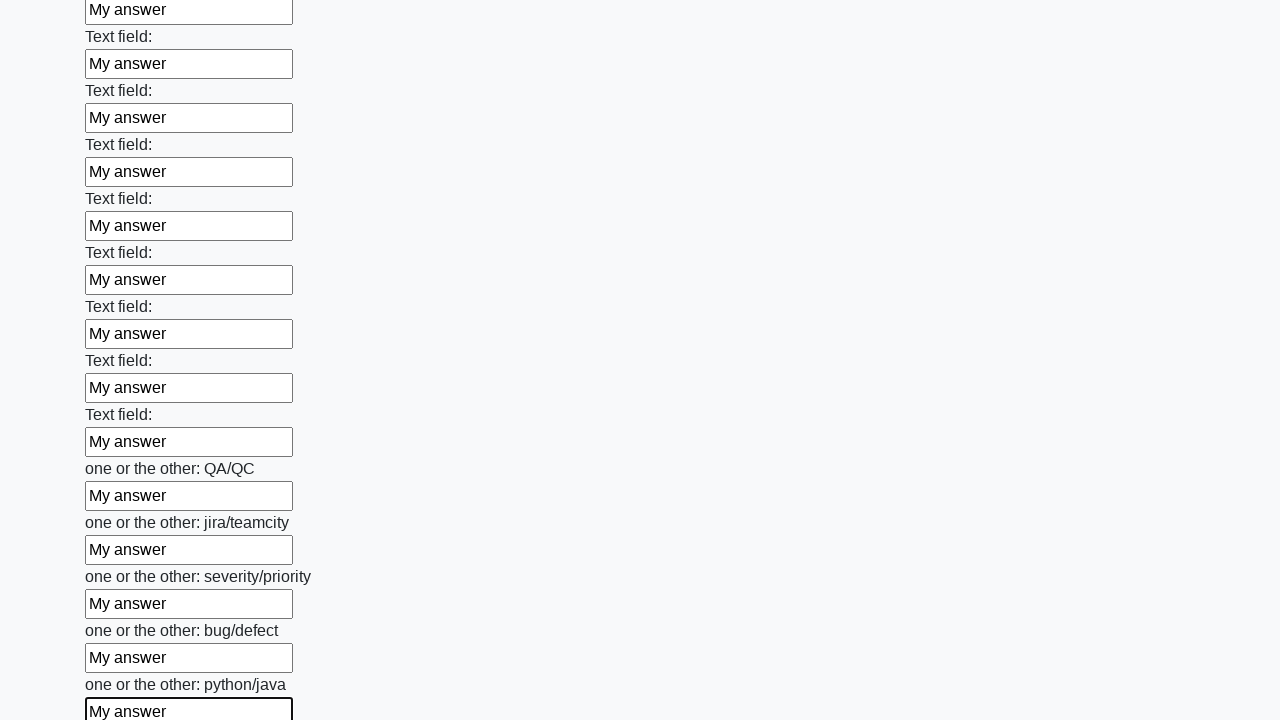

Filled an input field with 'My answer' on input >> nth=92
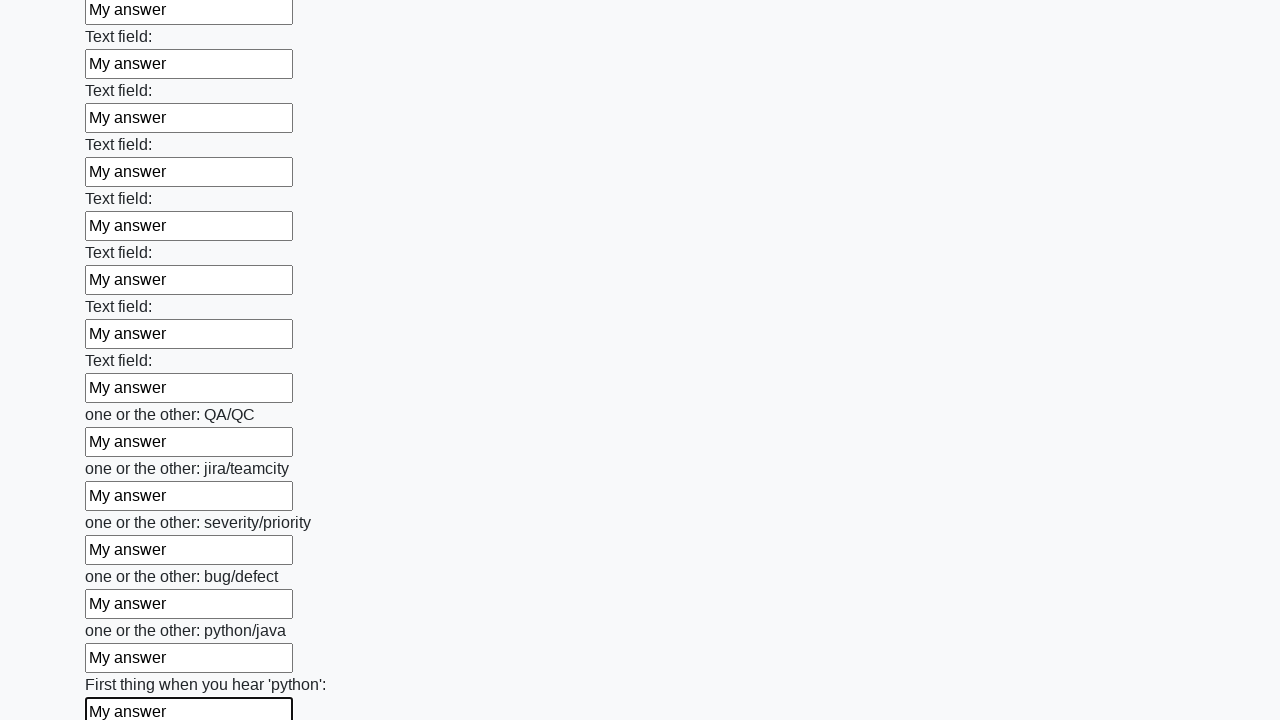

Filled an input field with 'My answer' on input >> nth=93
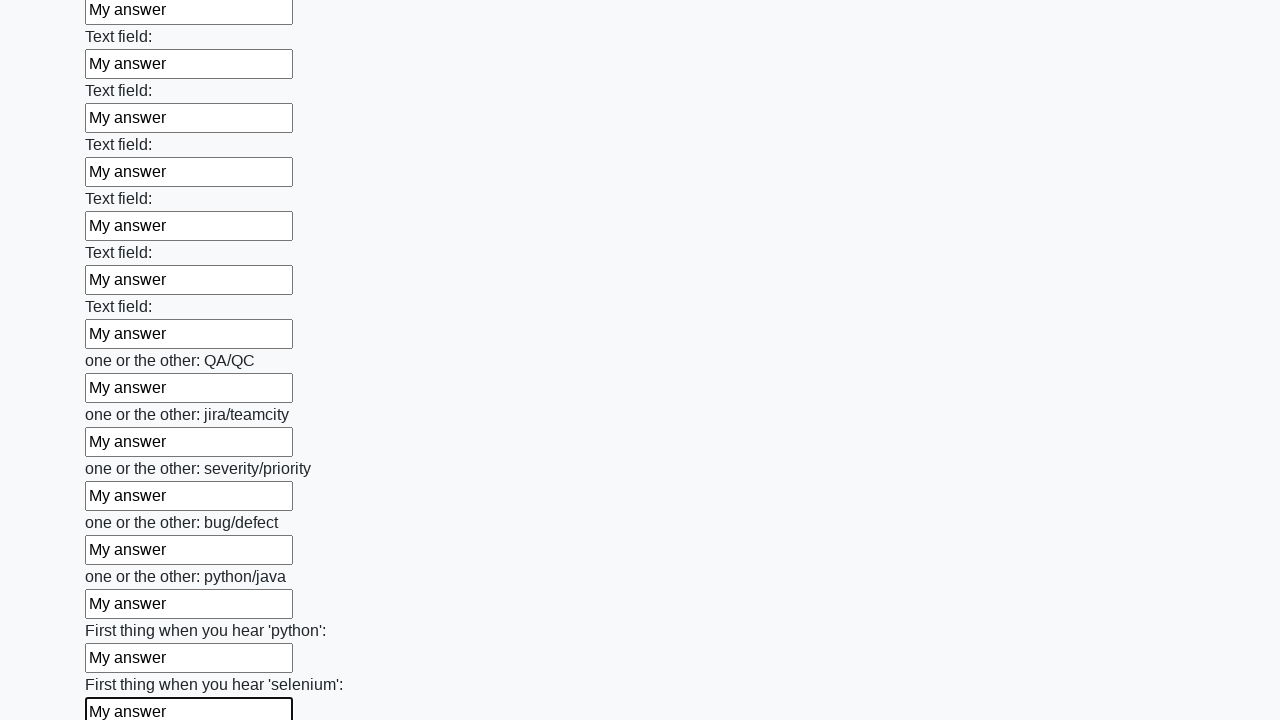

Filled an input field with 'My answer' on input >> nth=94
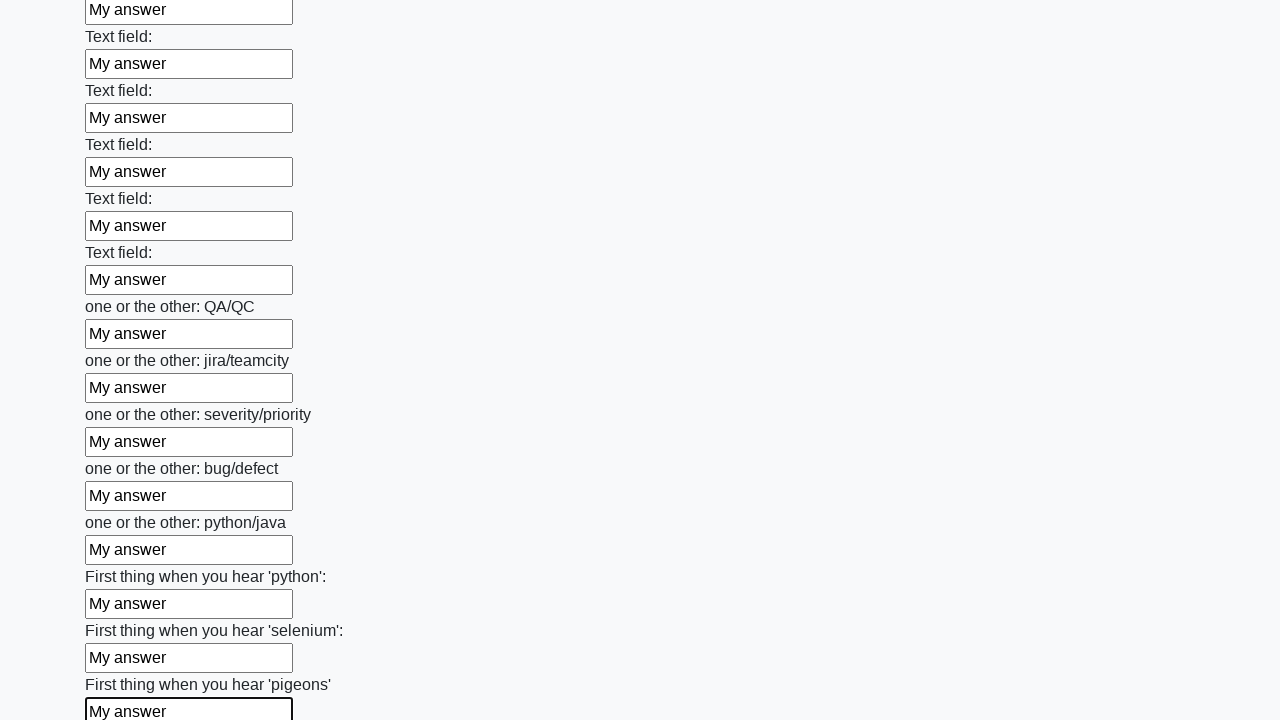

Filled an input field with 'My answer' on input >> nth=95
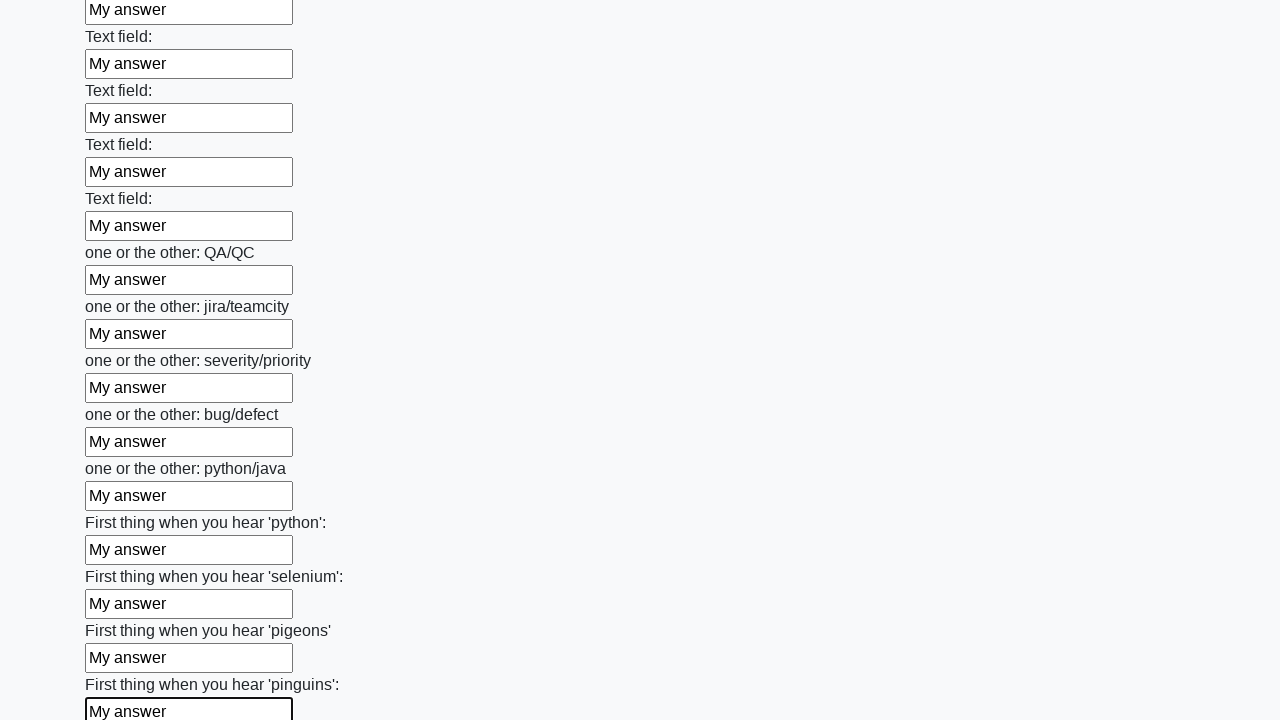

Filled an input field with 'My answer' on input >> nth=96
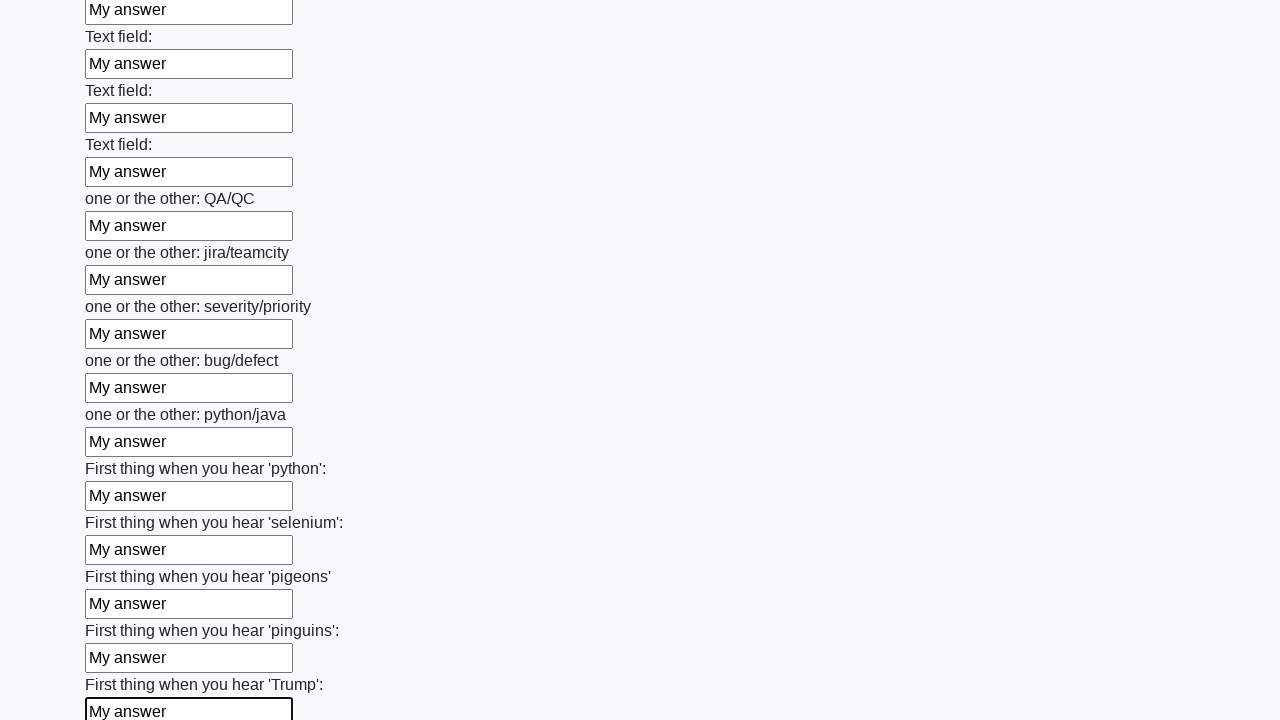

Filled an input field with 'My answer' on input >> nth=97
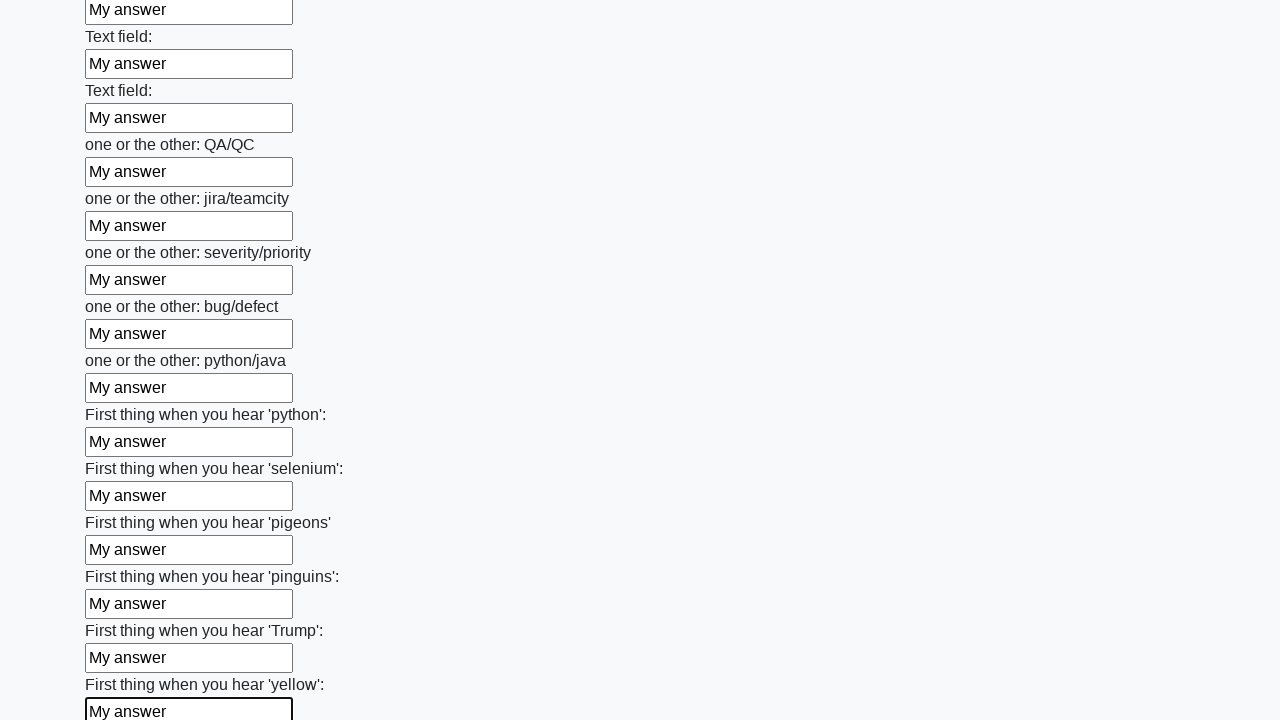

Filled an input field with 'My answer' on input >> nth=98
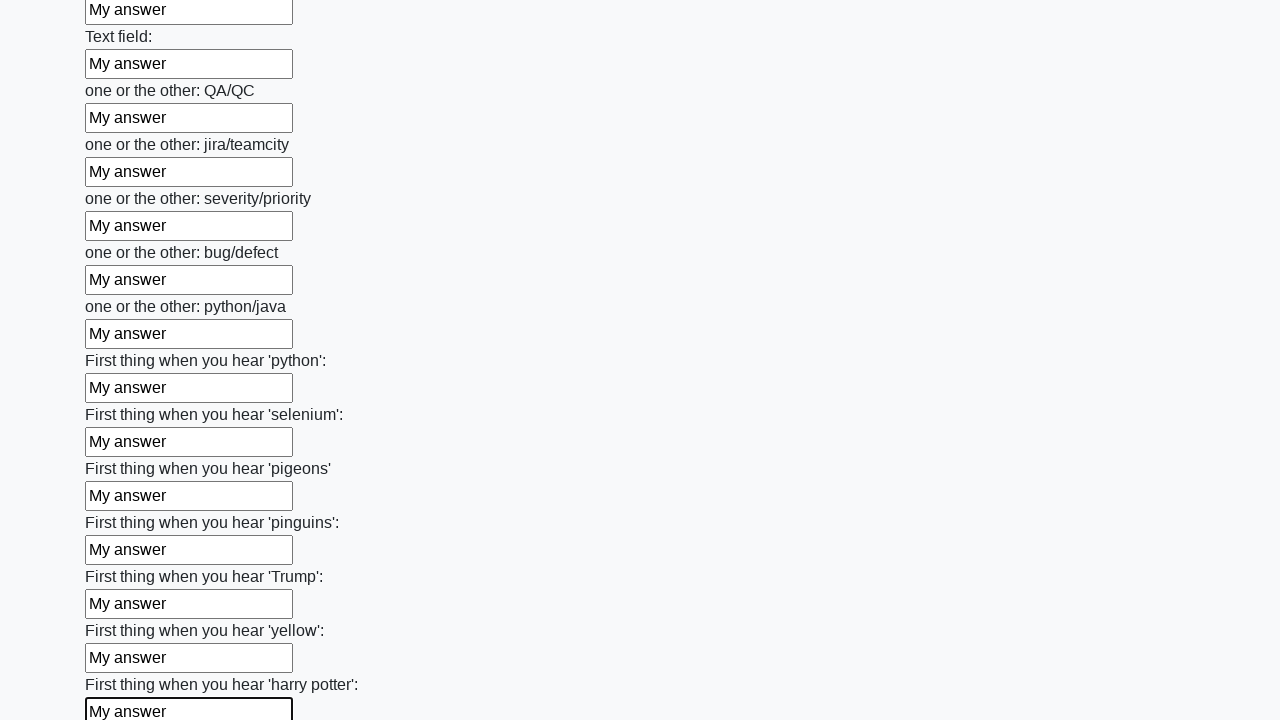

Filled an input field with 'My answer' on input >> nth=99
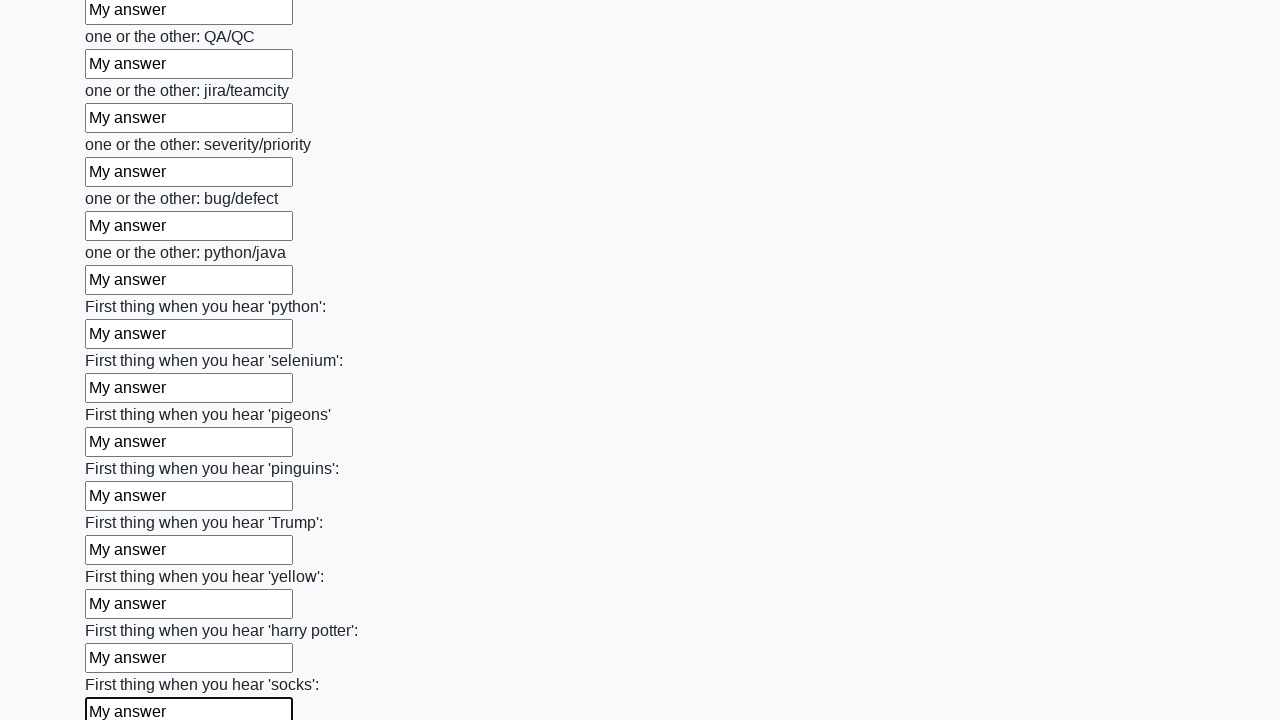

Clicked the submit button at (123, 611) on button.btn
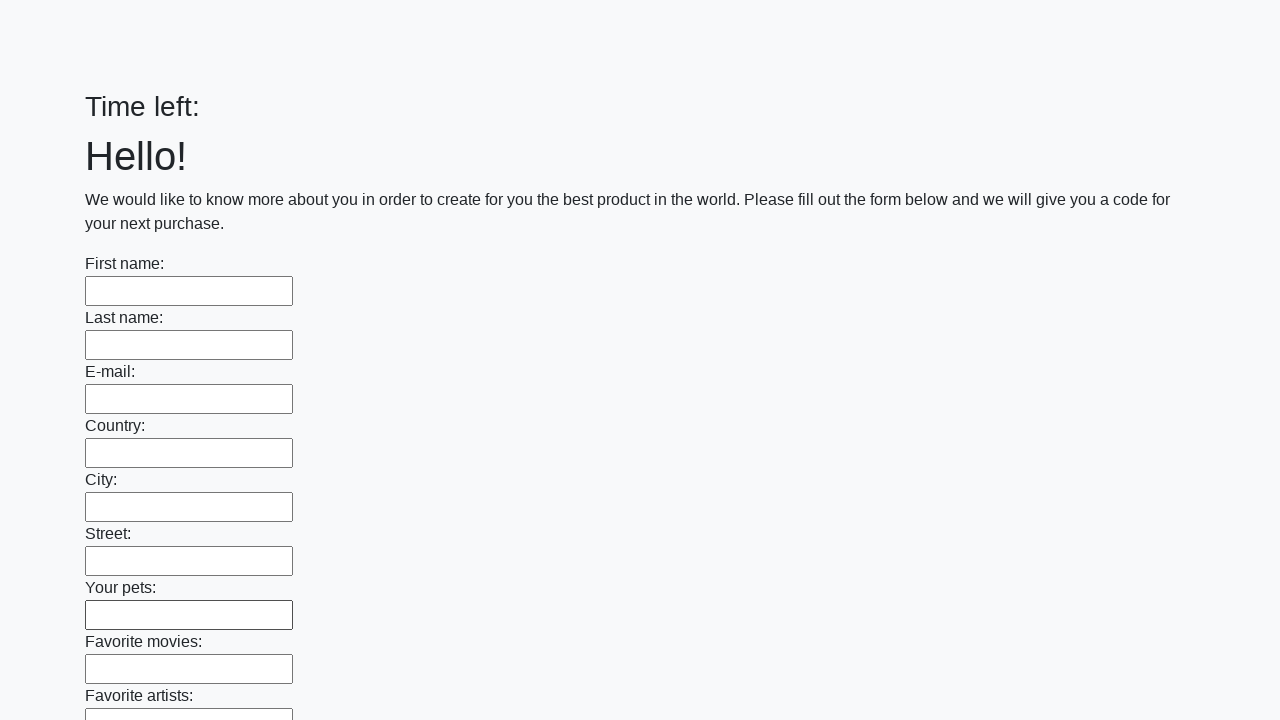

Waited 2 seconds for form submission response
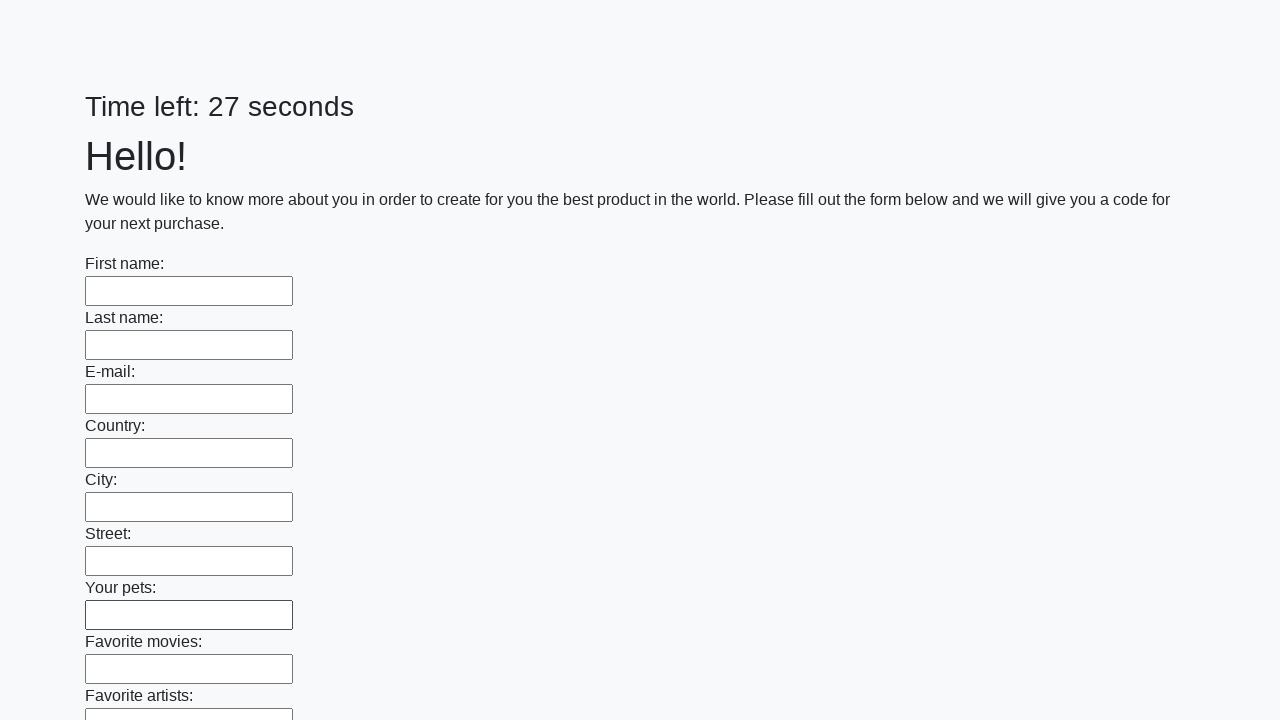

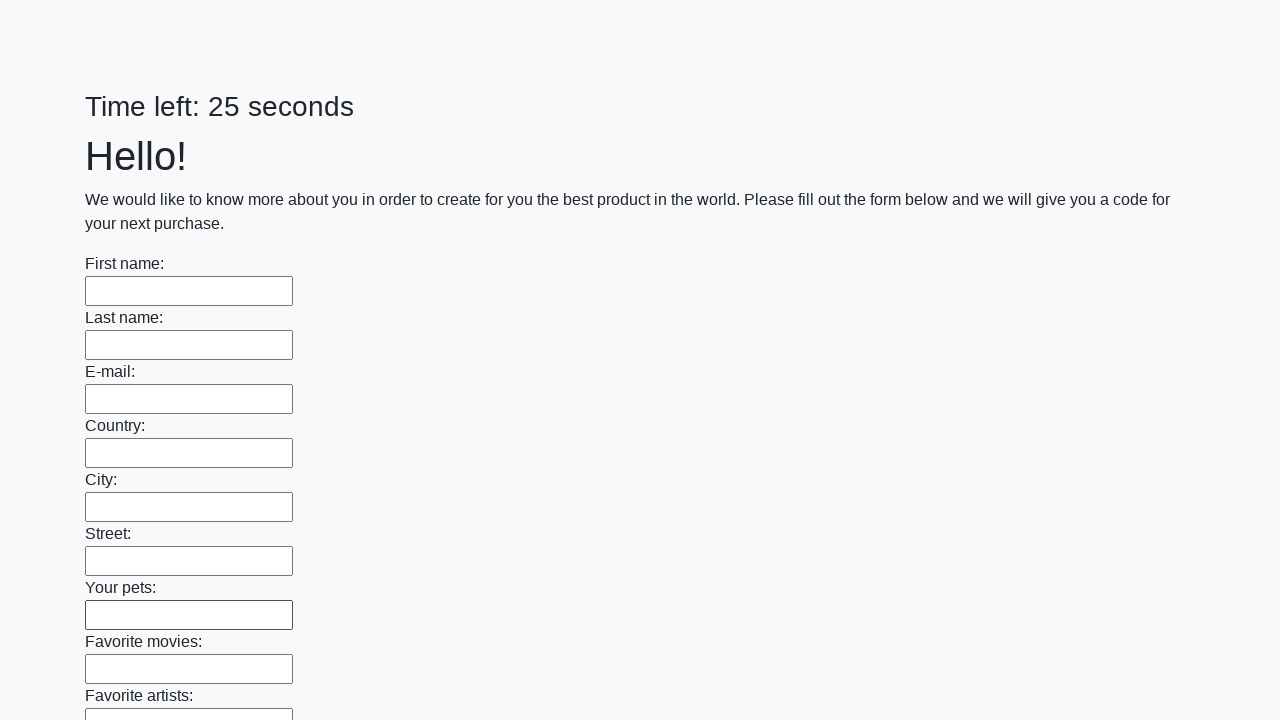